Tests filling a large form with 100 input fields by entering the same text in each field and then clicking the submit button

Starting URL: http://suninjuly.github.io/huge_form.html

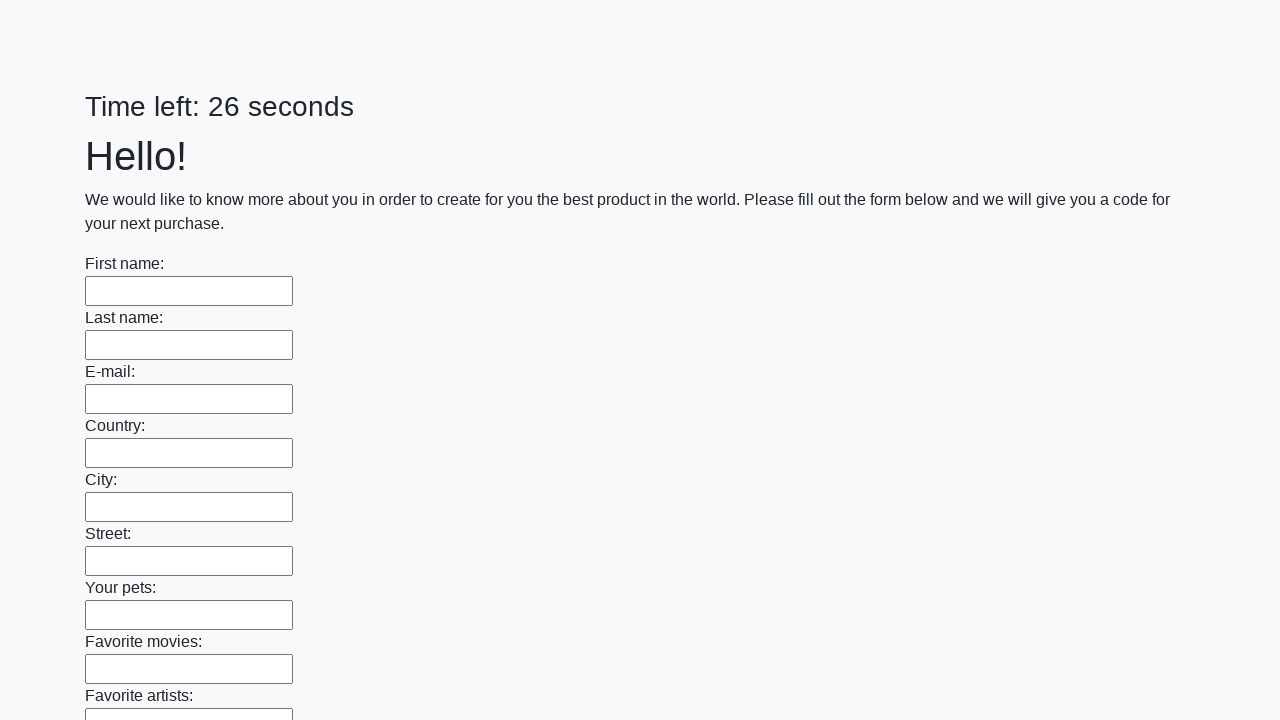

Located all input elements on the page
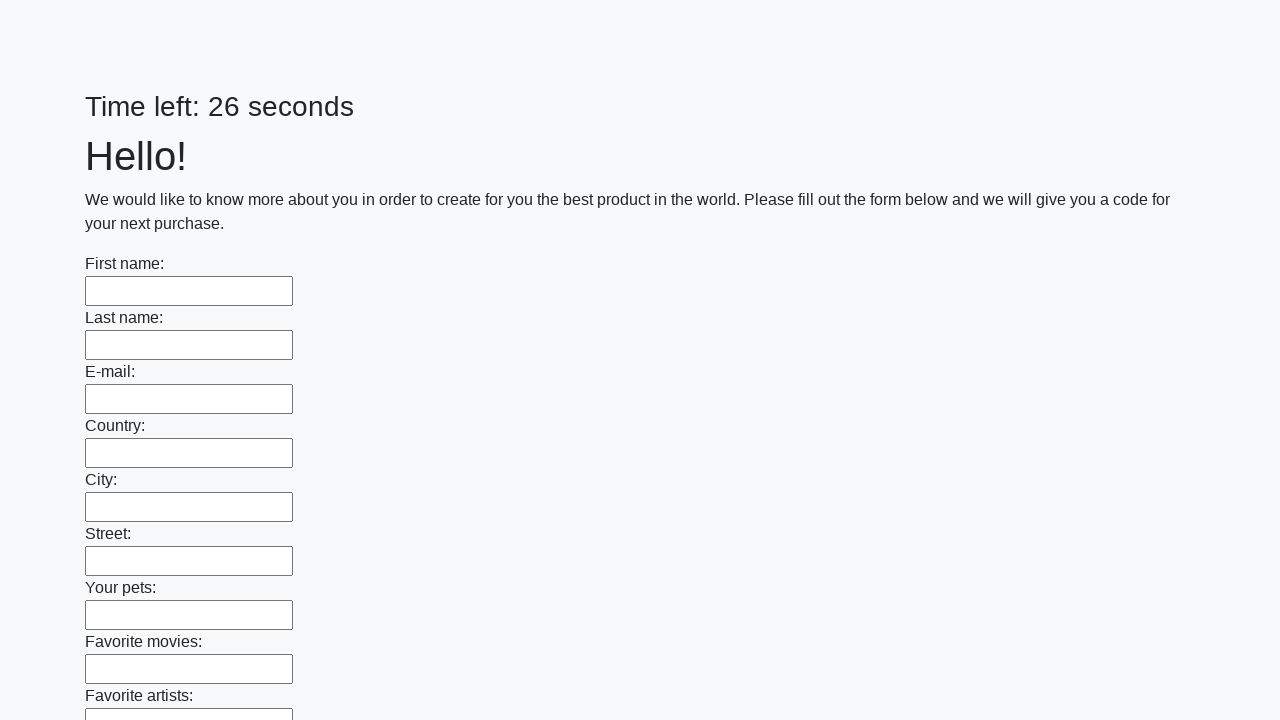

Filled an input field with 'Test Answer' on input >> nth=0
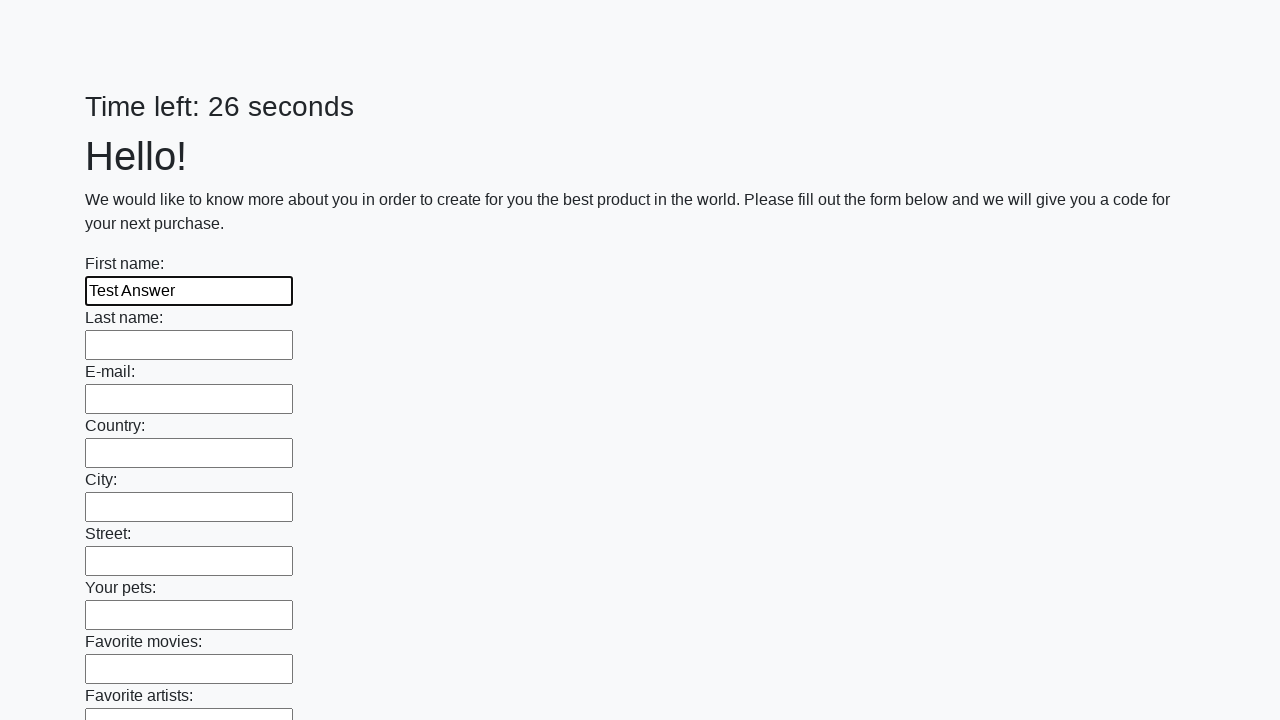

Filled an input field with 'Test Answer' on input >> nth=1
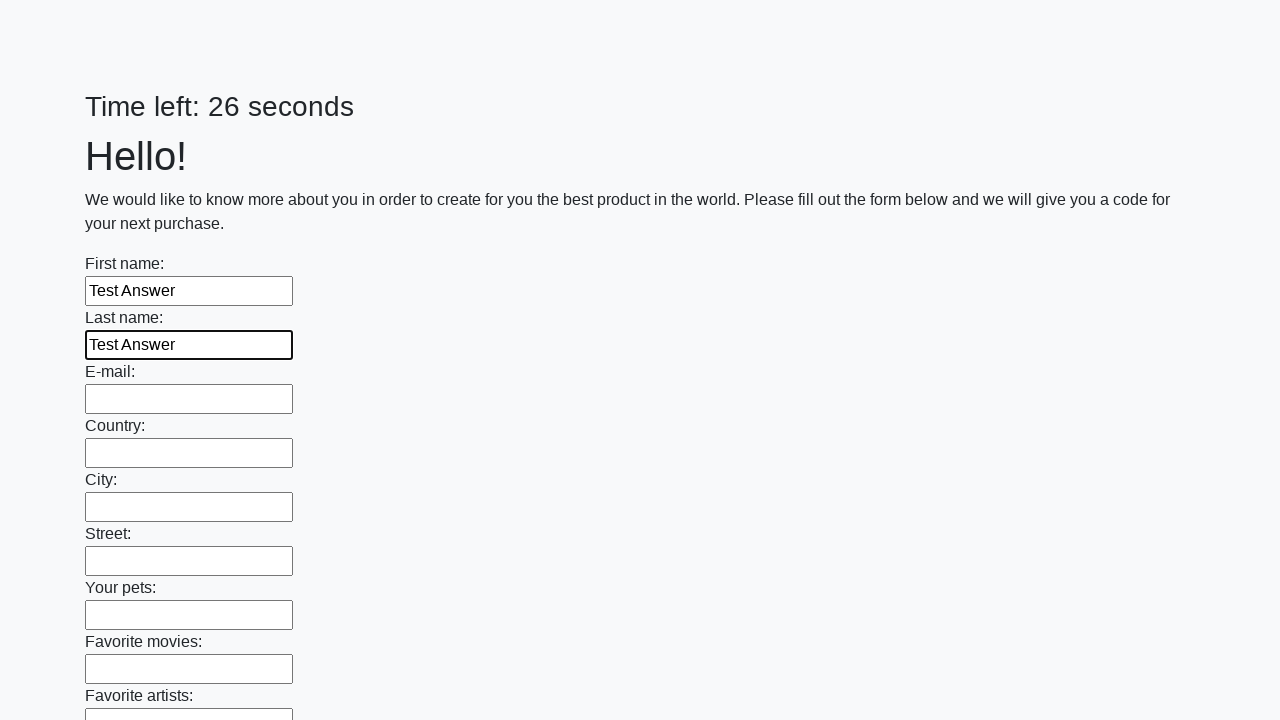

Filled an input field with 'Test Answer' on input >> nth=2
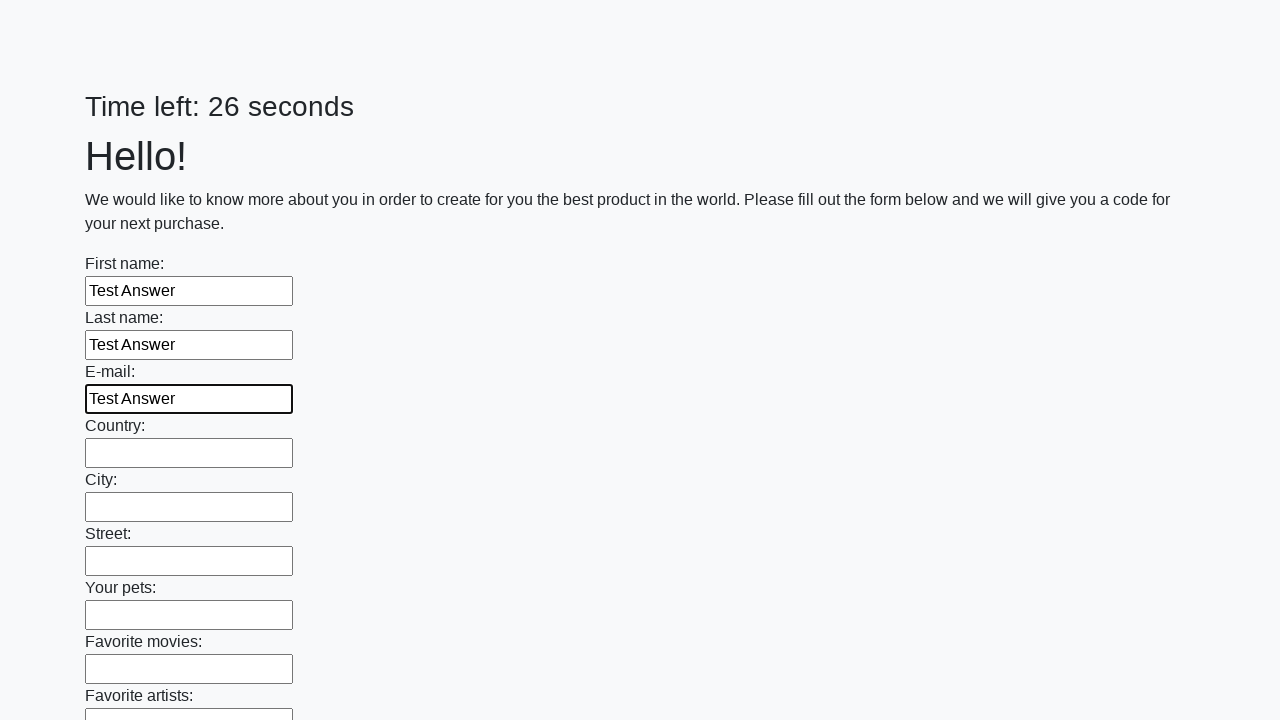

Filled an input field with 'Test Answer' on input >> nth=3
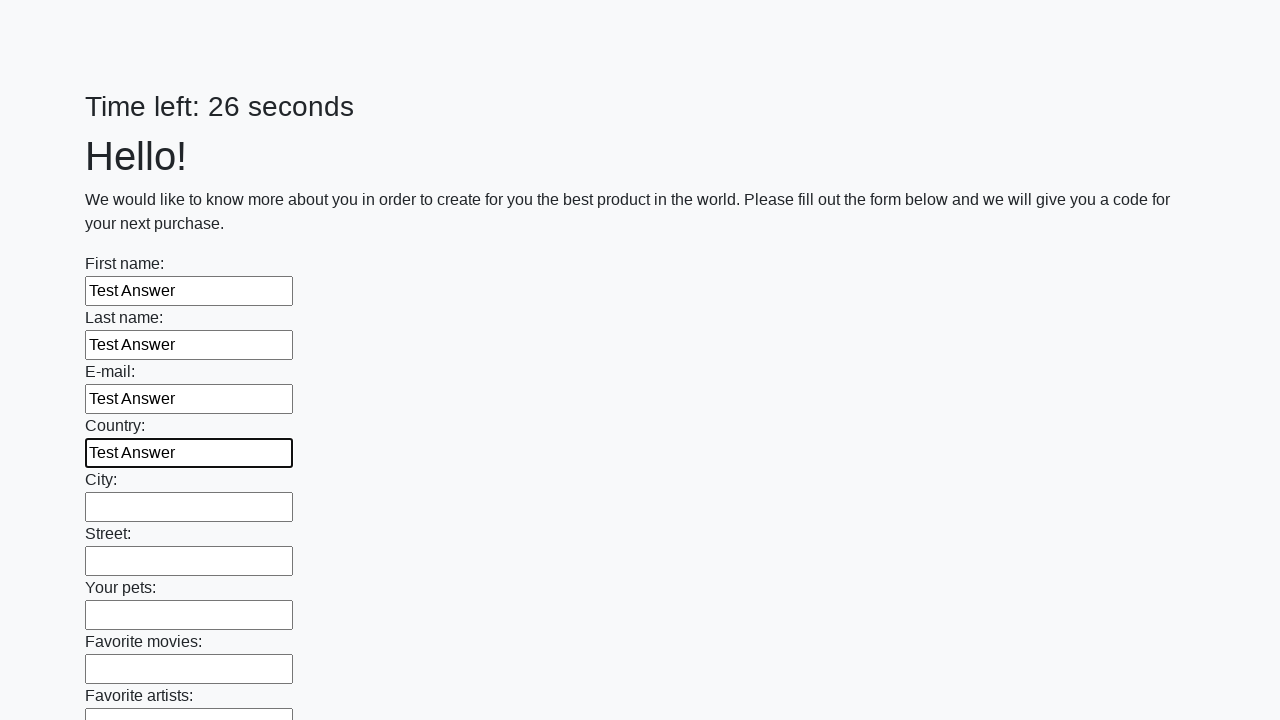

Filled an input field with 'Test Answer' on input >> nth=4
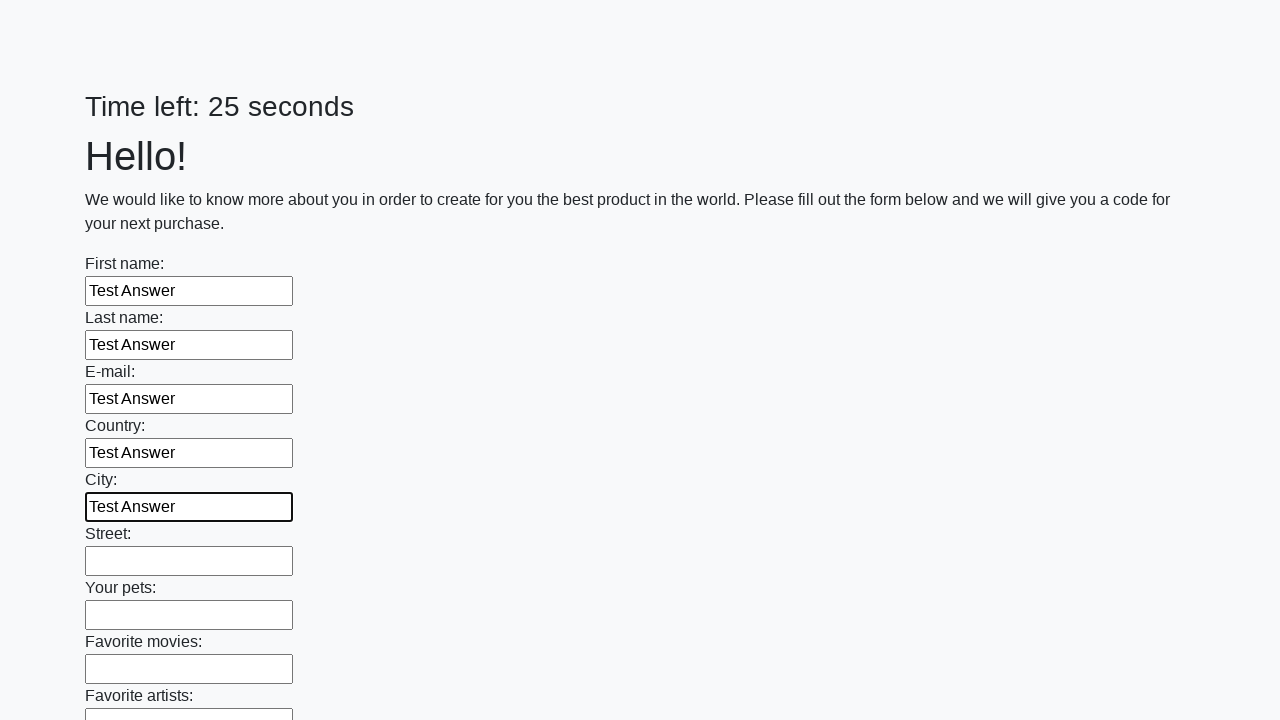

Filled an input field with 'Test Answer' on input >> nth=5
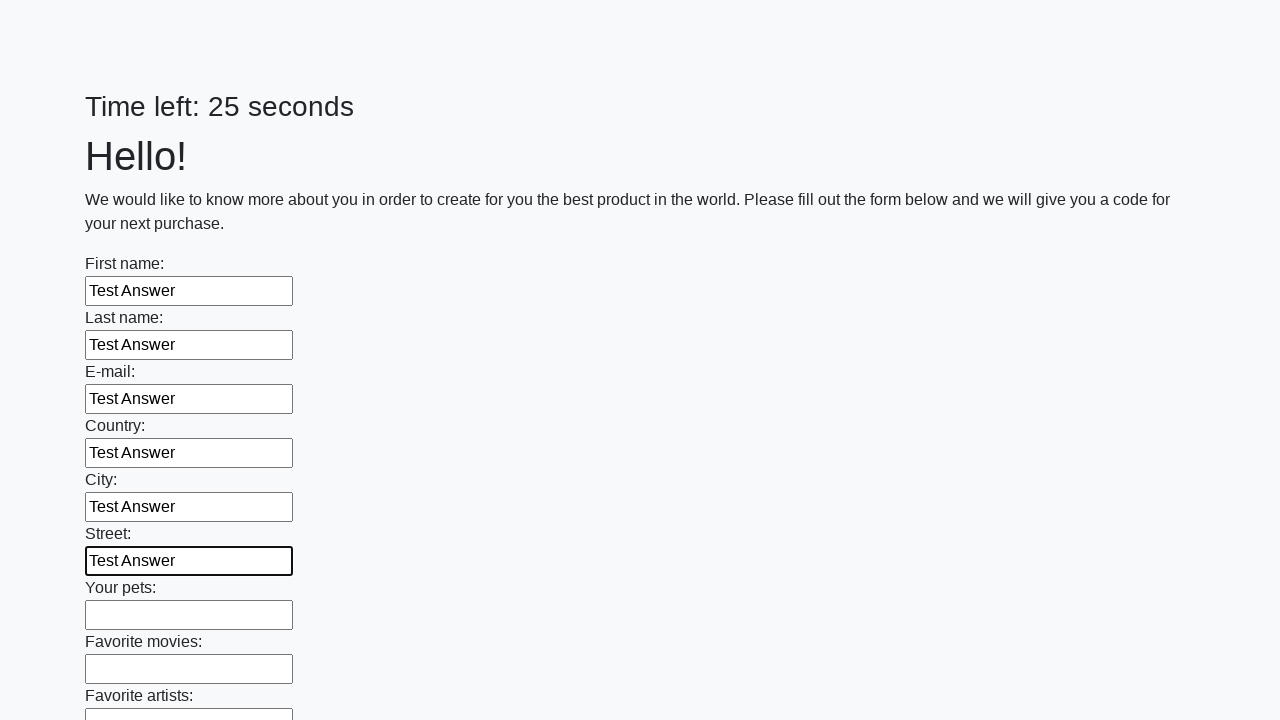

Filled an input field with 'Test Answer' on input >> nth=6
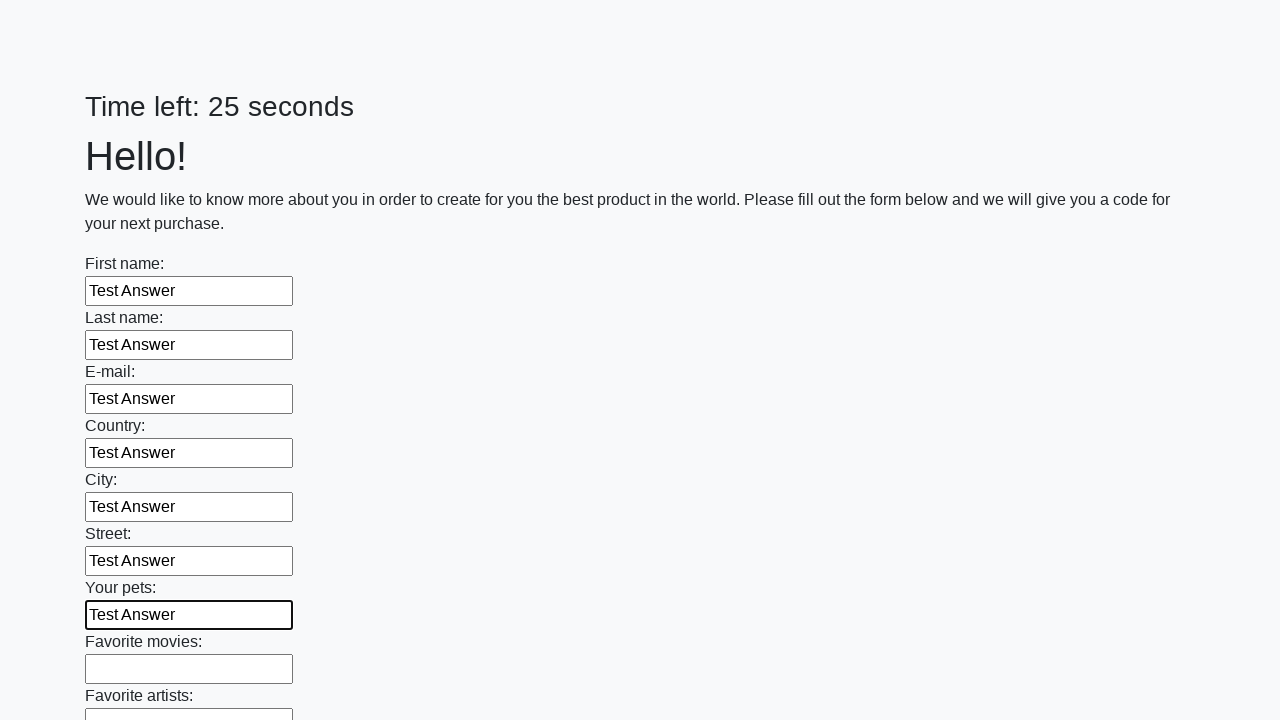

Filled an input field with 'Test Answer' on input >> nth=7
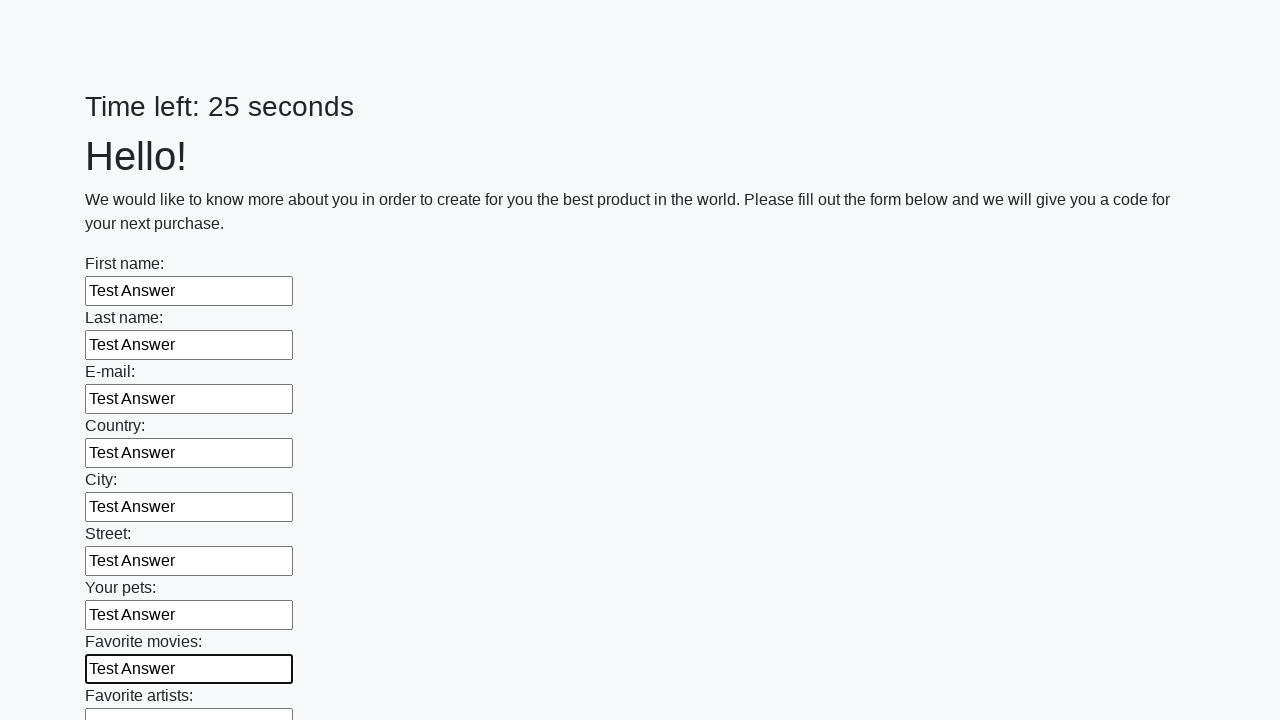

Filled an input field with 'Test Answer' on input >> nth=8
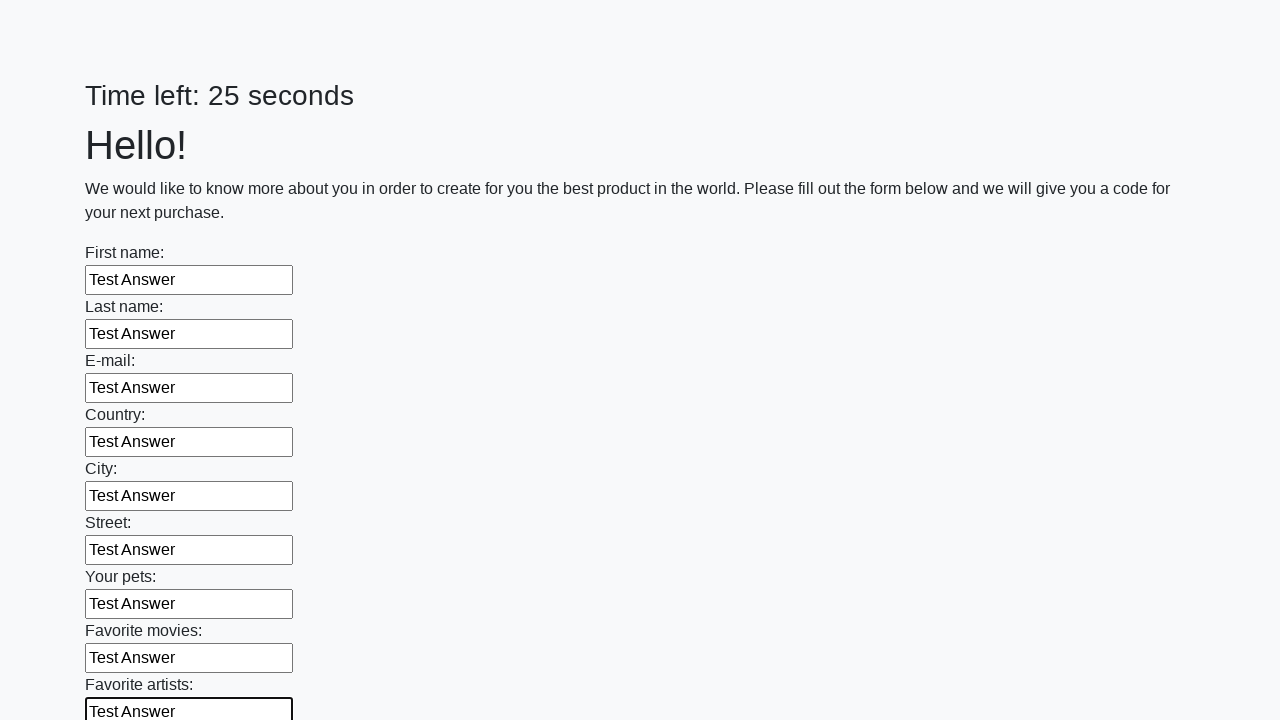

Filled an input field with 'Test Answer' on input >> nth=9
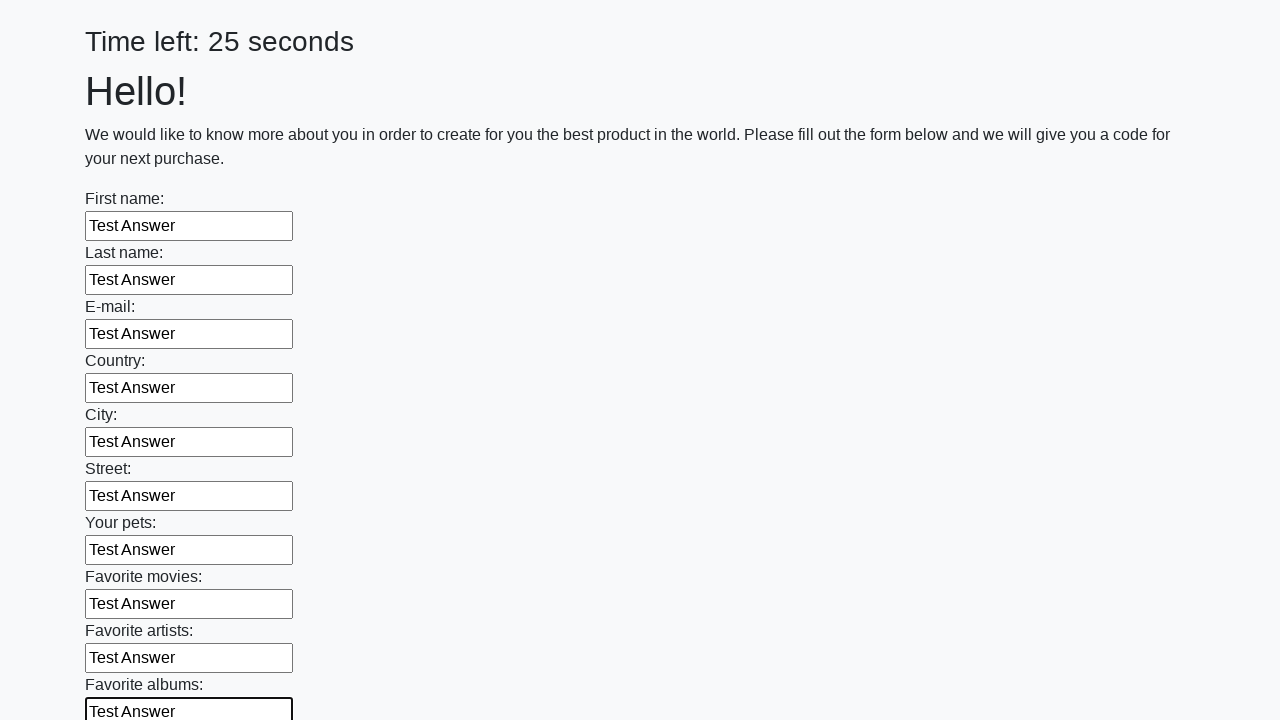

Filled an input field with 'Test Answer' on input >> nth=10
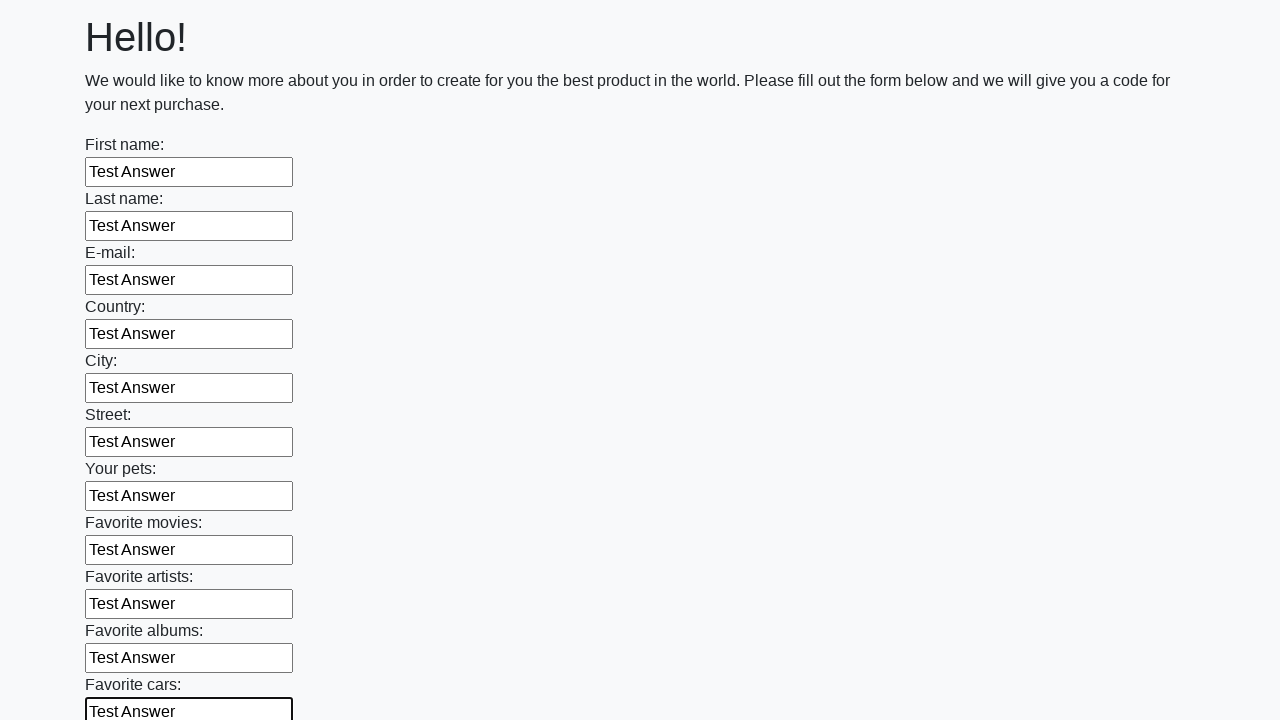

Filled an input field with 'Test Answer' on input >> nth=11
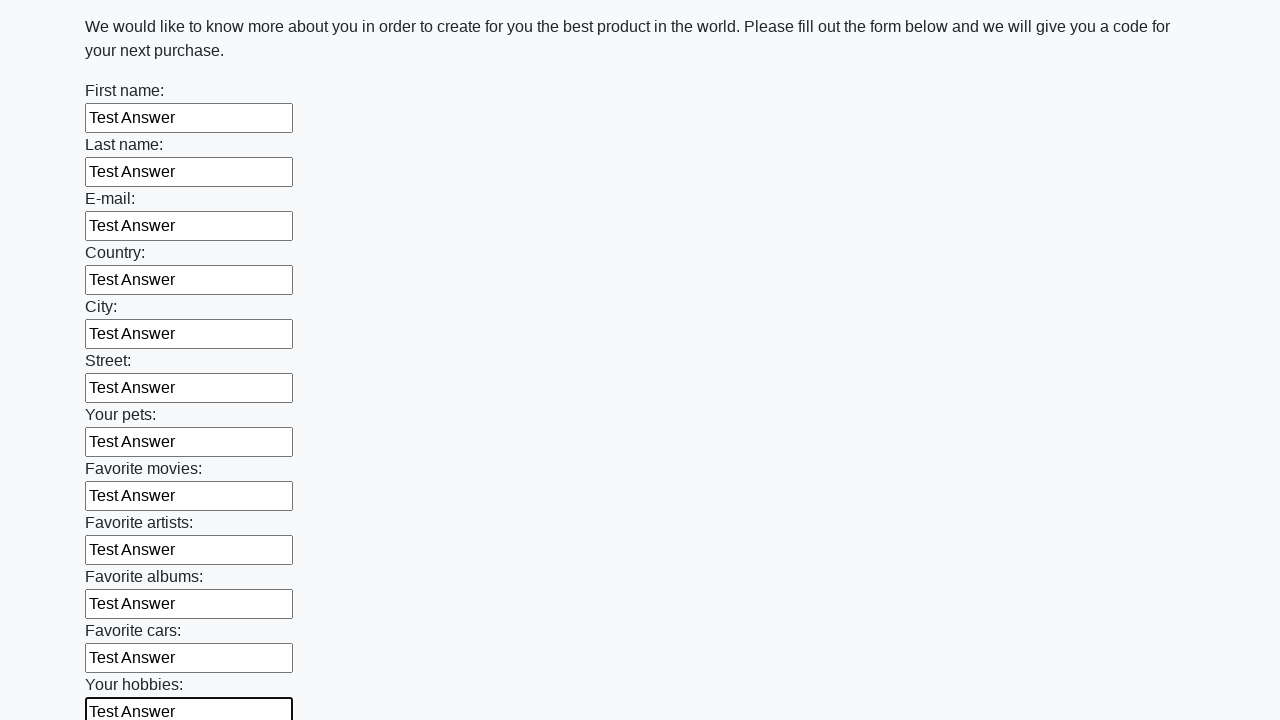

Filled an input field with 'Test Answer' on input >> nth=12
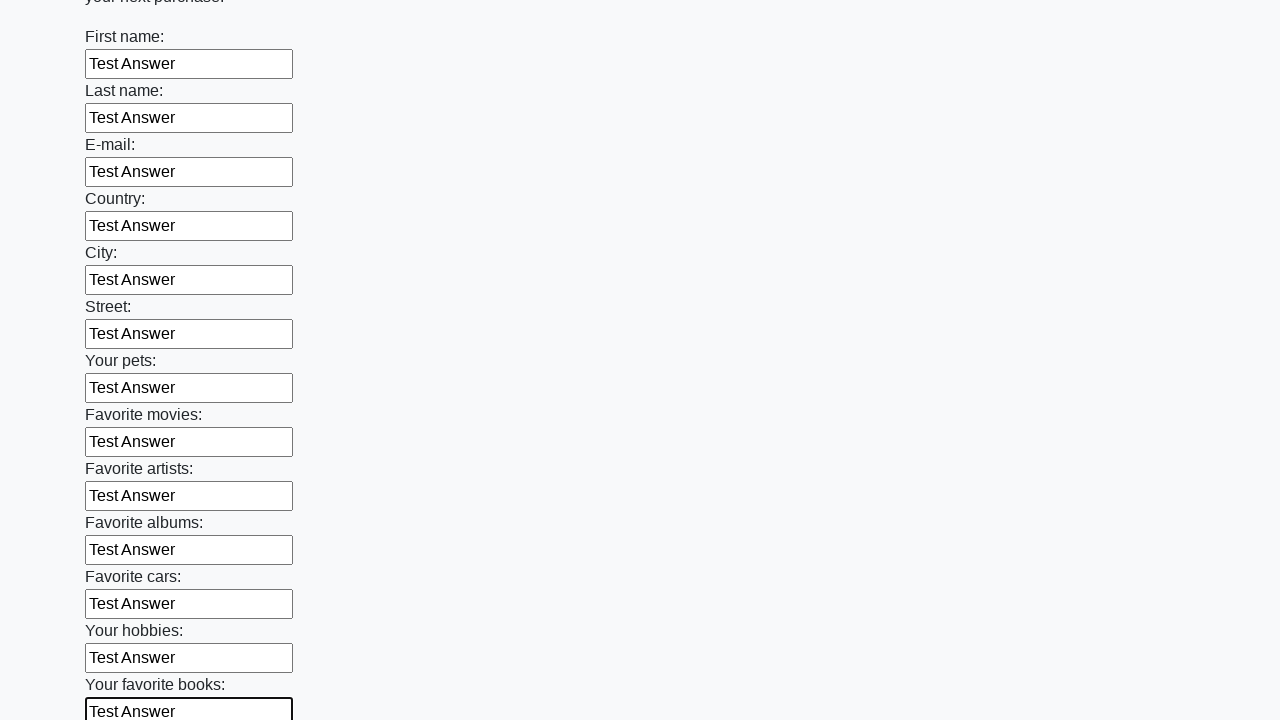

Filled an input field with 'Test Answer' on input >> nth=13
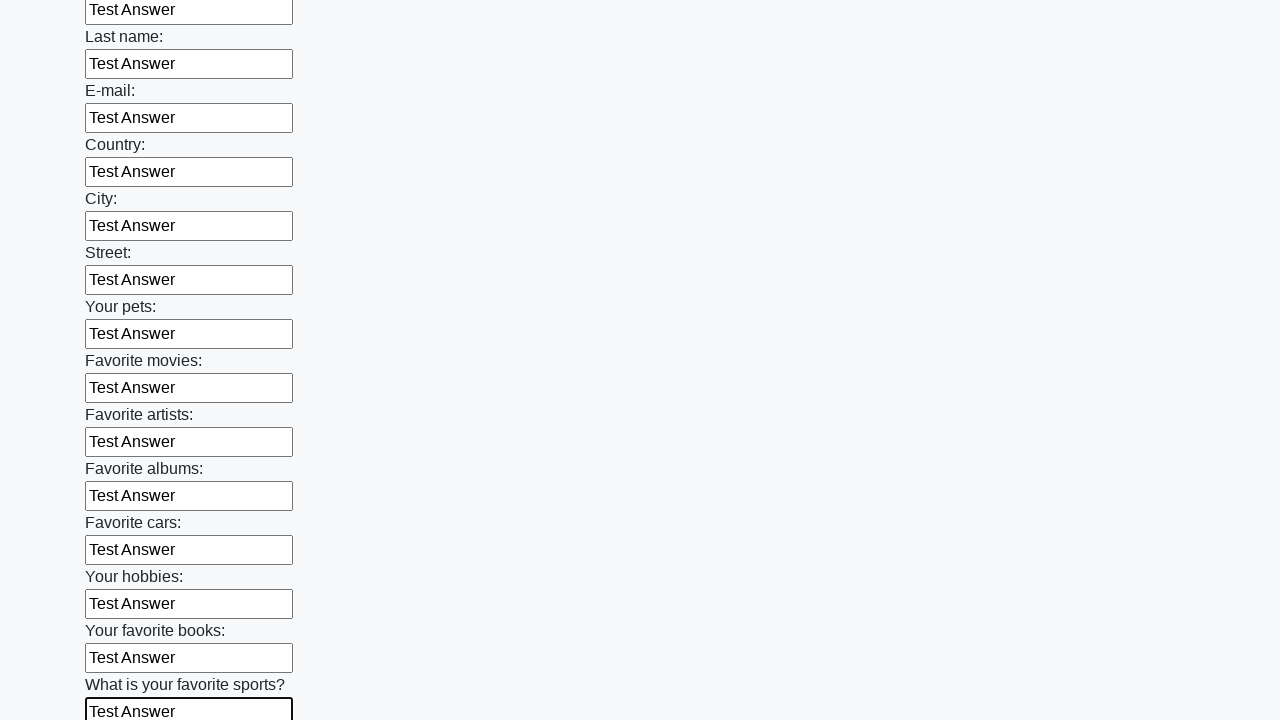

Filled an input field with 'Test Answer' on input >> nth=14
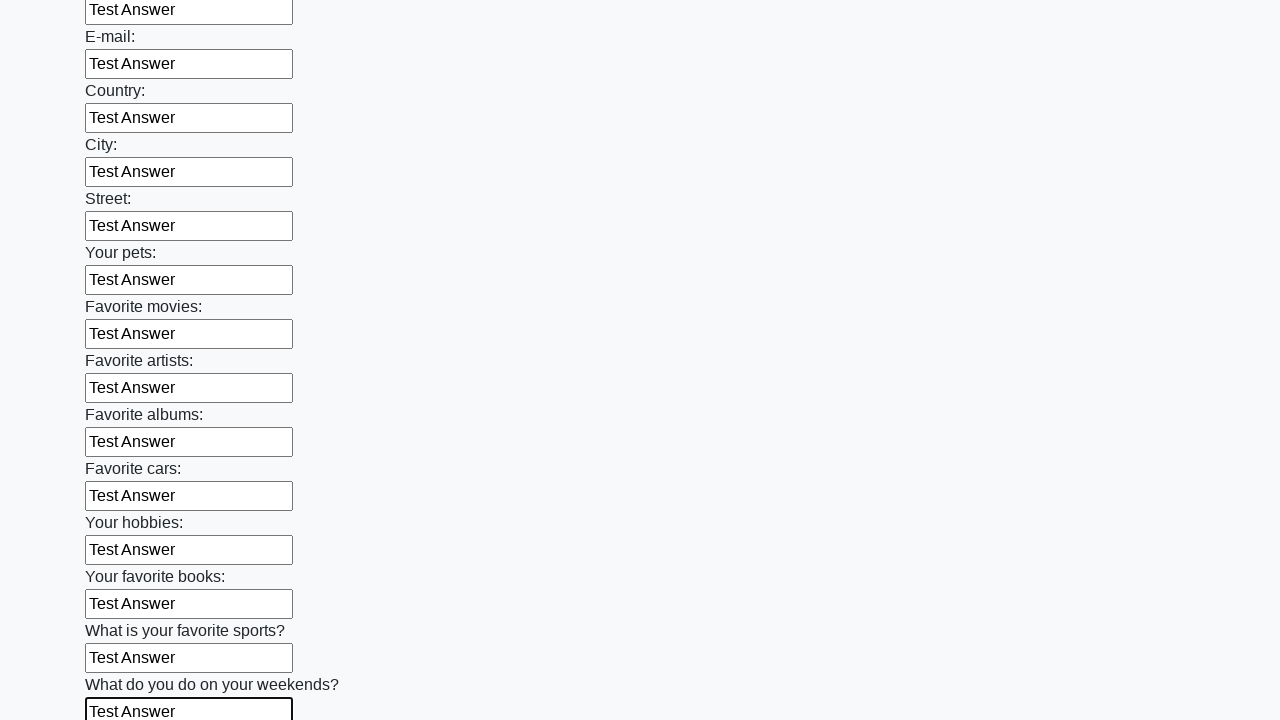

Filled an input field with 'Test Answer' on input >> nth=15
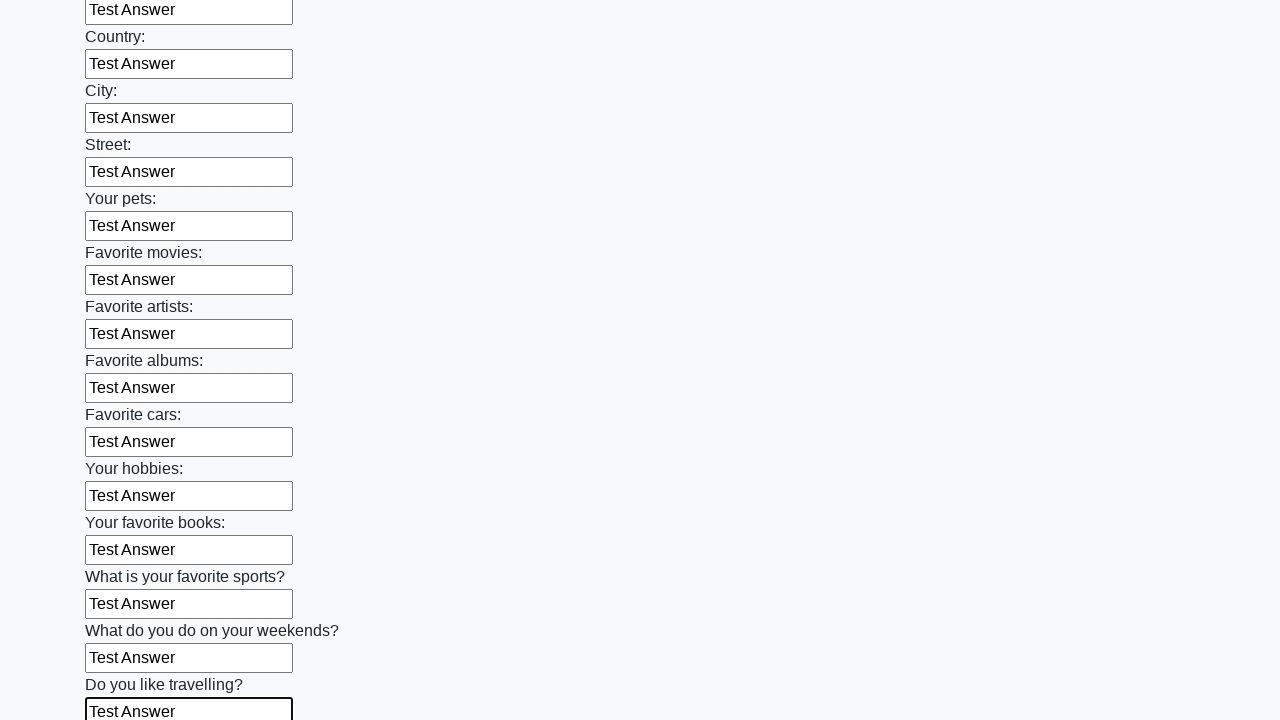

Filled an input field with 'Test Answer' on input >> nth=16
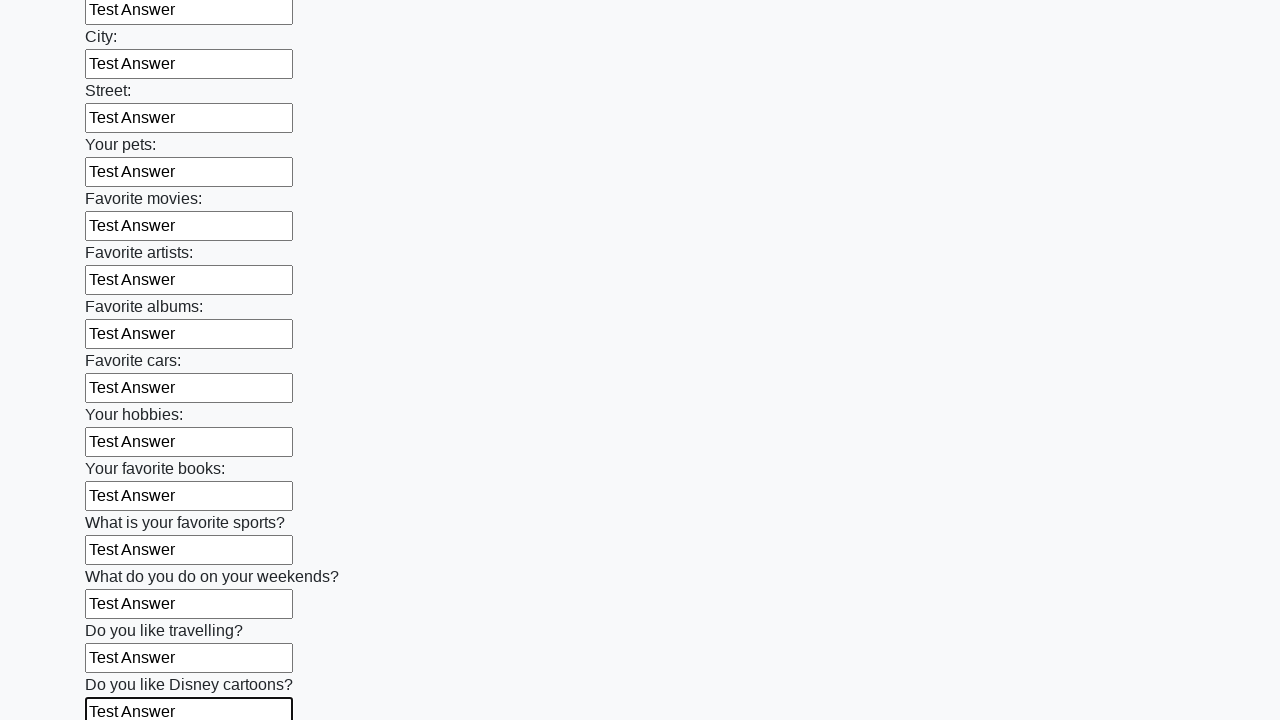

Filled an input field with 'Test Answer' on input >> nth=17
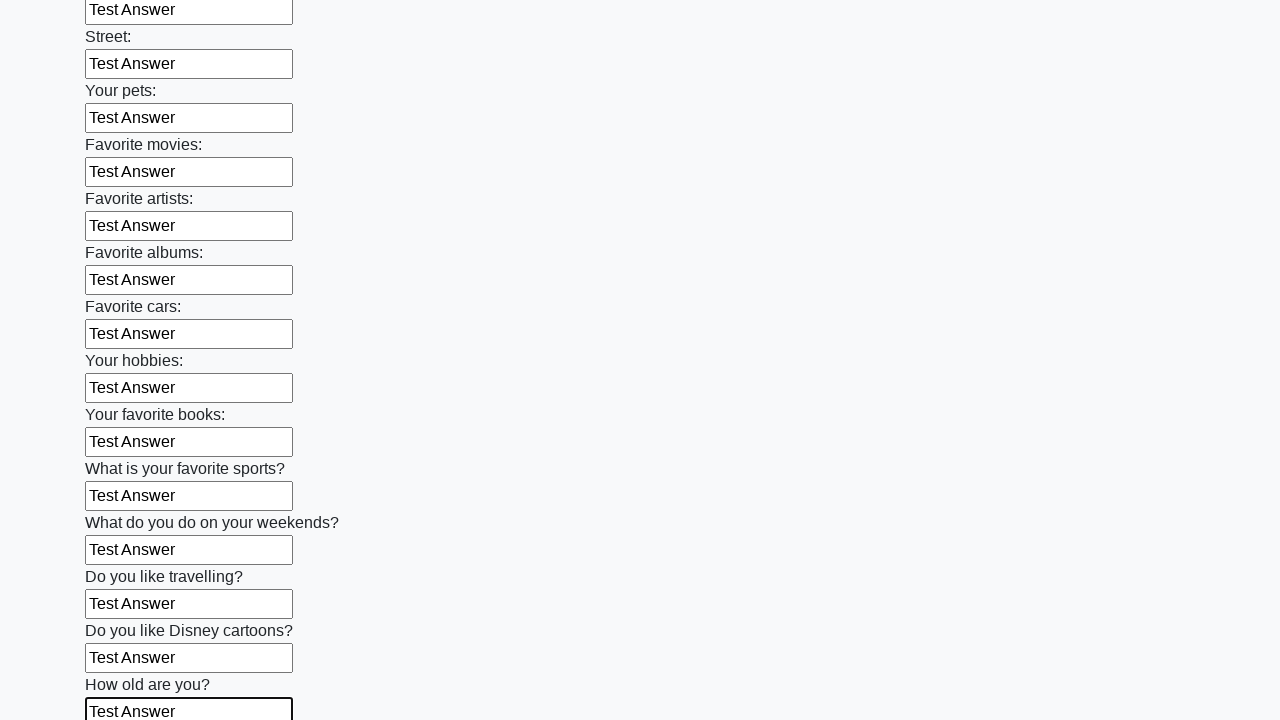

Filled an input field with 'Test Answer' on input >> nth=18
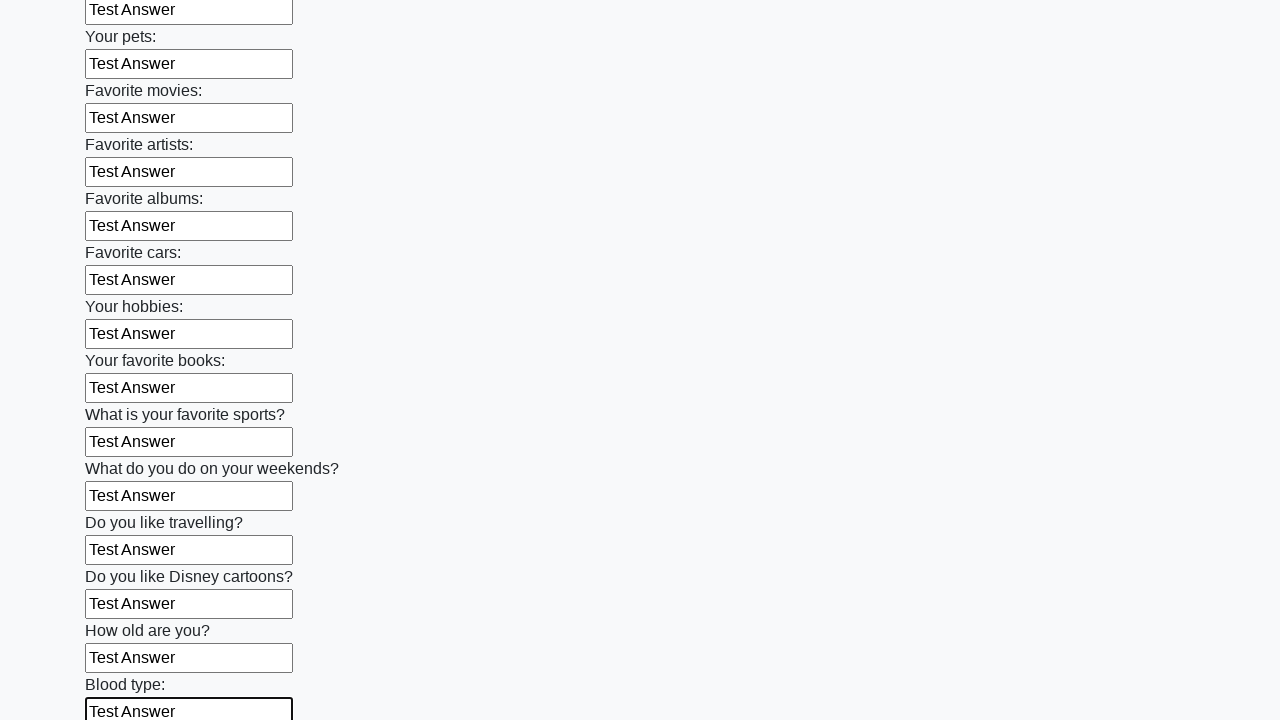

Filled an input field with 'Test Answer' on input >> nth=19
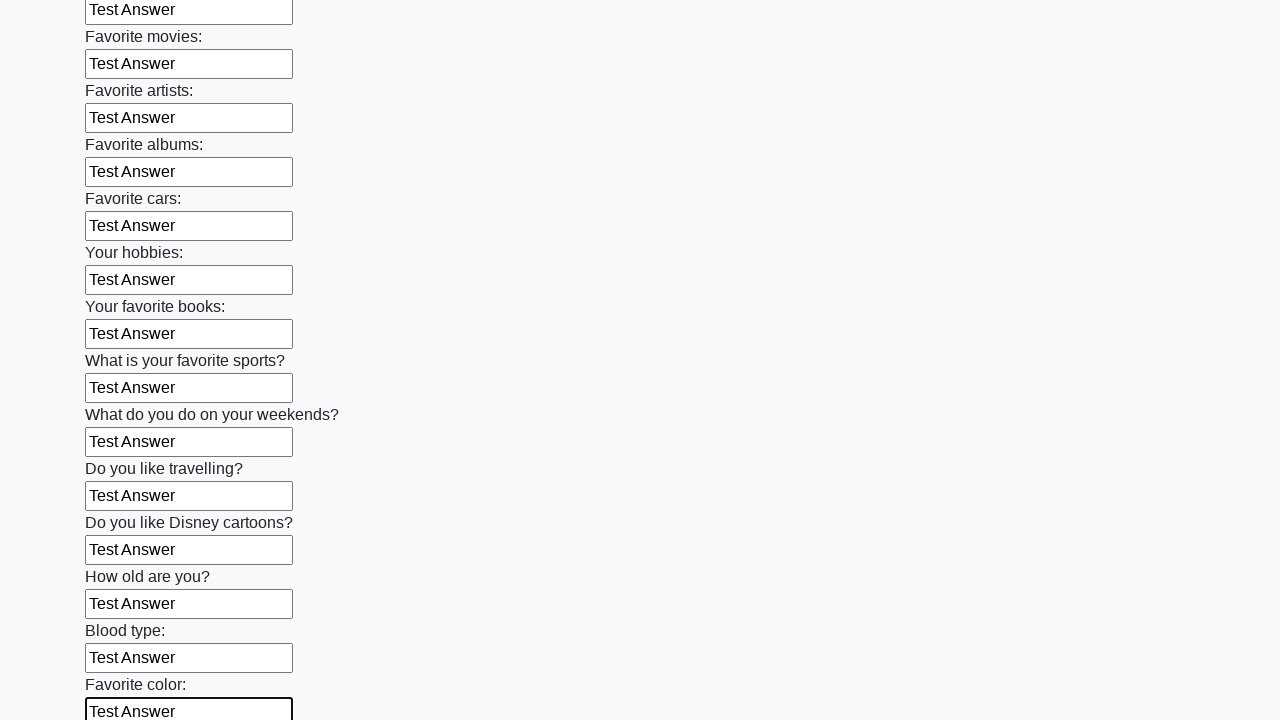

Filled an input field with 'Test Answer' on input >> nth=20
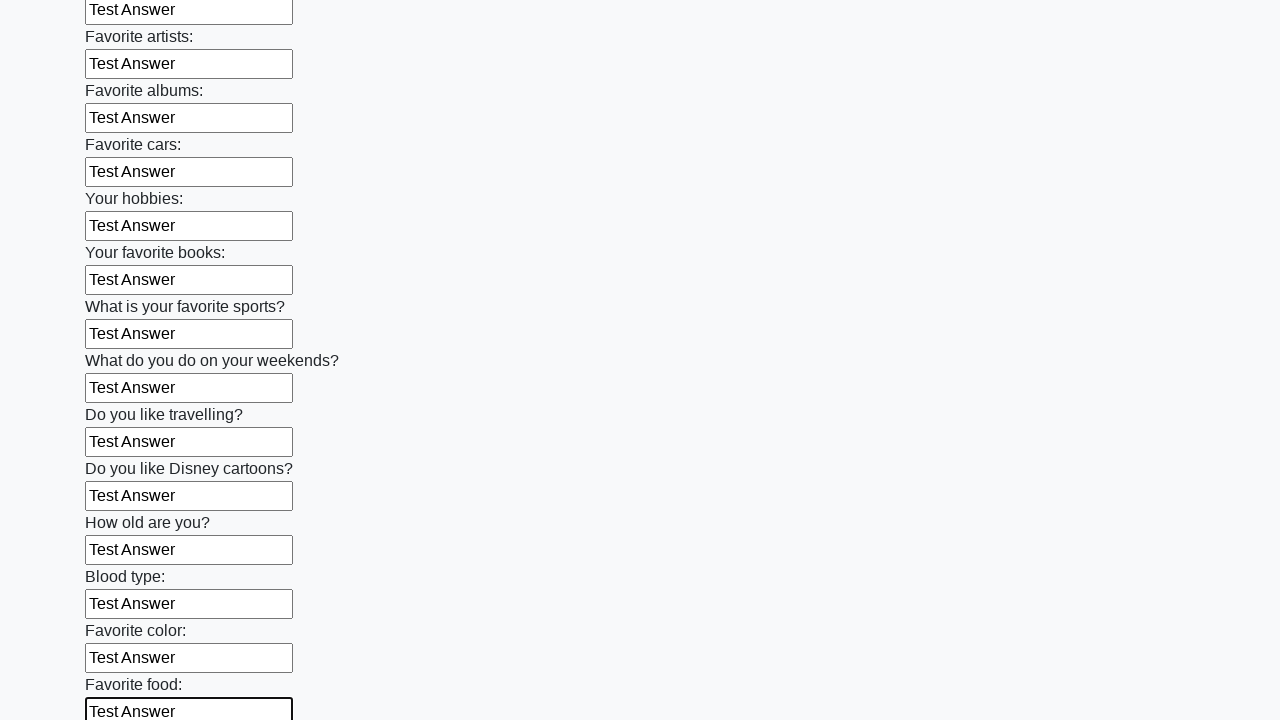

Filled an input field with 'Test Answer' on input >> nth=21
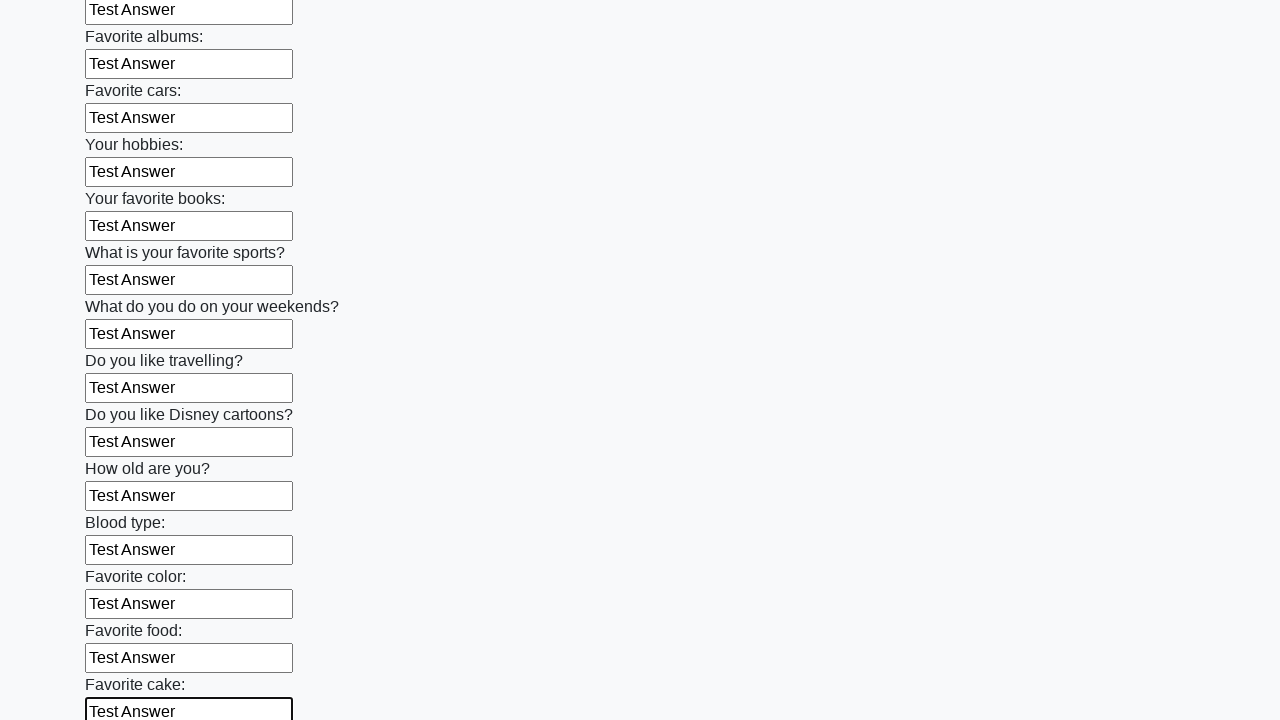

Filled an input field with 'Test Answer' on input >> nth=22
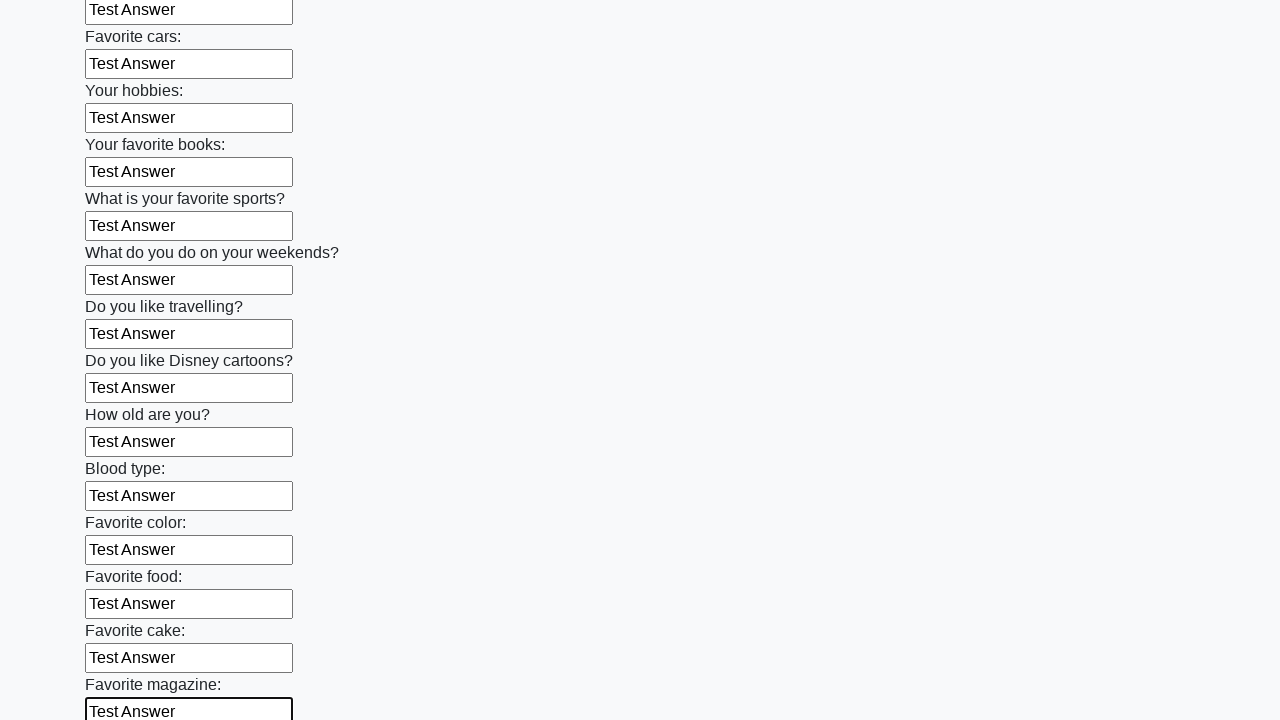

Filled an input field with 'Test Answer' on input >> nth=23
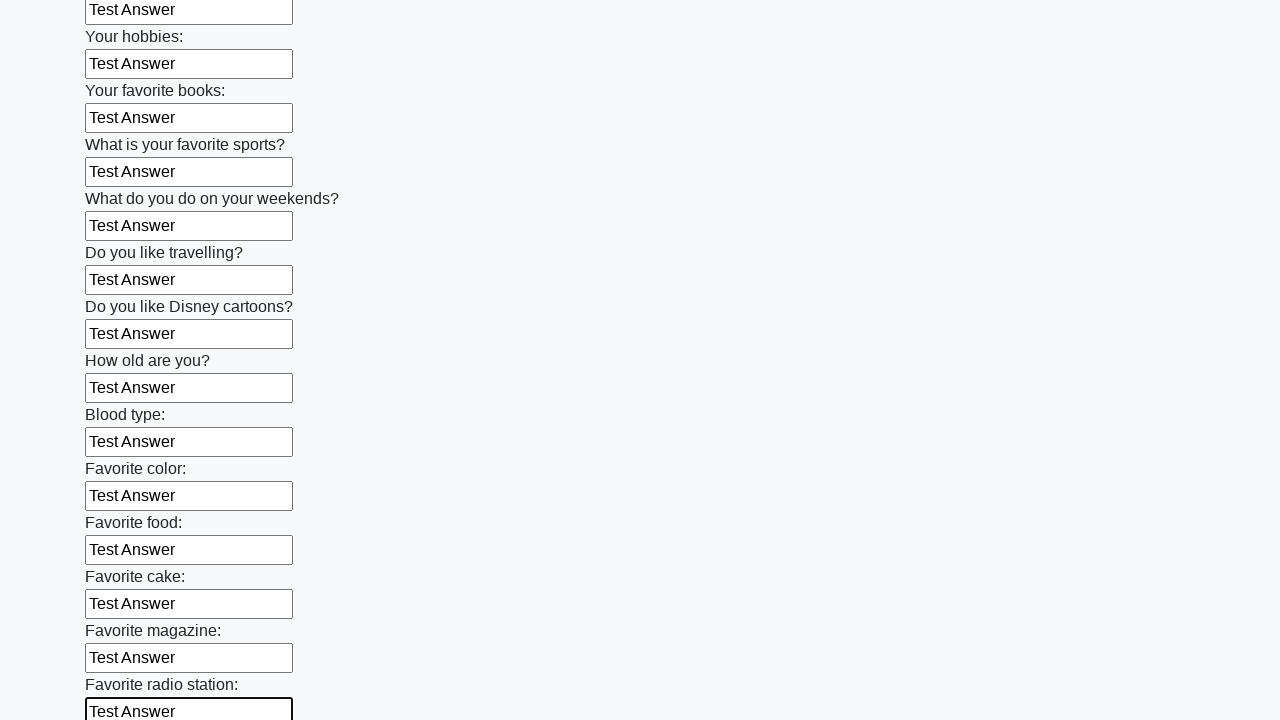

Filled an input field with 'Test Answer' on input >> nth=24
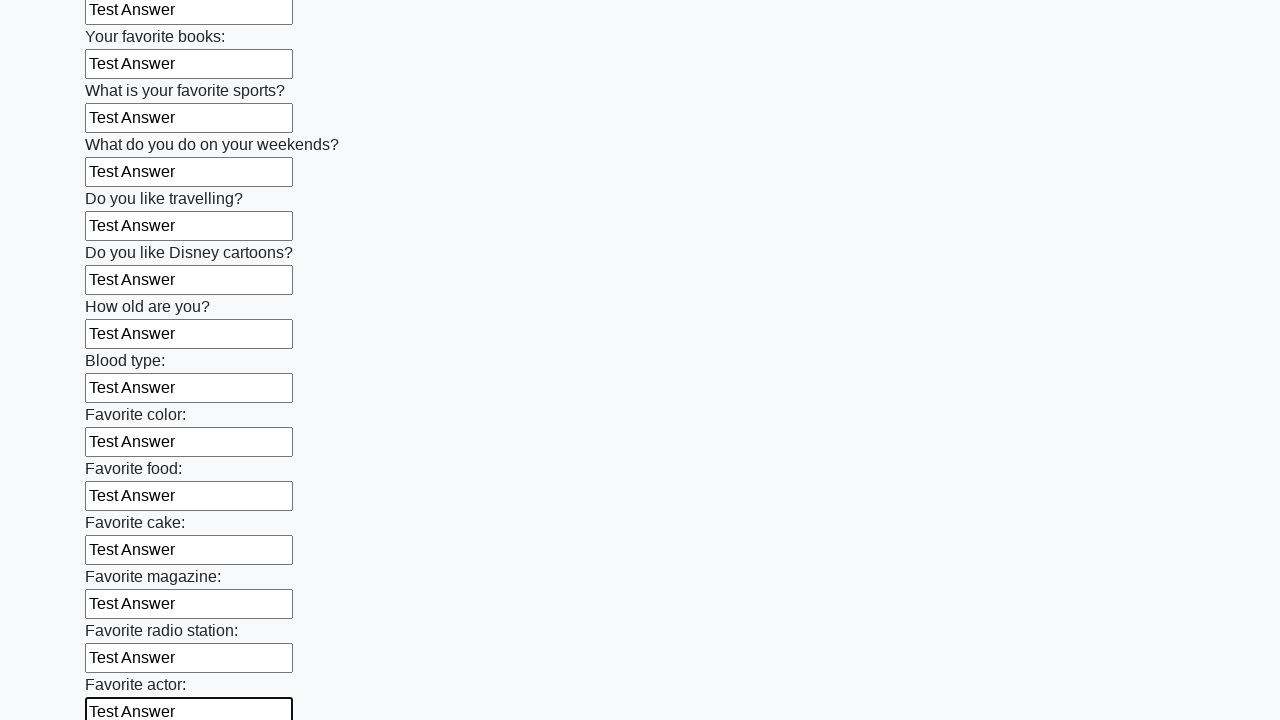

Filled an input field with 'Test Answer' on input >> nth=25
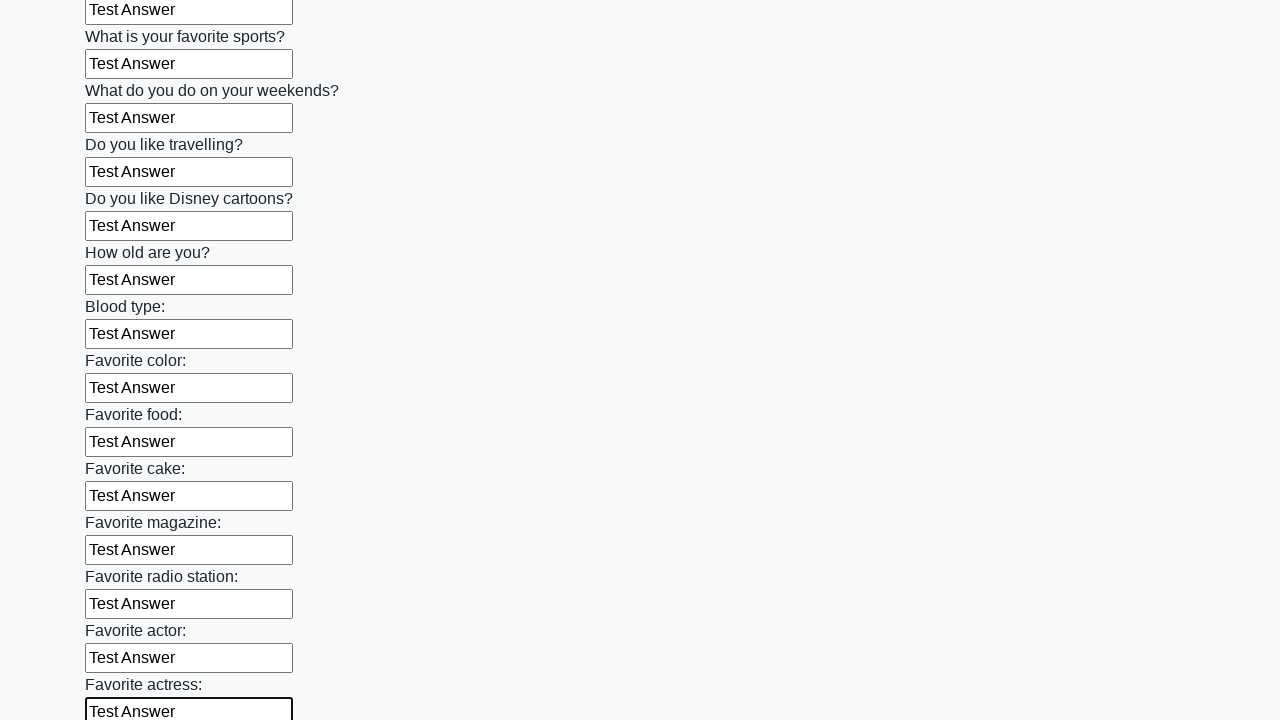

Filled an input field with 'Test Answer' on input >> nth=26
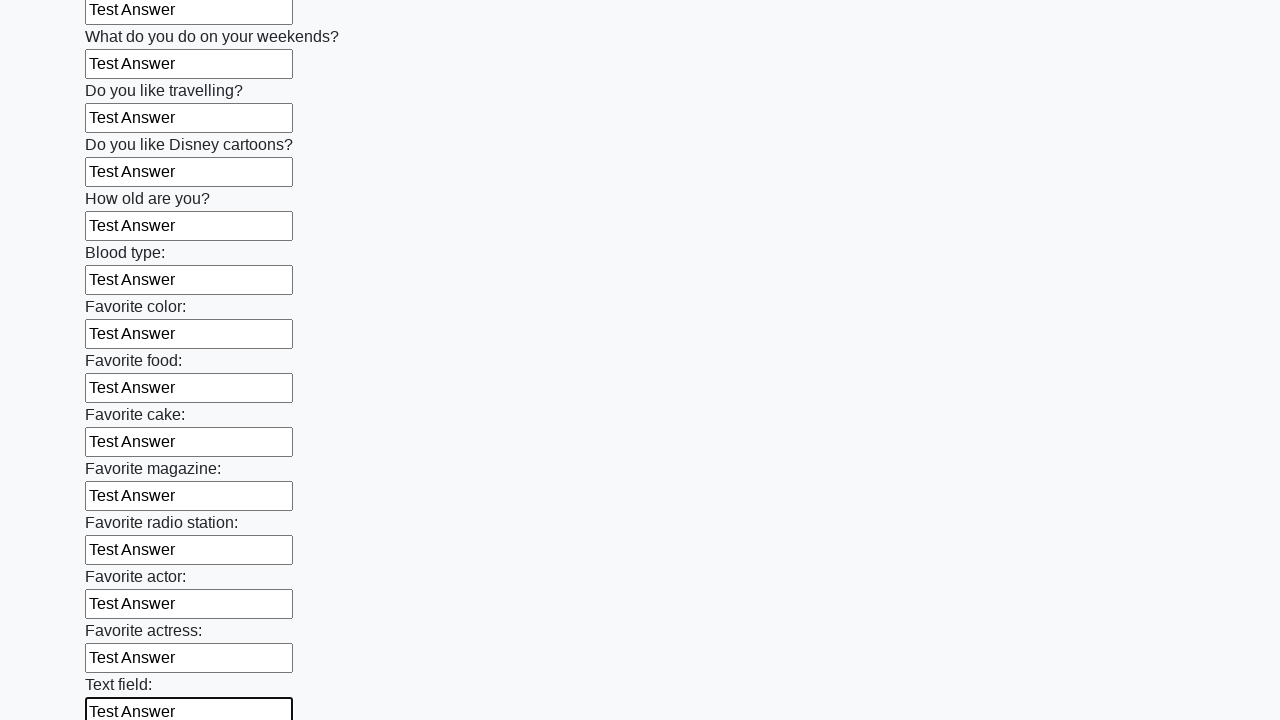

Filled an input field with 'Test Answer' on input >> nth=27
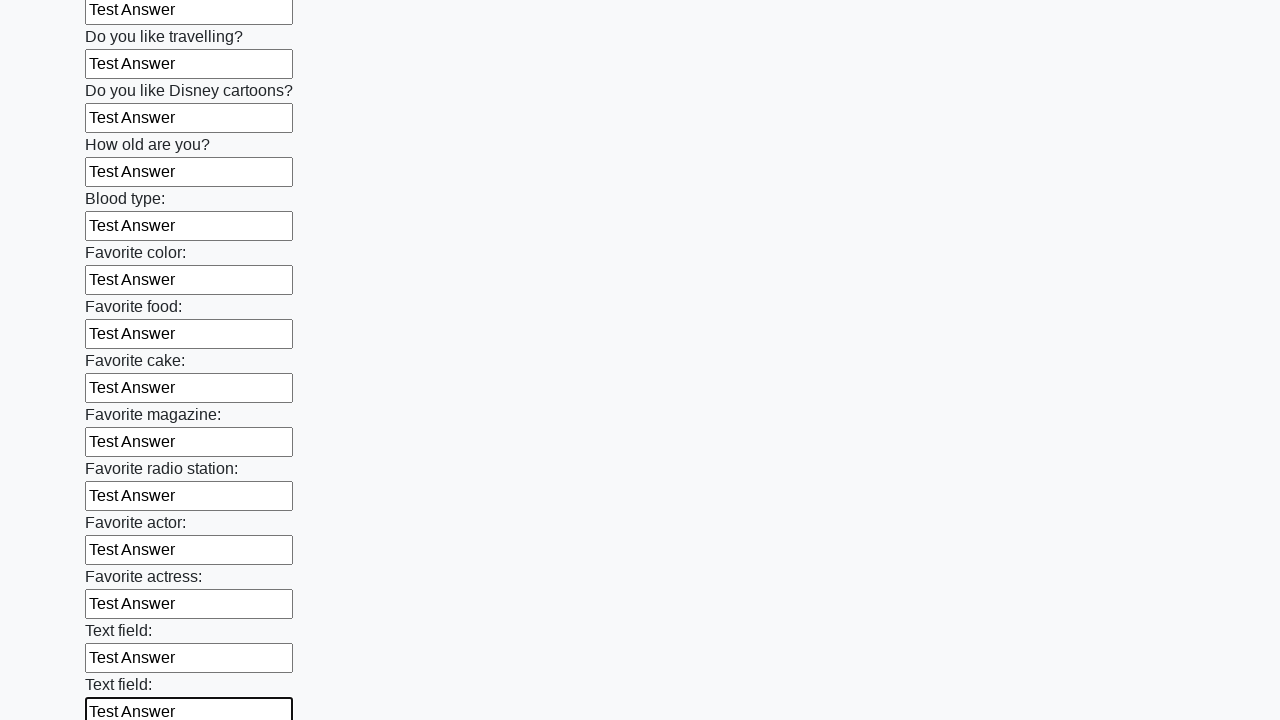

Filled an input field with 'Test Answer' on input >> nth=28
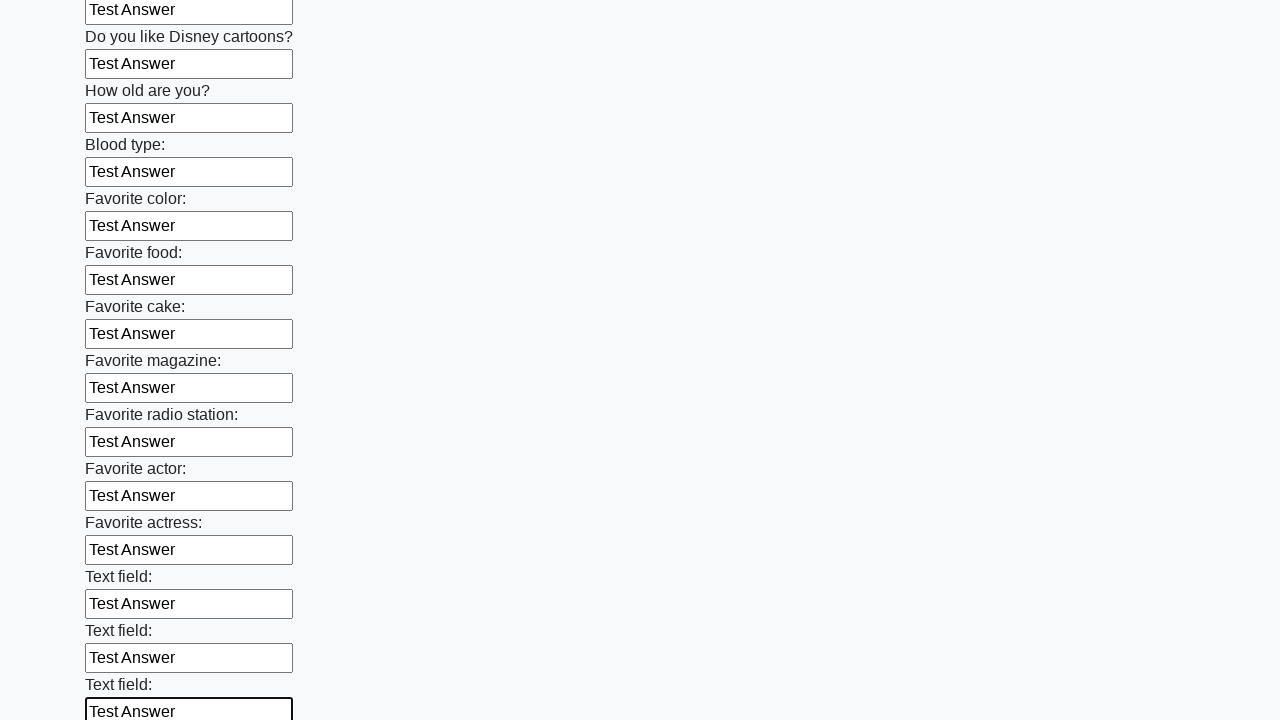

Filled an input field with 'Test Answer' on input >> nth=29
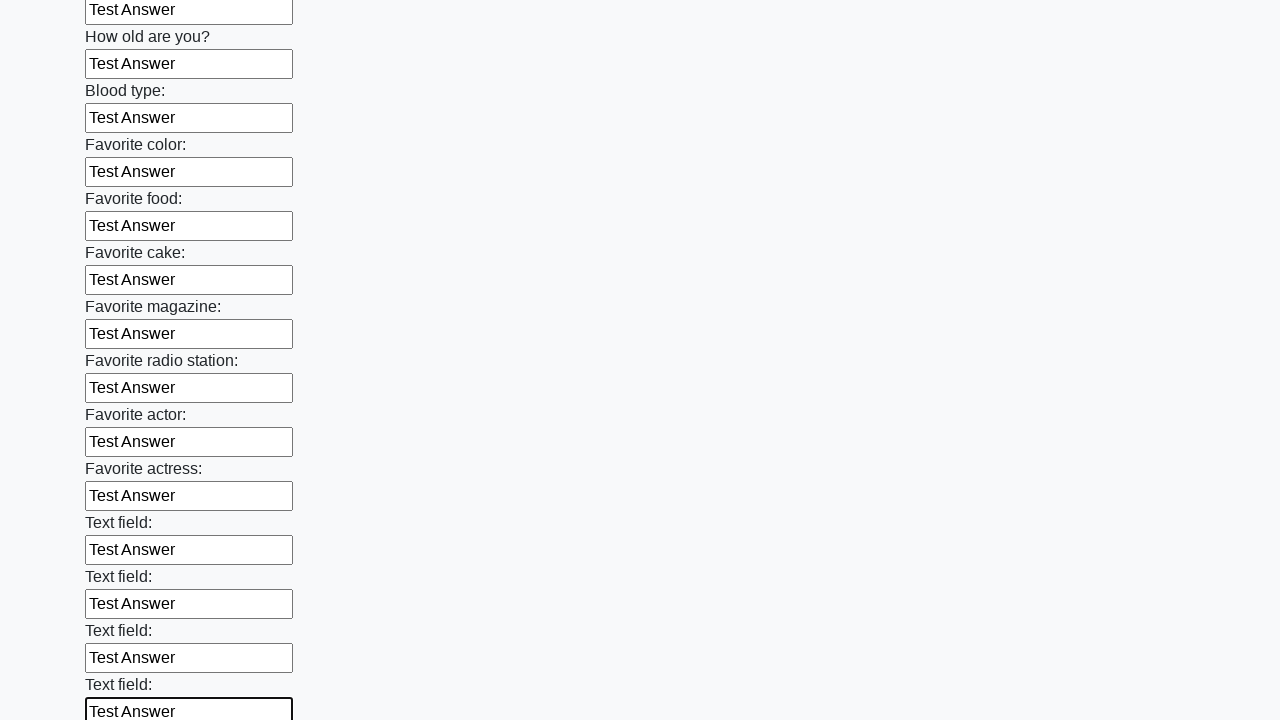

Filled an input field with 'Test Answer' on input >> nth=30
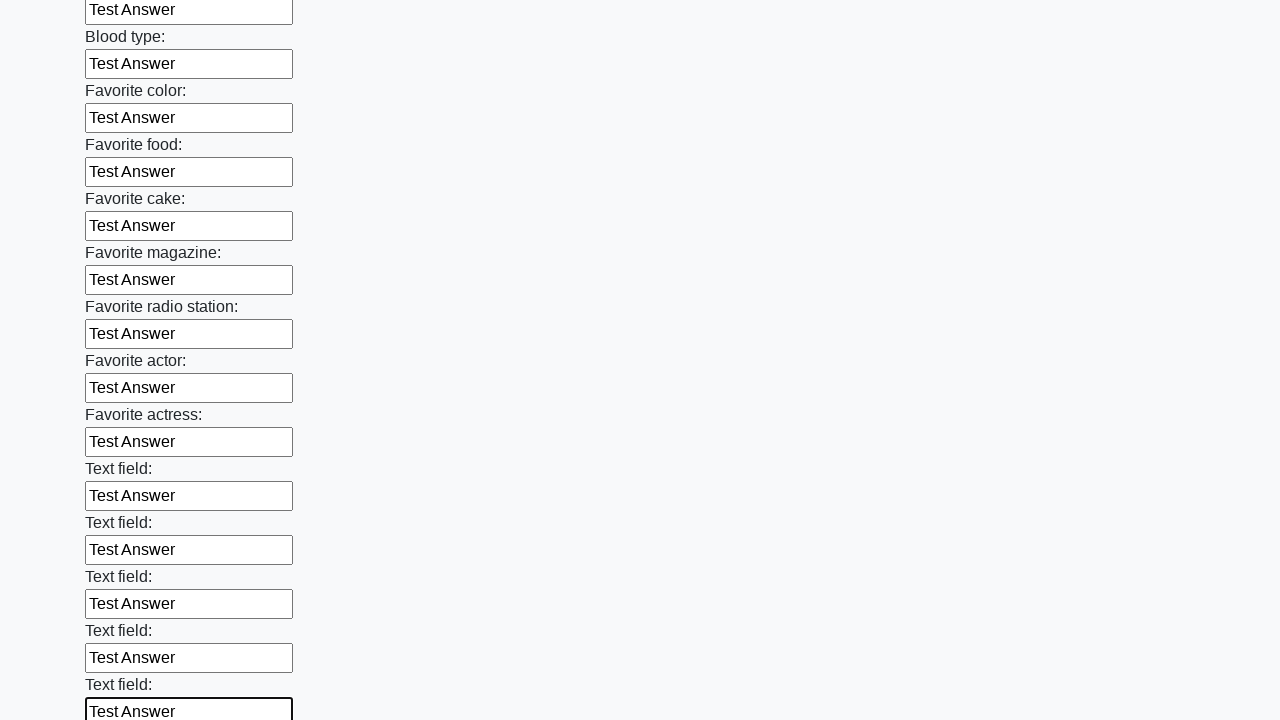

Filled an input field with 'Test Answer' on input >> nth=31
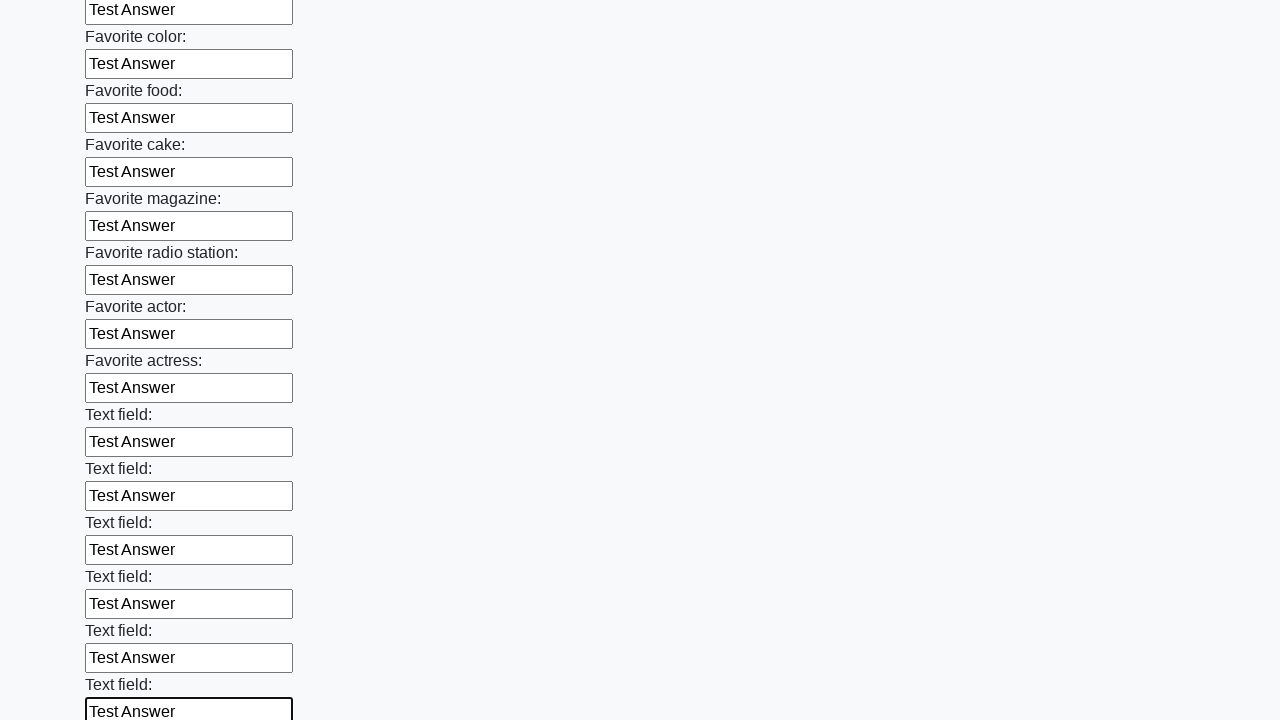

Filled an input field with 'Test Answer' on input >> nth=32
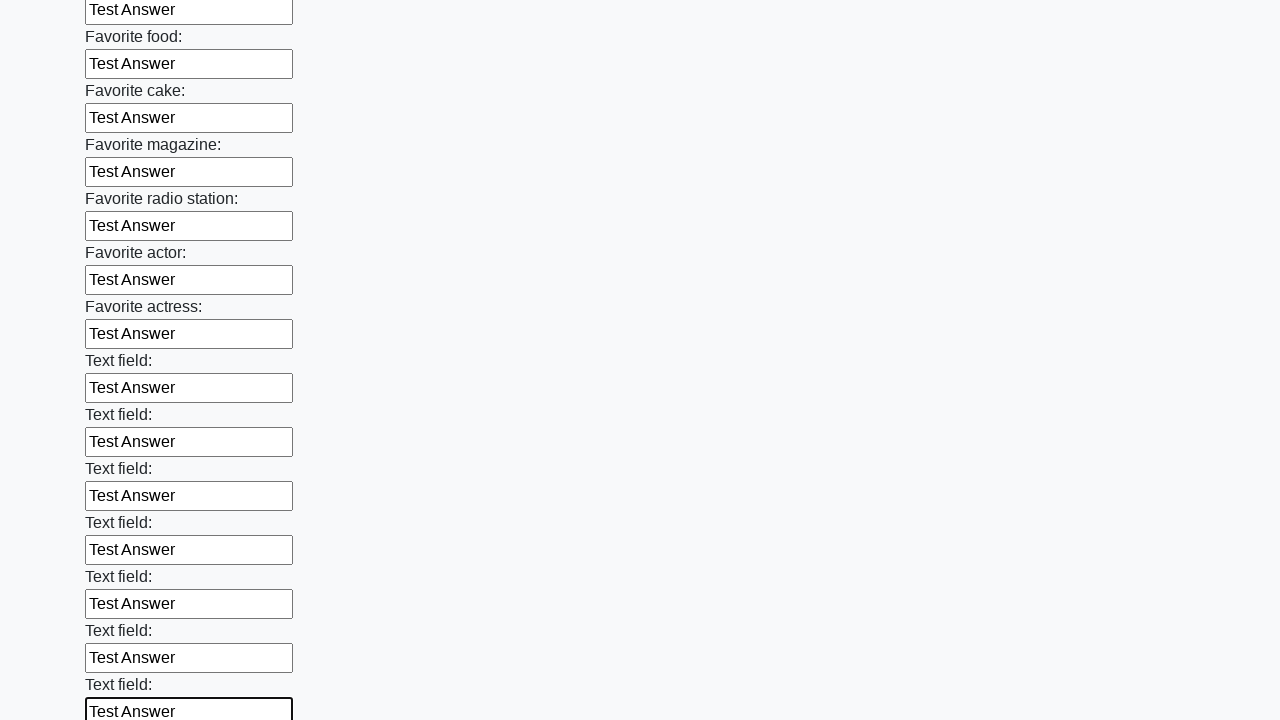

Filled an input field with 'Test Answer' on input >> nth=33
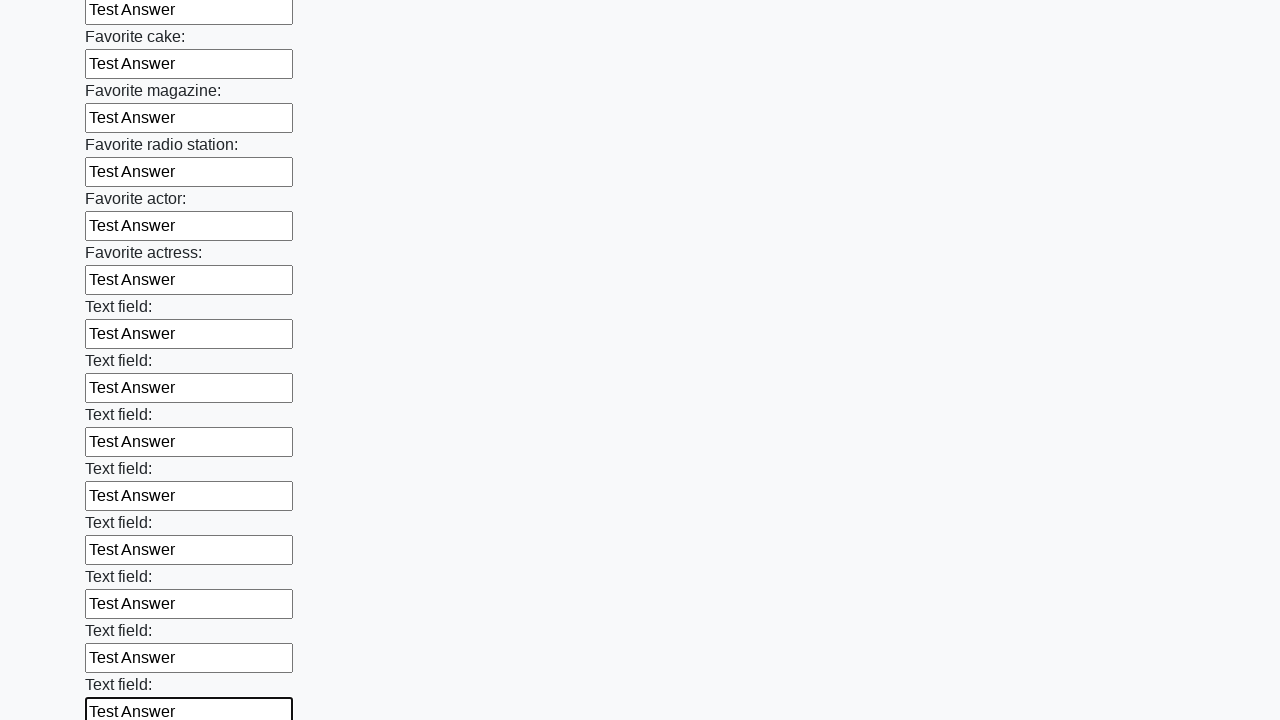

Filled an input field with 'Test Answer' on input >> nth=34
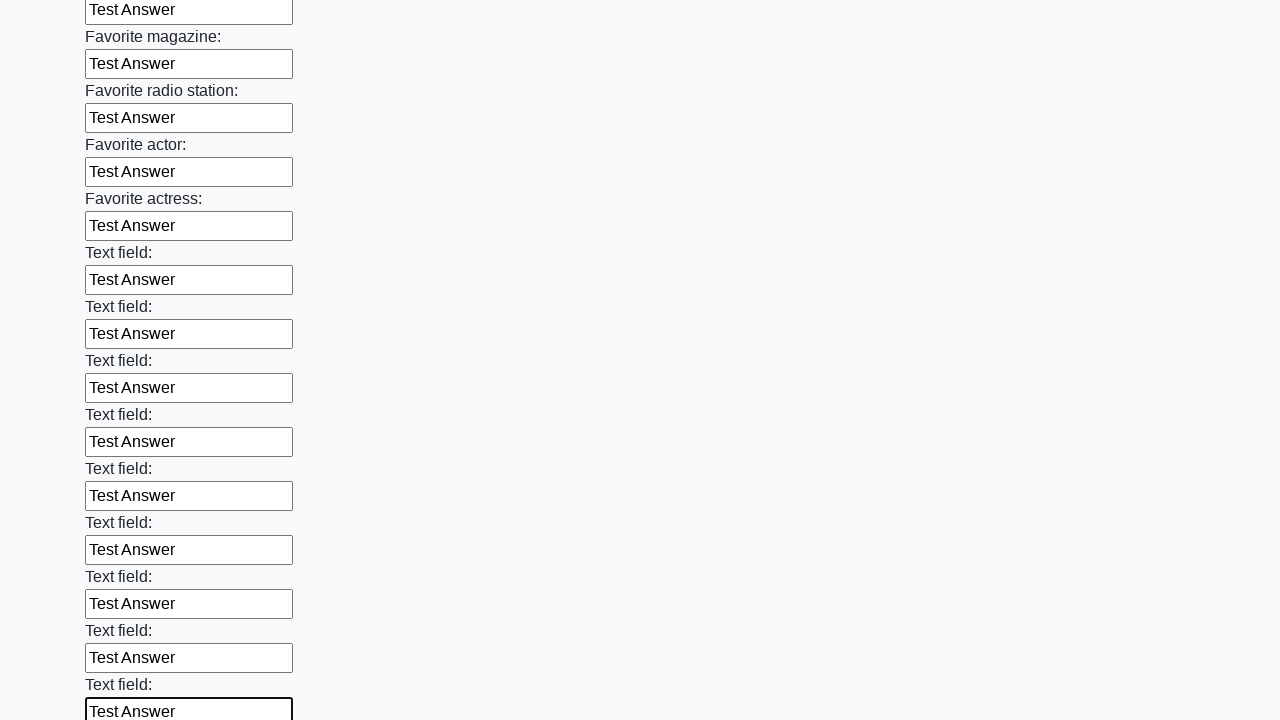

Filled an input field with 'Test Answer' on input >> nth=35
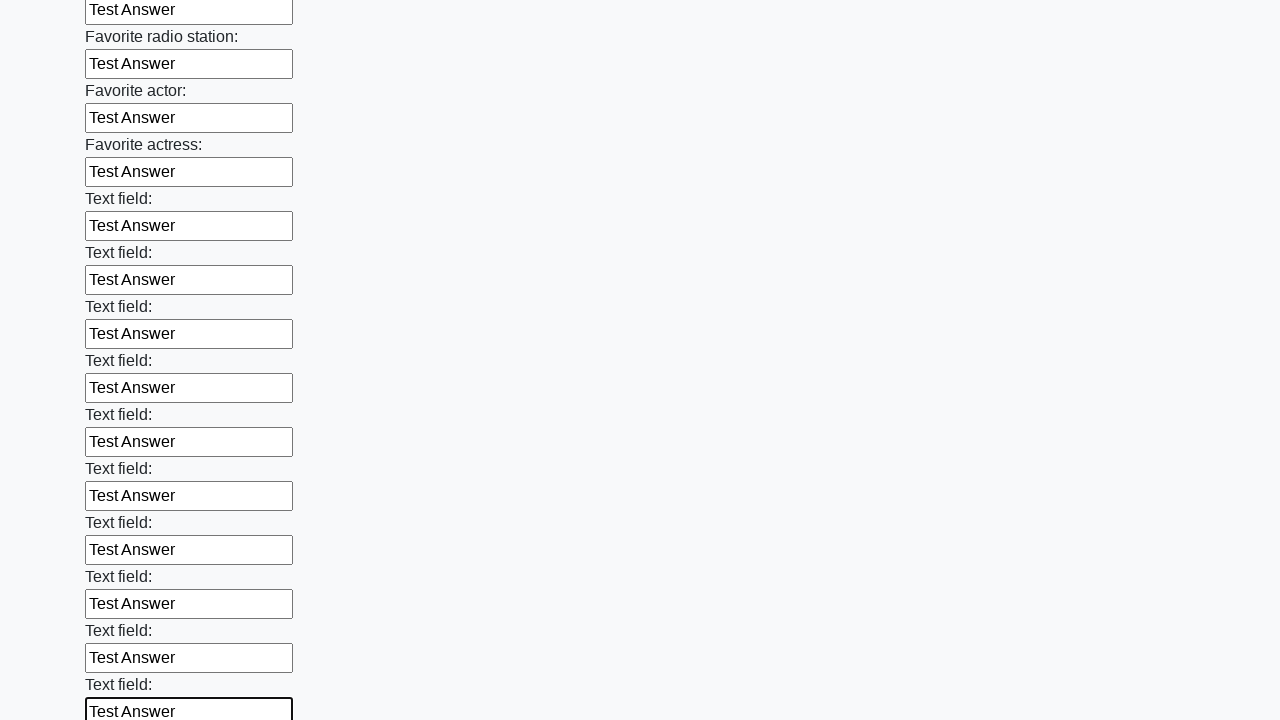

Filled an input field with 'Test Answer' on input >> nth=36
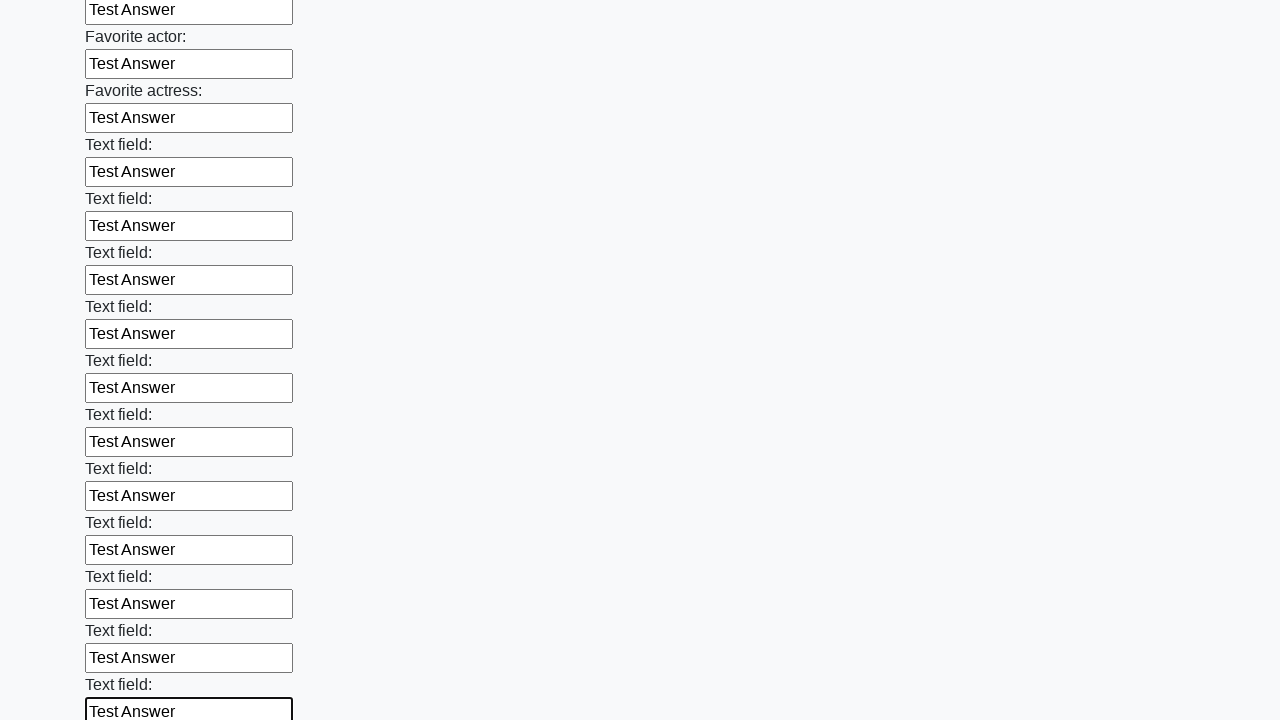

Filled an input field with 'Test Answer' on input >> nth=37
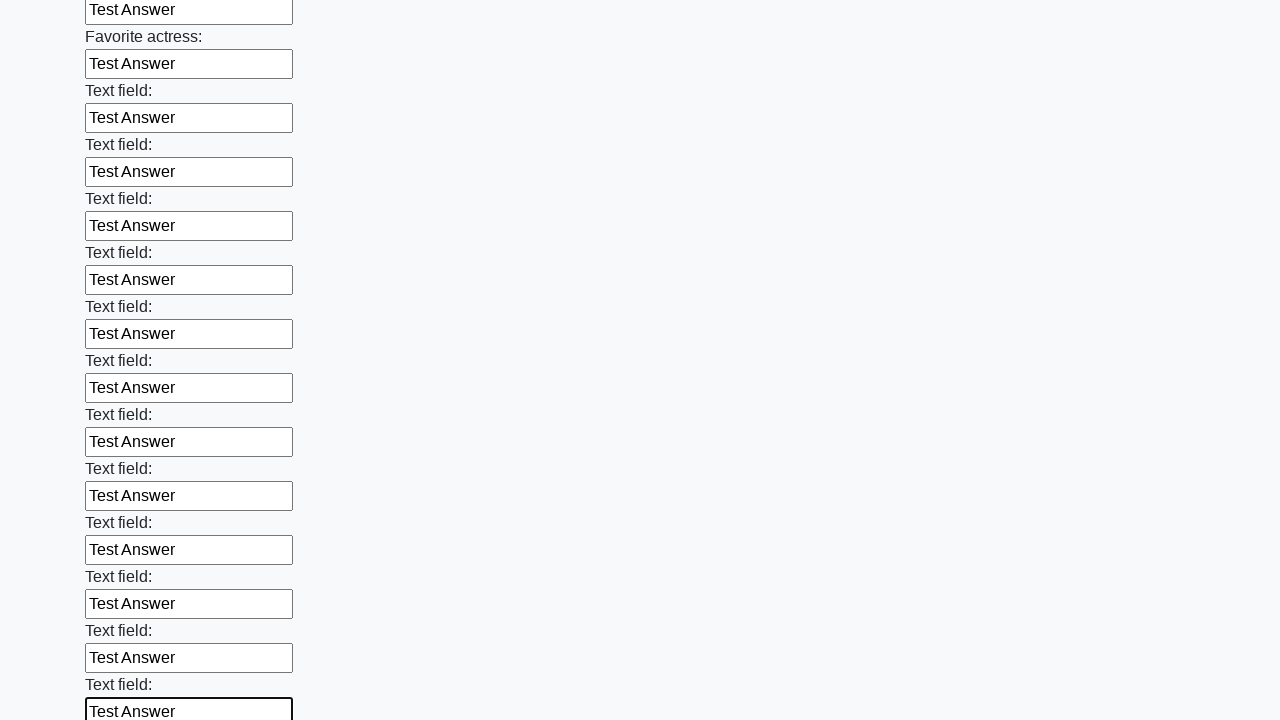

Filled an input field with 'Test Answer' on input >> nth=38
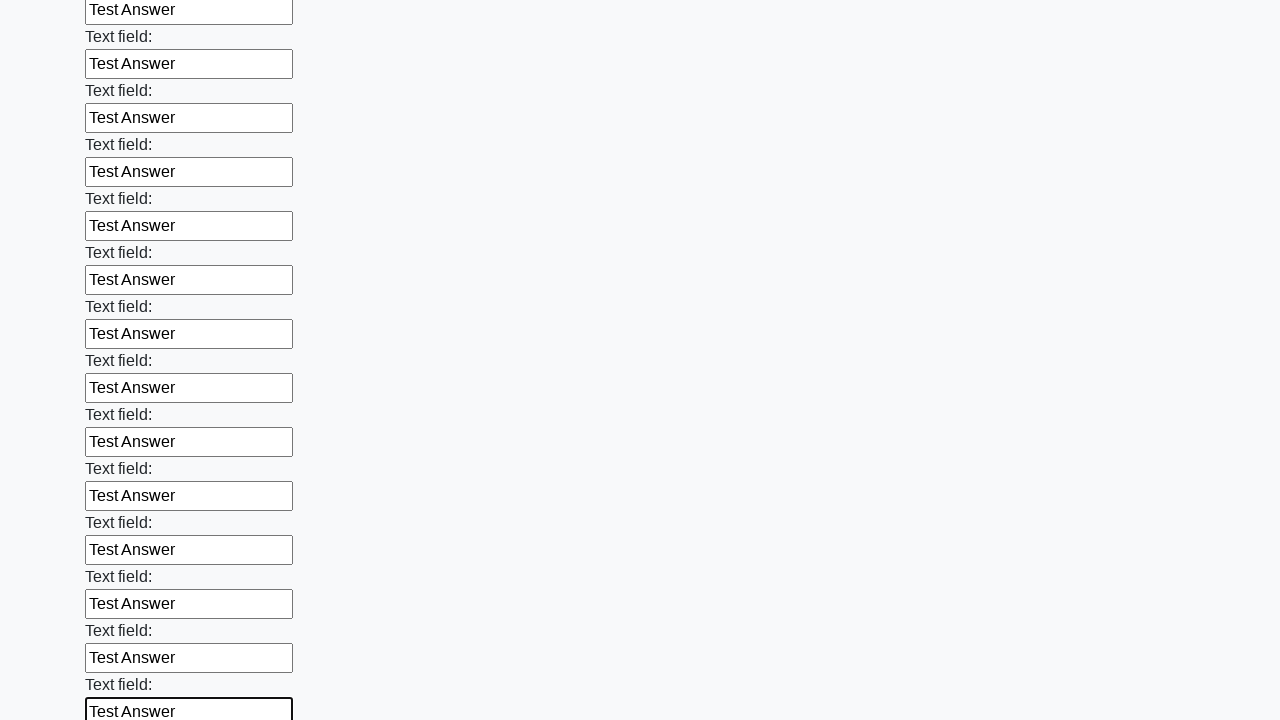

Filled an input field with 'Test Answer' on input >> nth=39
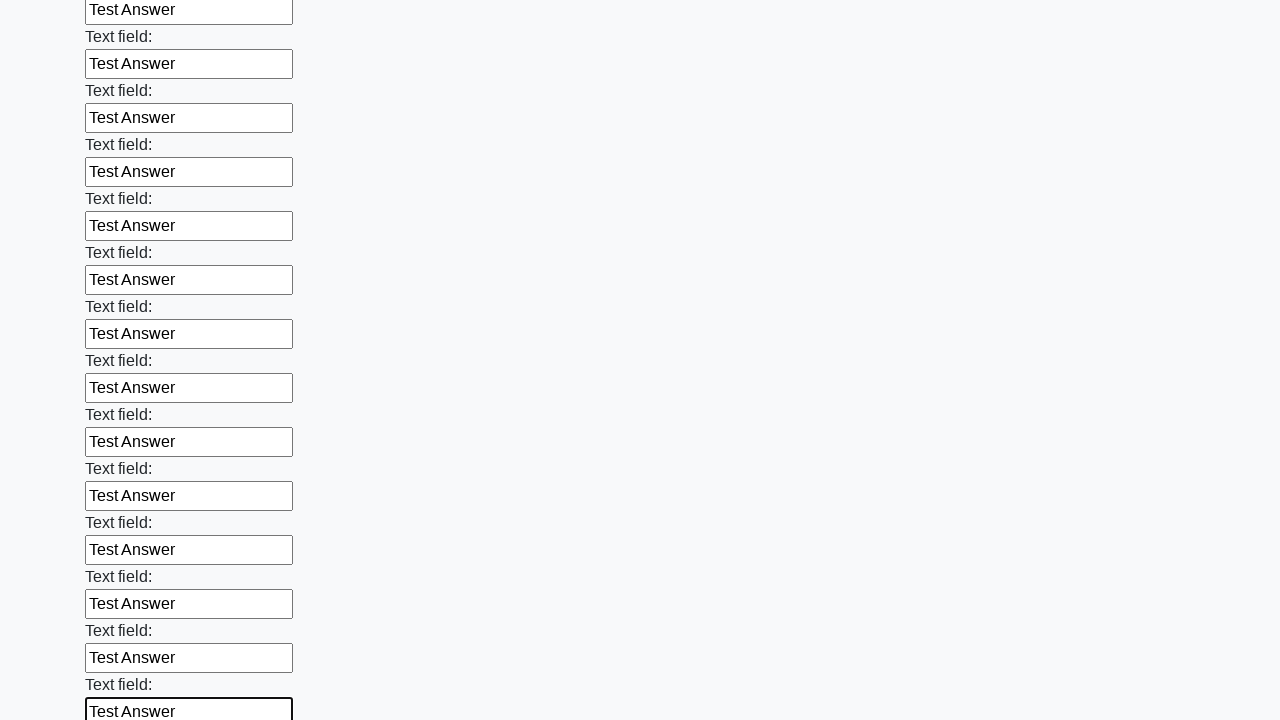

Filled an input field with 'Test Answer' on input >> nth=40
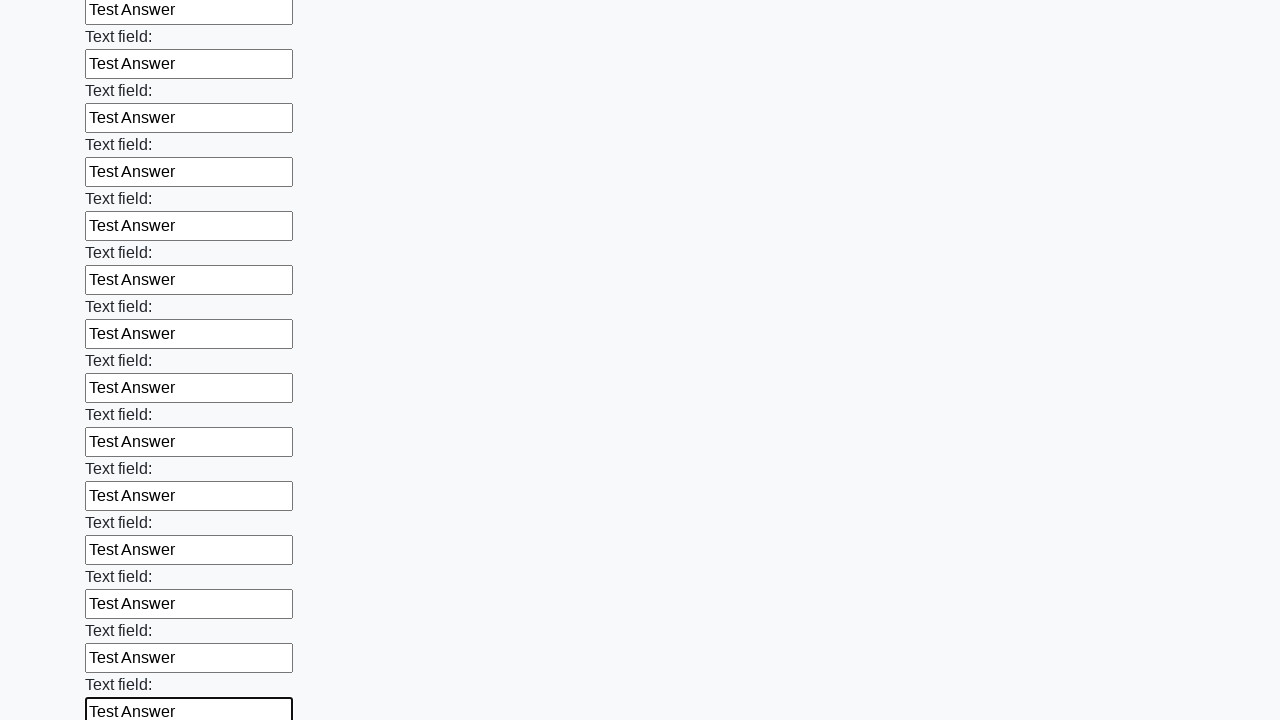

Filled an input field with 'Test Answer' on input >> nth=41
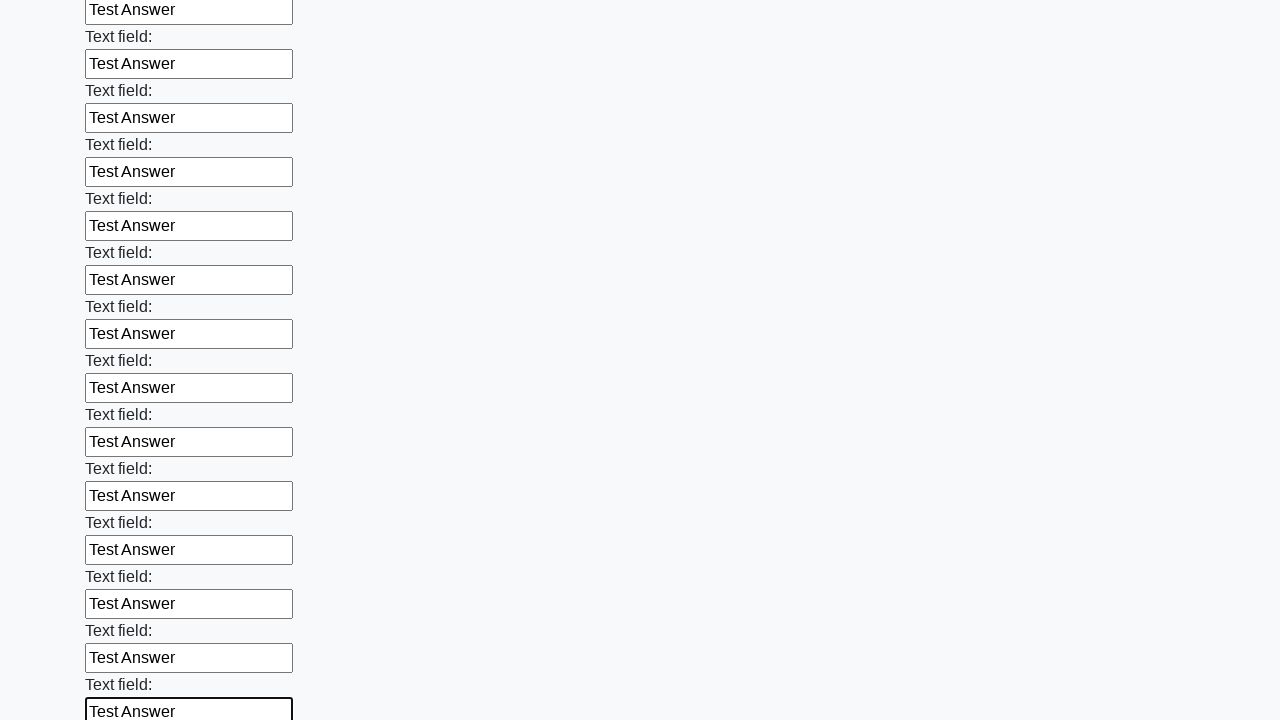

Filled an input field with 'Test Answer' on input >> nth=42
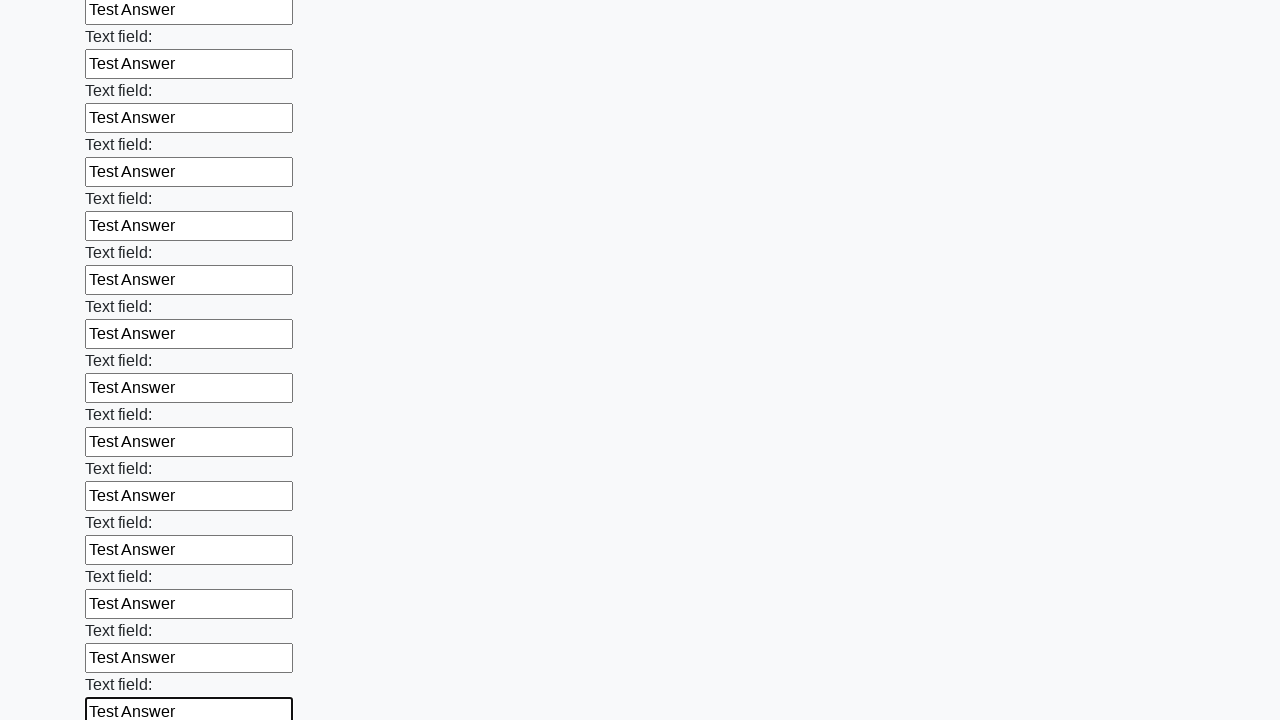

Filled an input field with 'Test Answer' on input >> nth=43
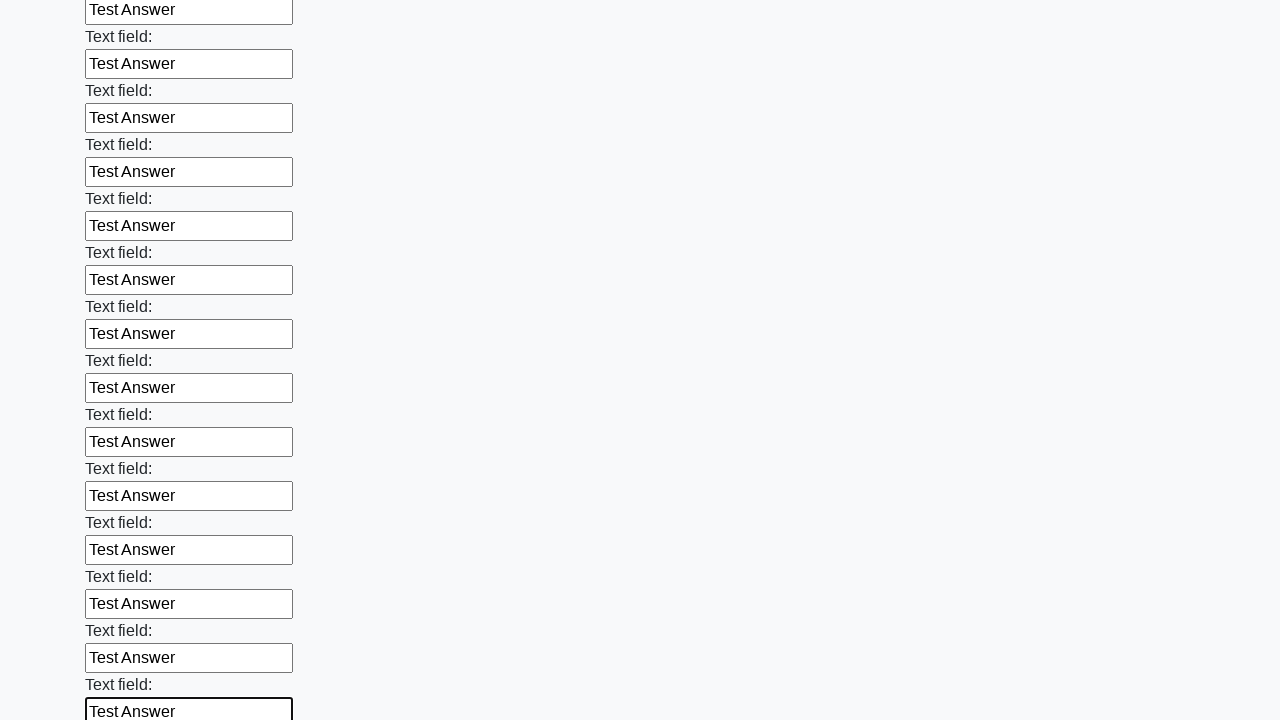

Filled an input field with 'Test Answer' on input >> nth=44
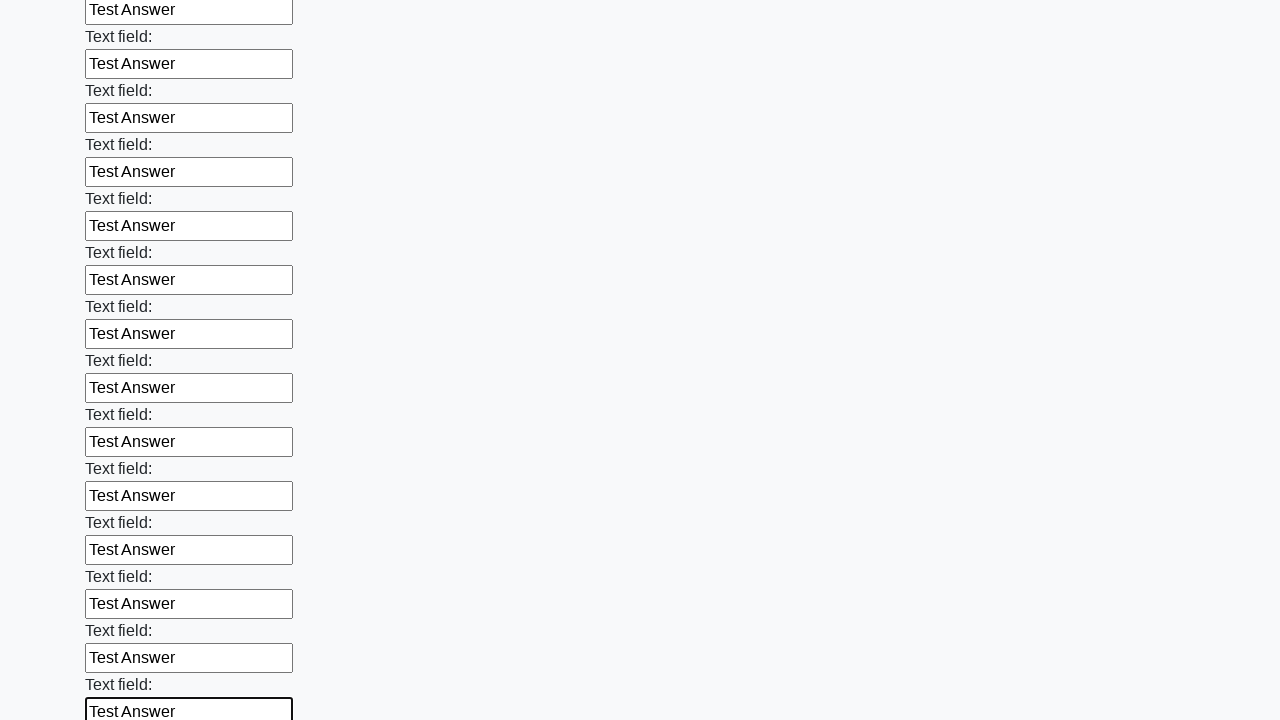

Filled an input field with 'Test Answer' on input >> nth=45
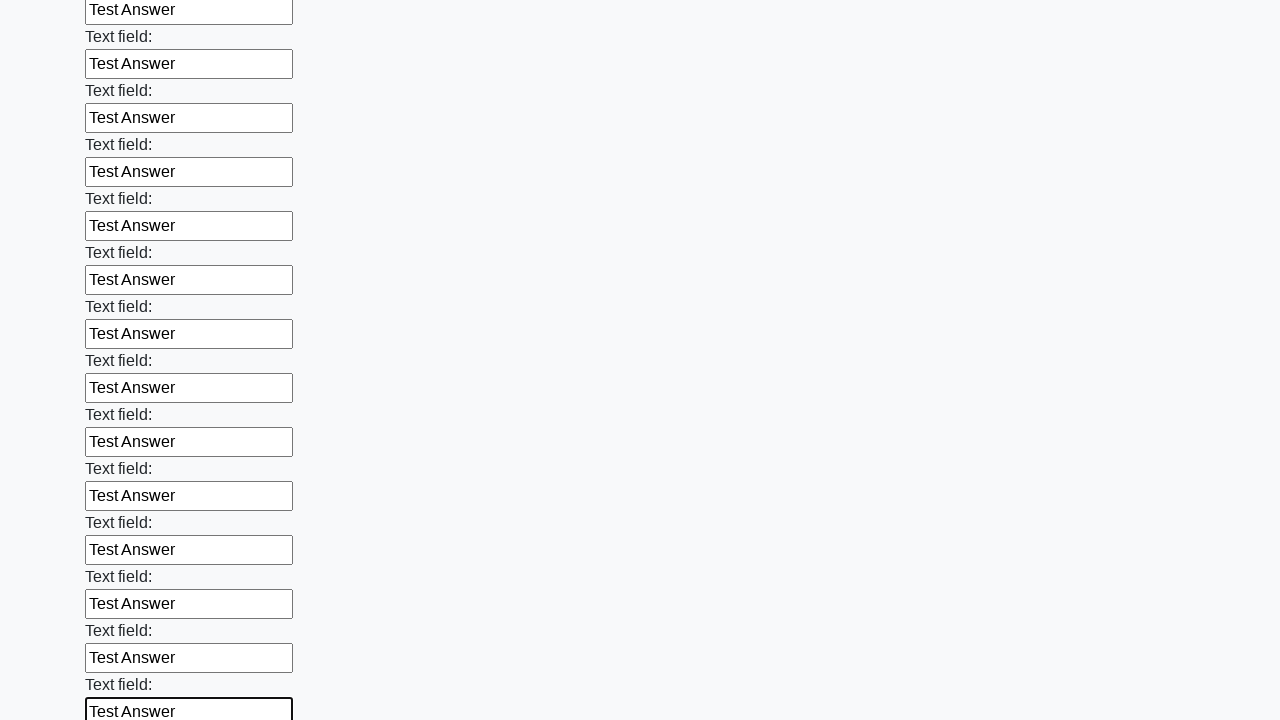

Filled an input field with 'Test Answer' on input >> nth=46
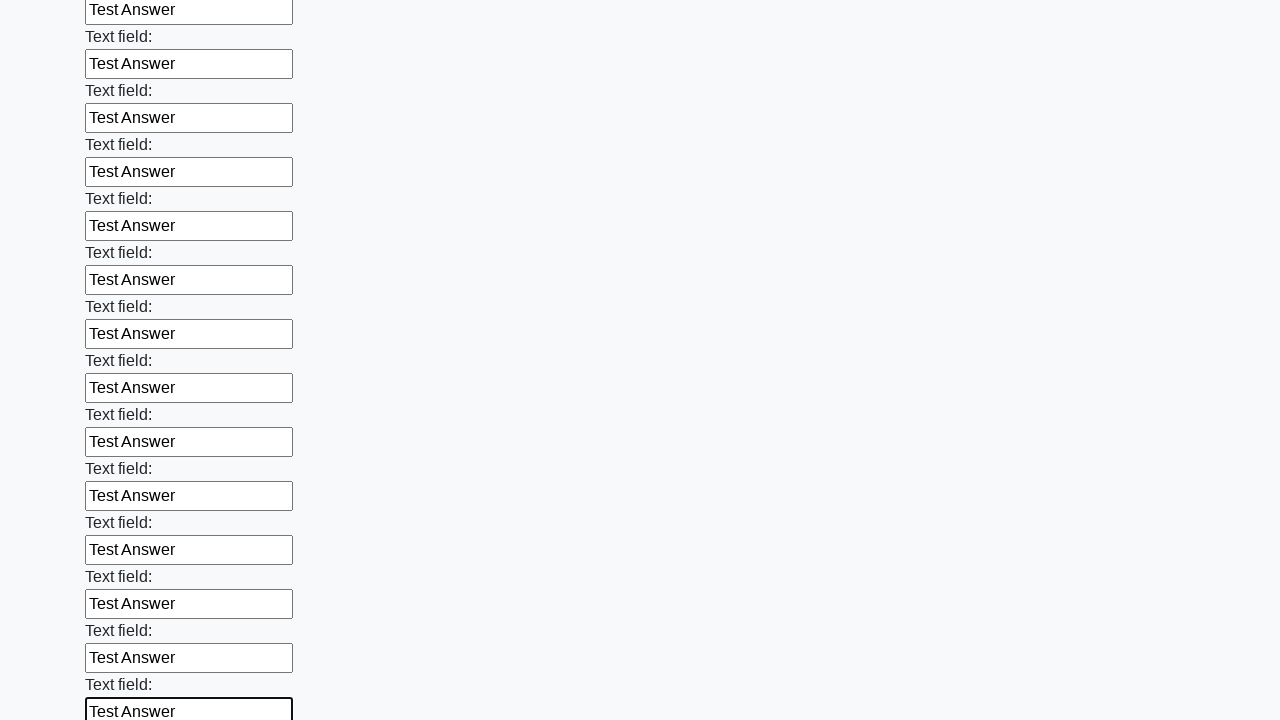

Filled an input field with 'Test Answer' on input >> nth=47
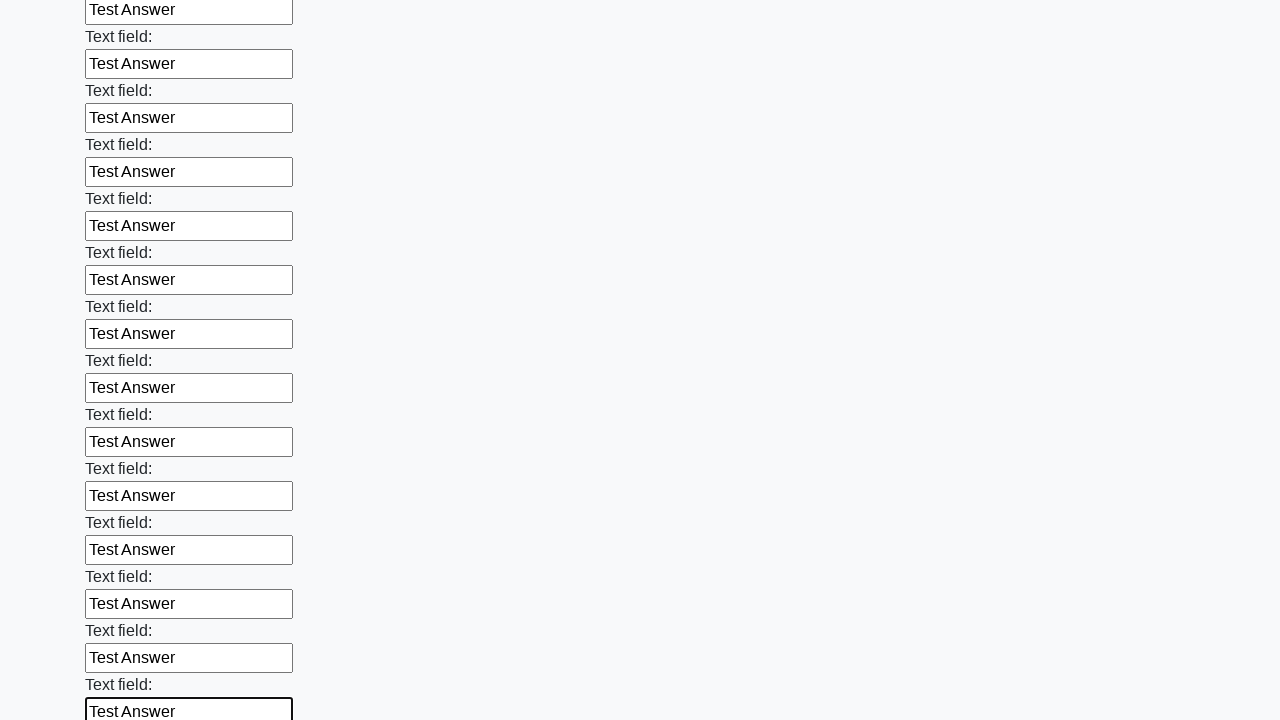

Filled an input field with 'Test Answer' on input >> nth=48
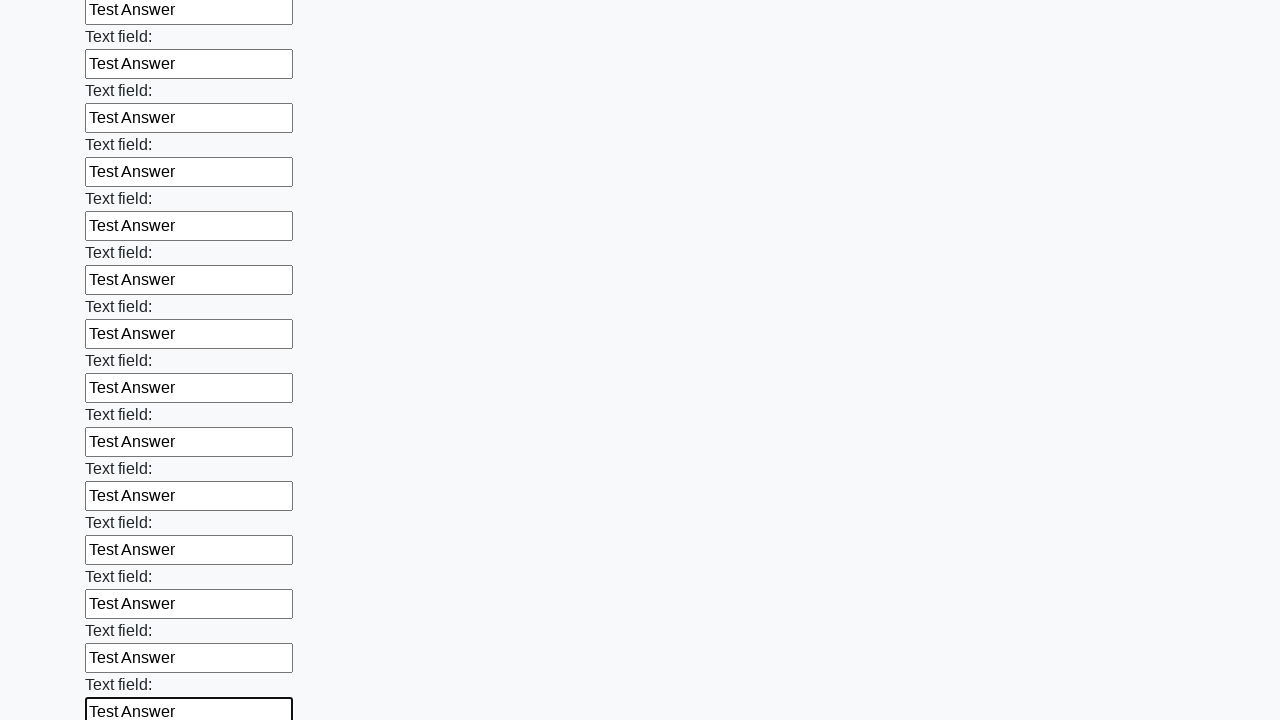

Filled an input field with 'Test Answer' on input >> nth=49
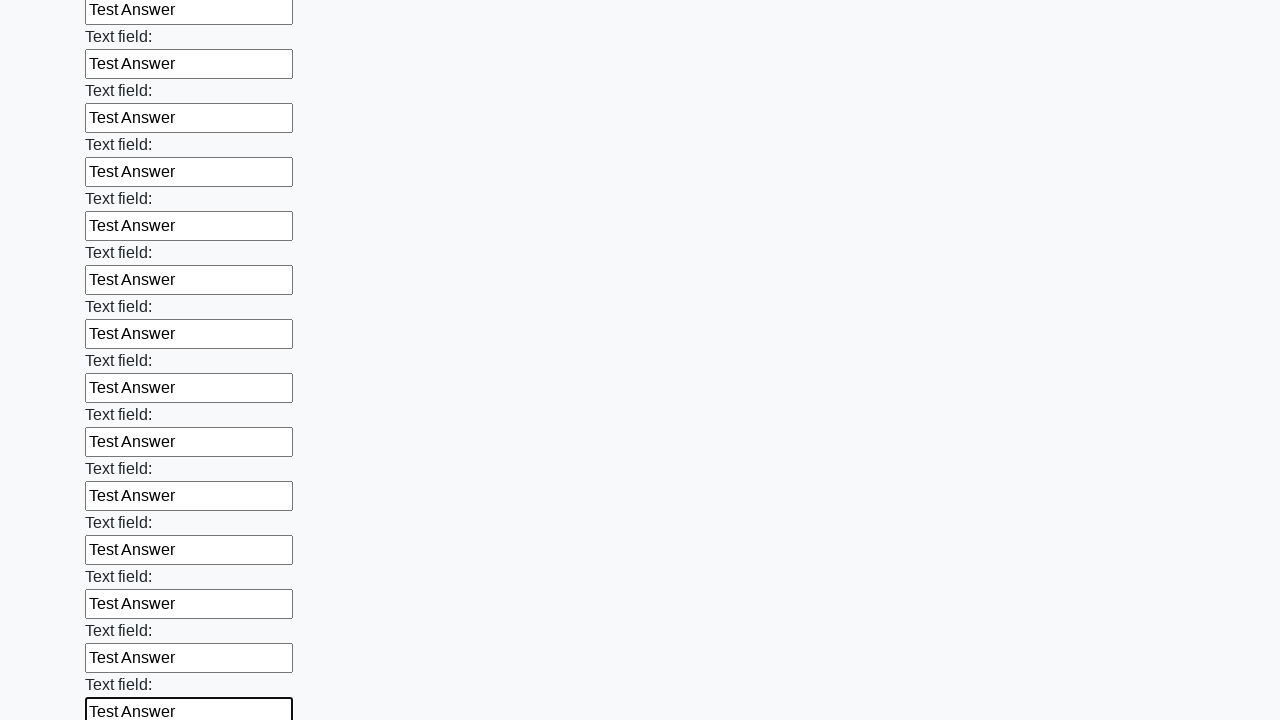

Filled an input field with 'Test Answer' on input >> nth=50
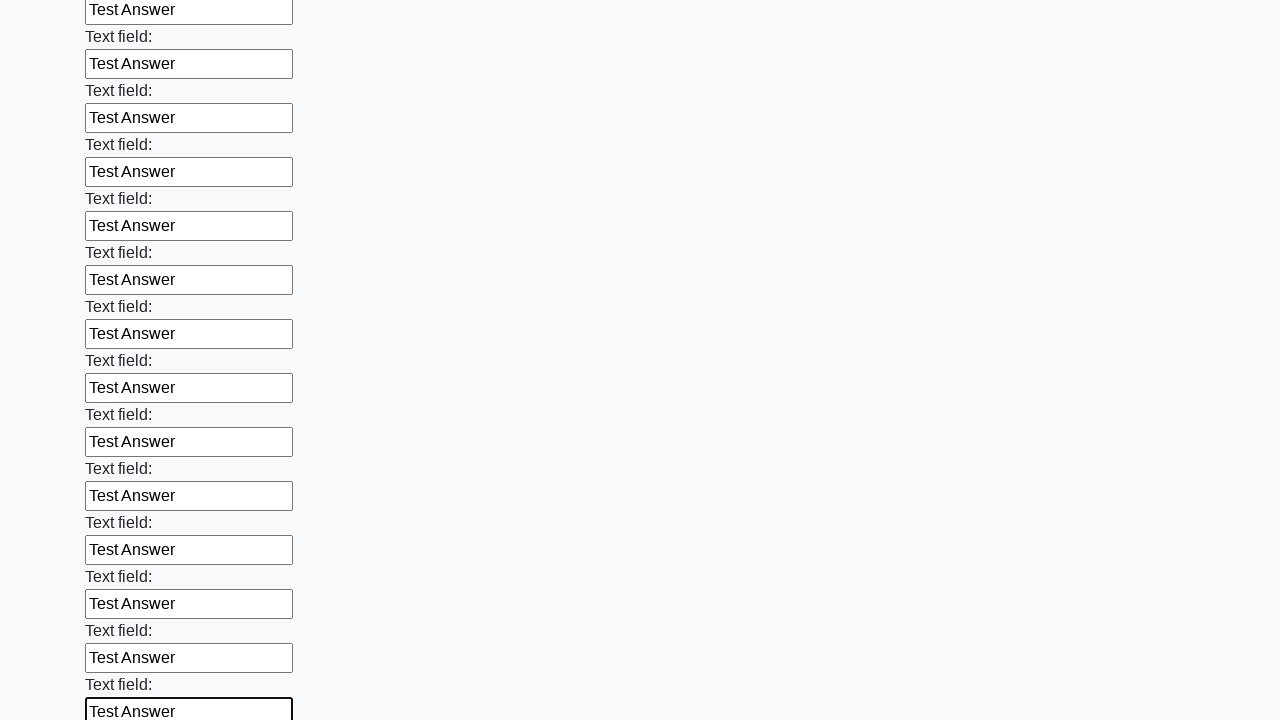

Filled an input field with 'Test Answer' on input >> nth=51
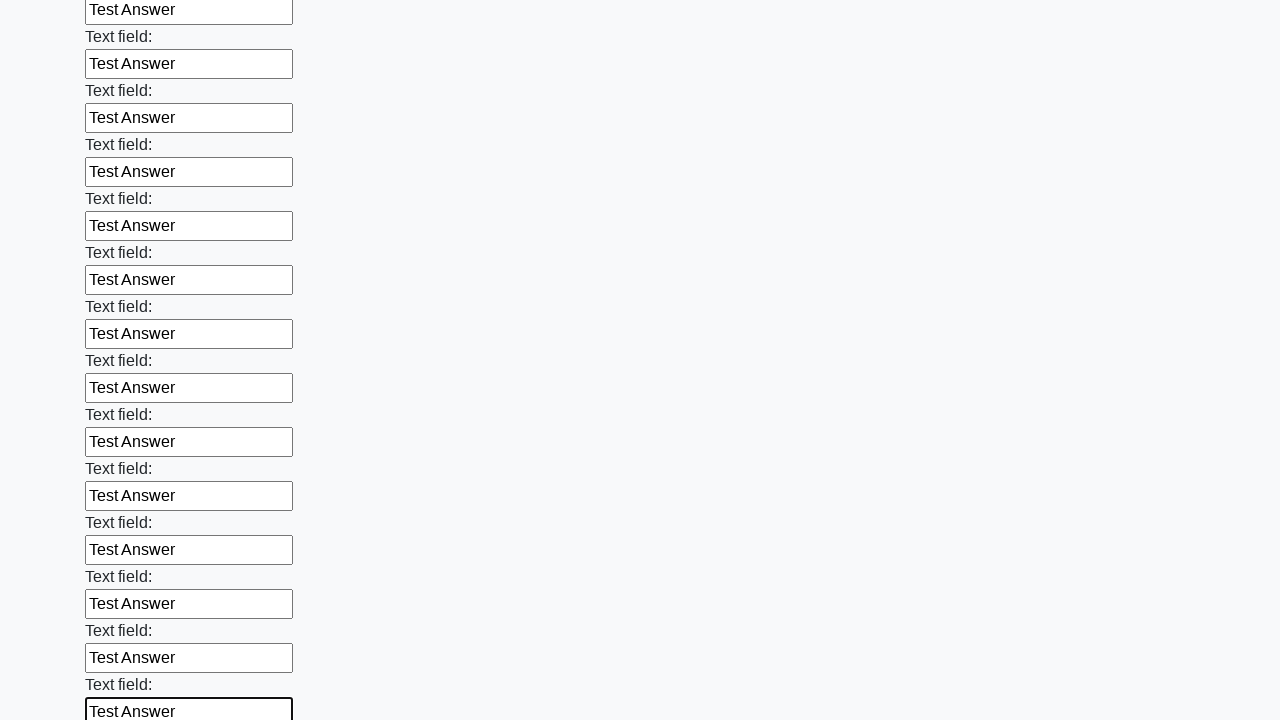

Filled an input field with 'Test Answer' on input >> nth=52
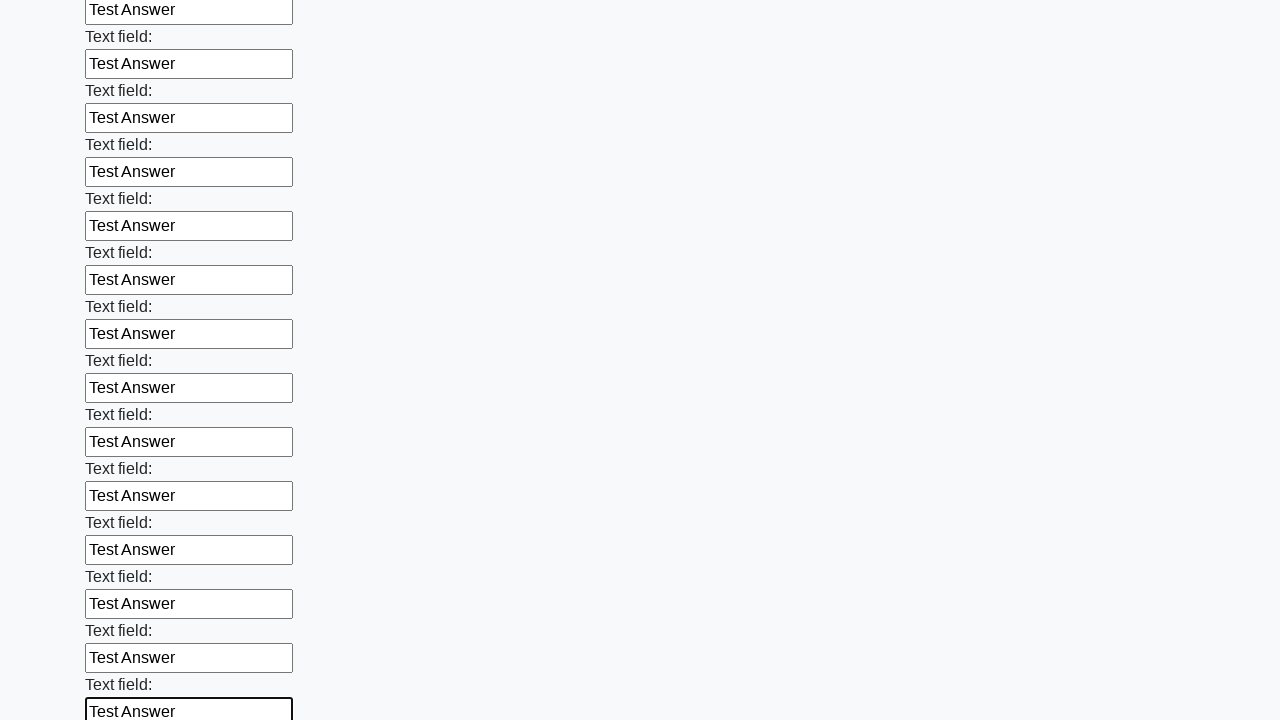

Filled an input field with 'Test Answer' on input >> nth=53
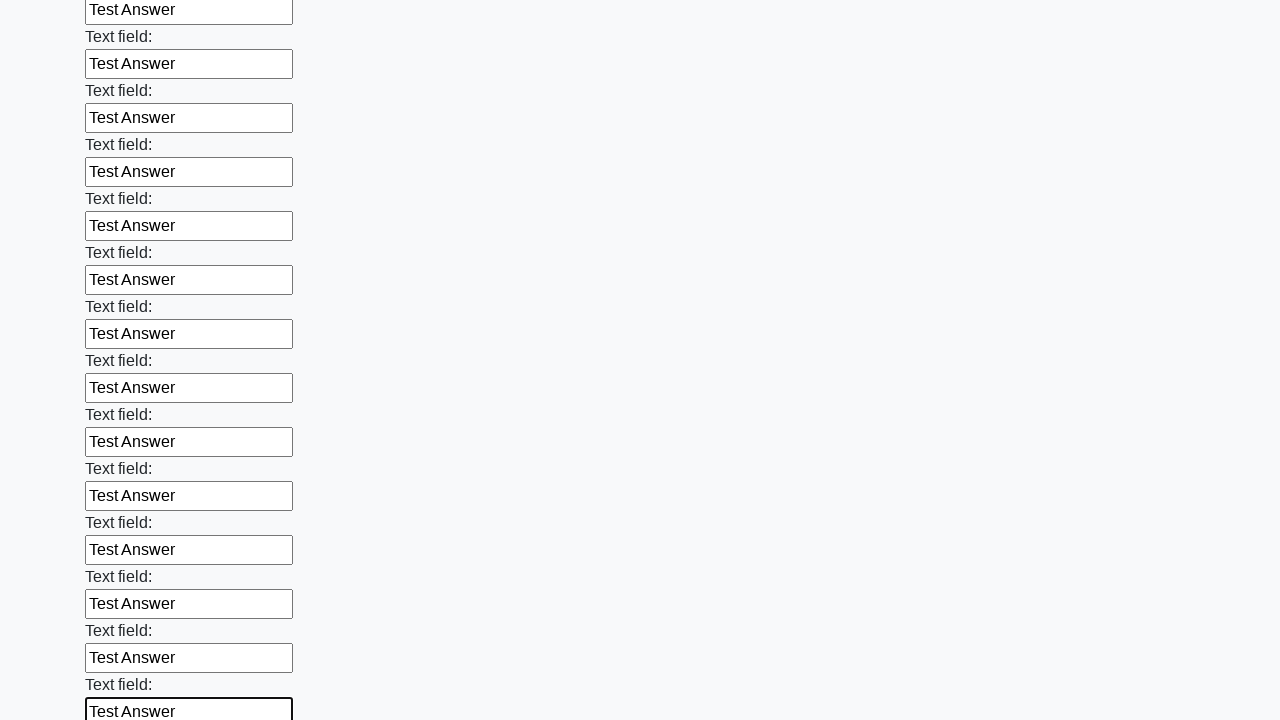

Filled an input field with 'Test Answer' on input >> nth=54
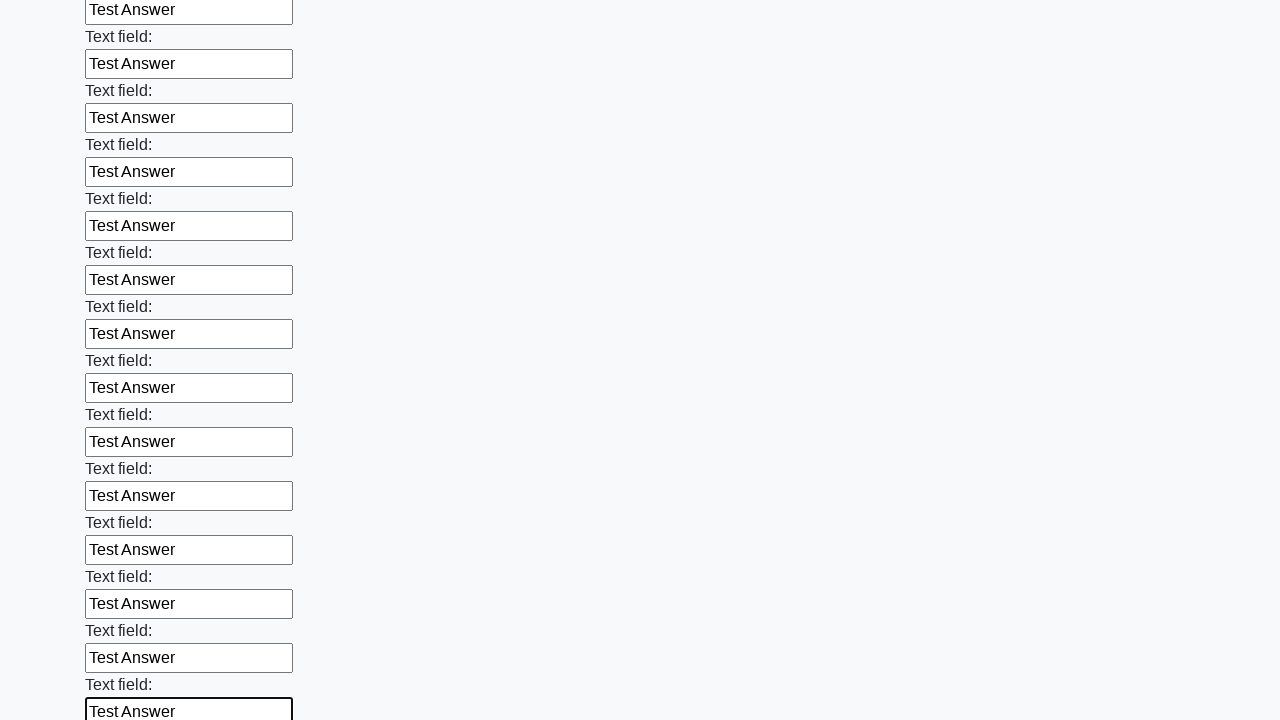

Filled an input field with 'Test Answer' on input >> nth=55
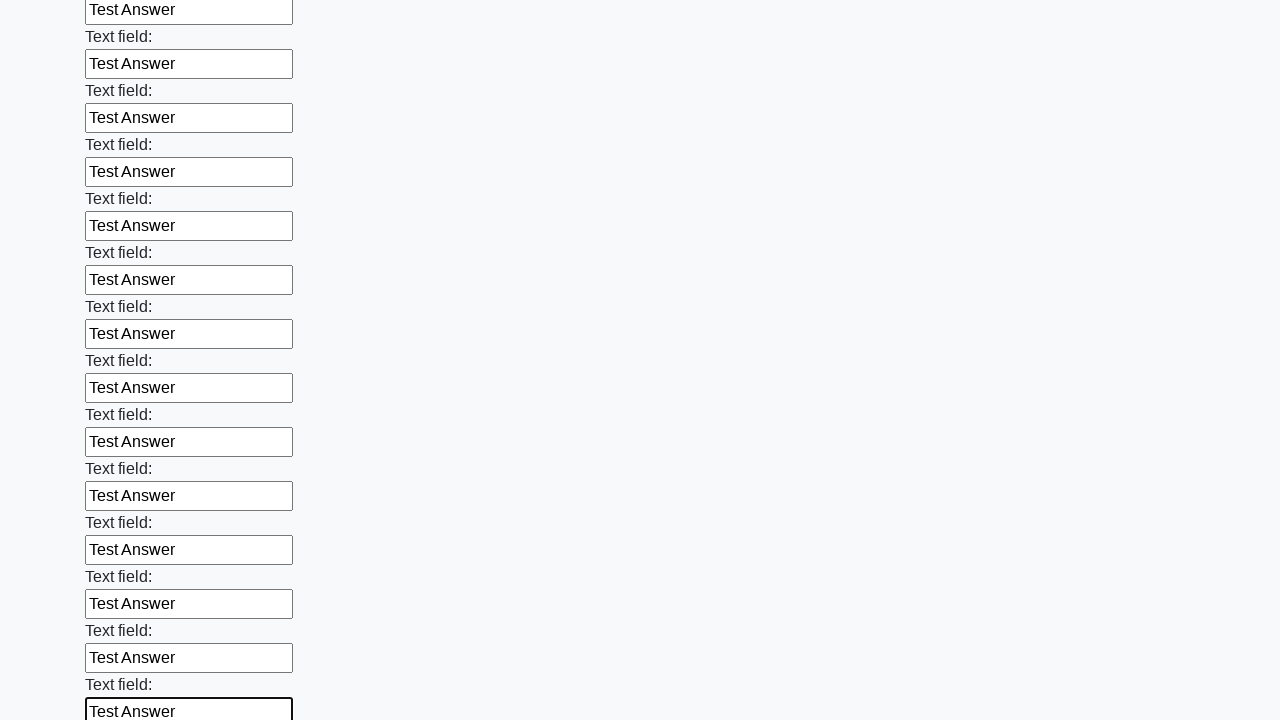

Filled an input field with 'Test Answer' on input >> nth=56
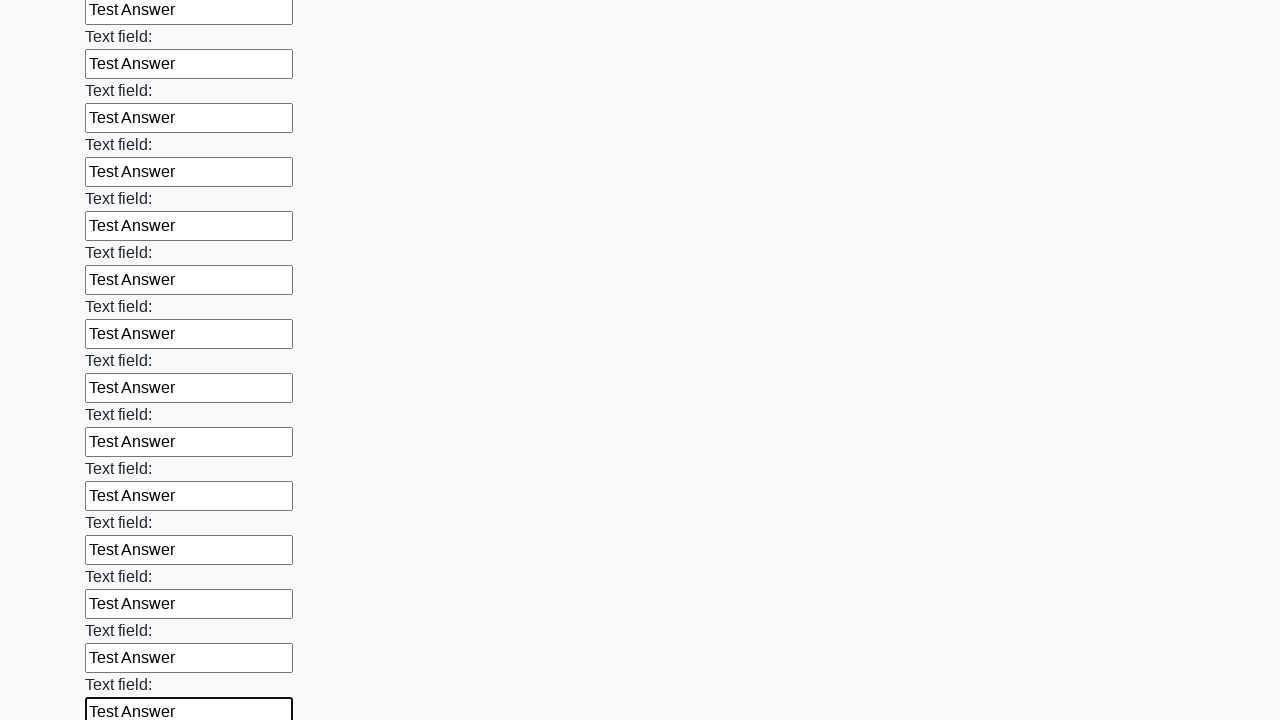

Filled an input field with 'Test Answer' on input >> nth=57
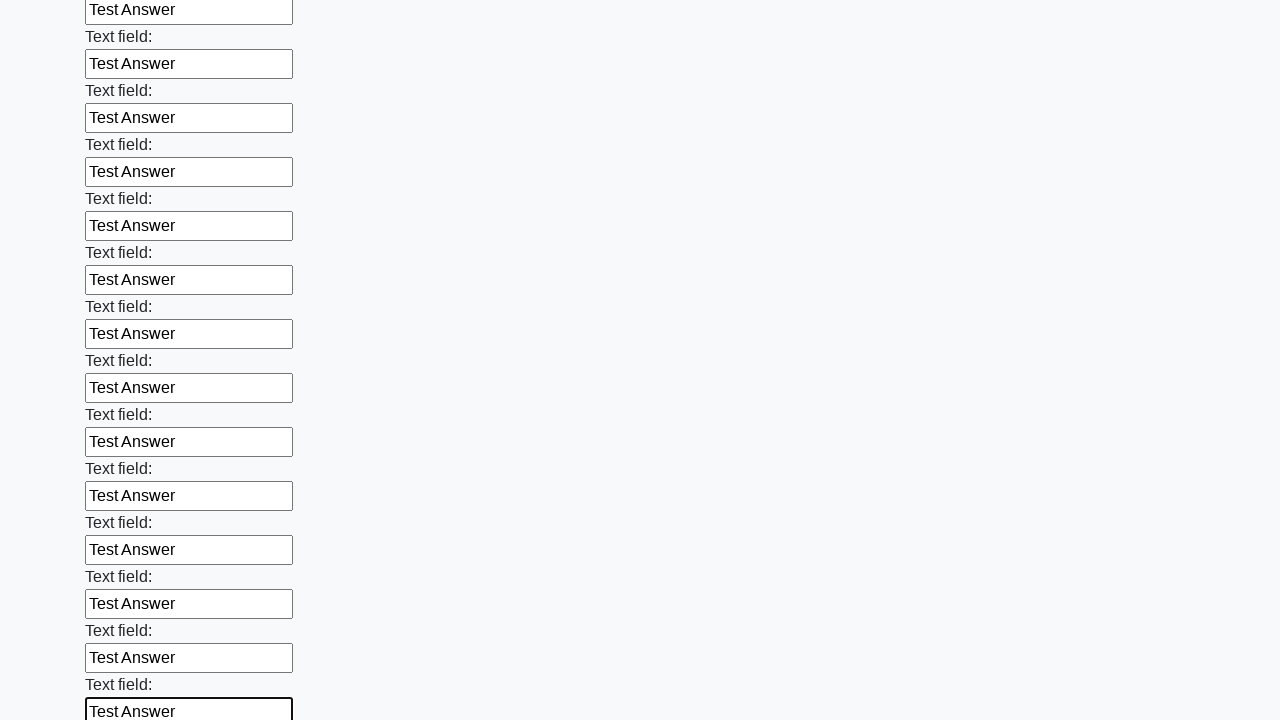

Filled an input field with 'Test Answer' on input >> nth=58
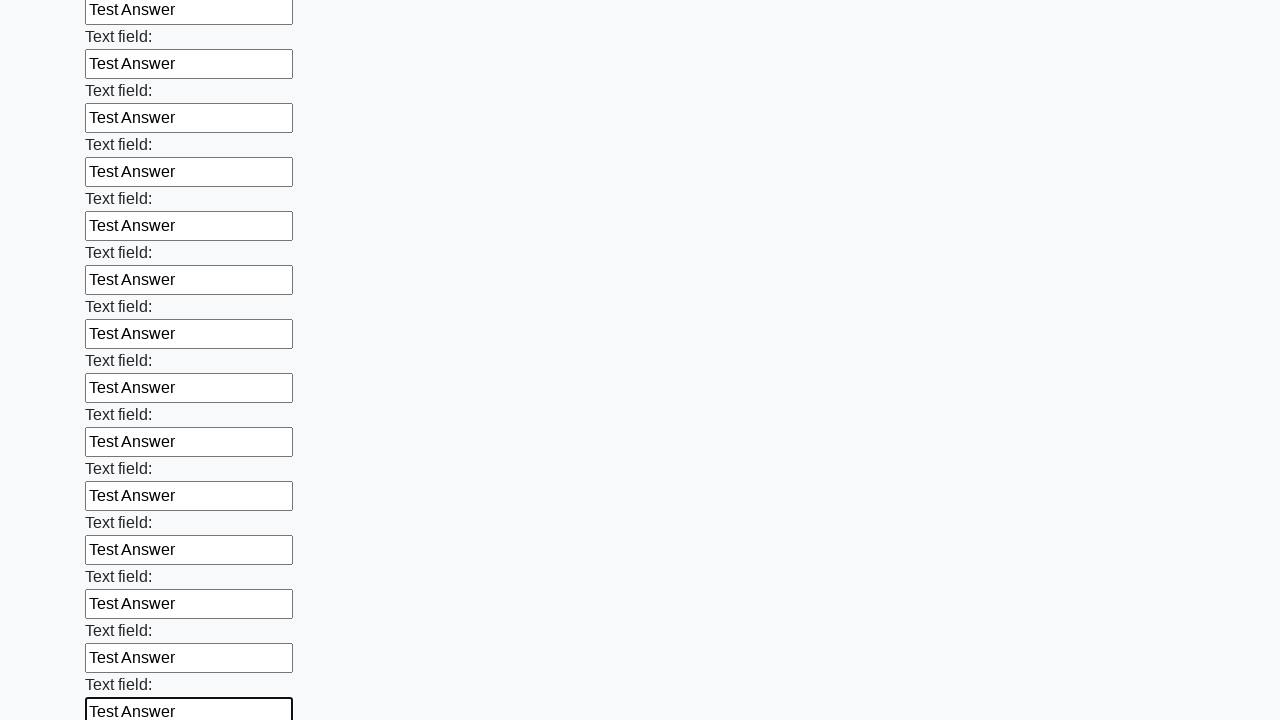

Filled an input field with 'Test Answer' on input >> nth=59
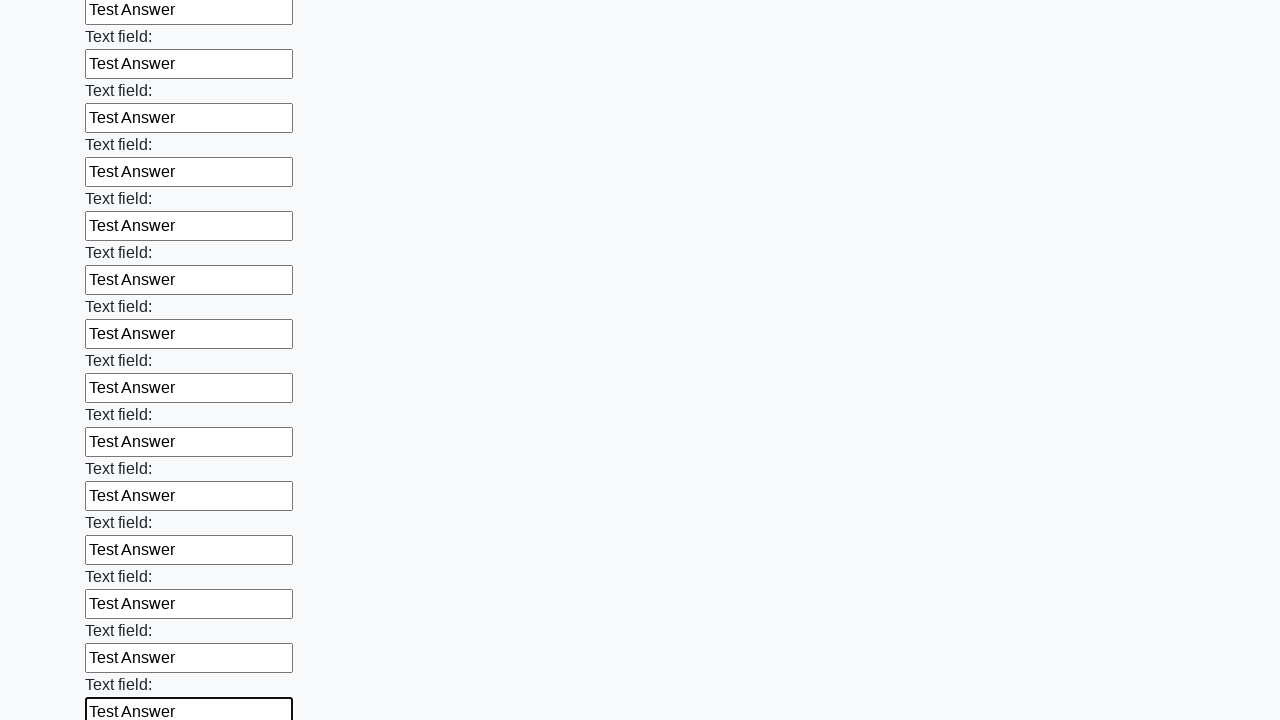

Filled an input field with 'Test Answer' on input >> nth=60
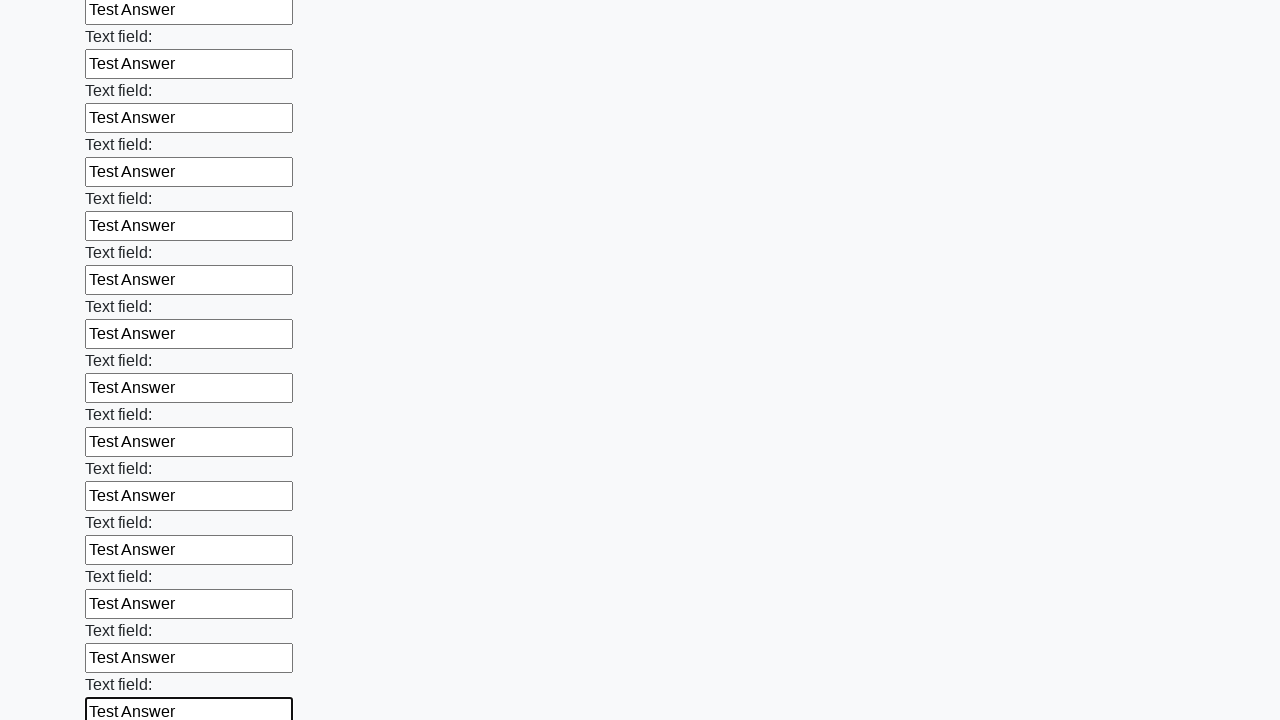

Filled an input field with 'Test Answer' on input >> nth=61
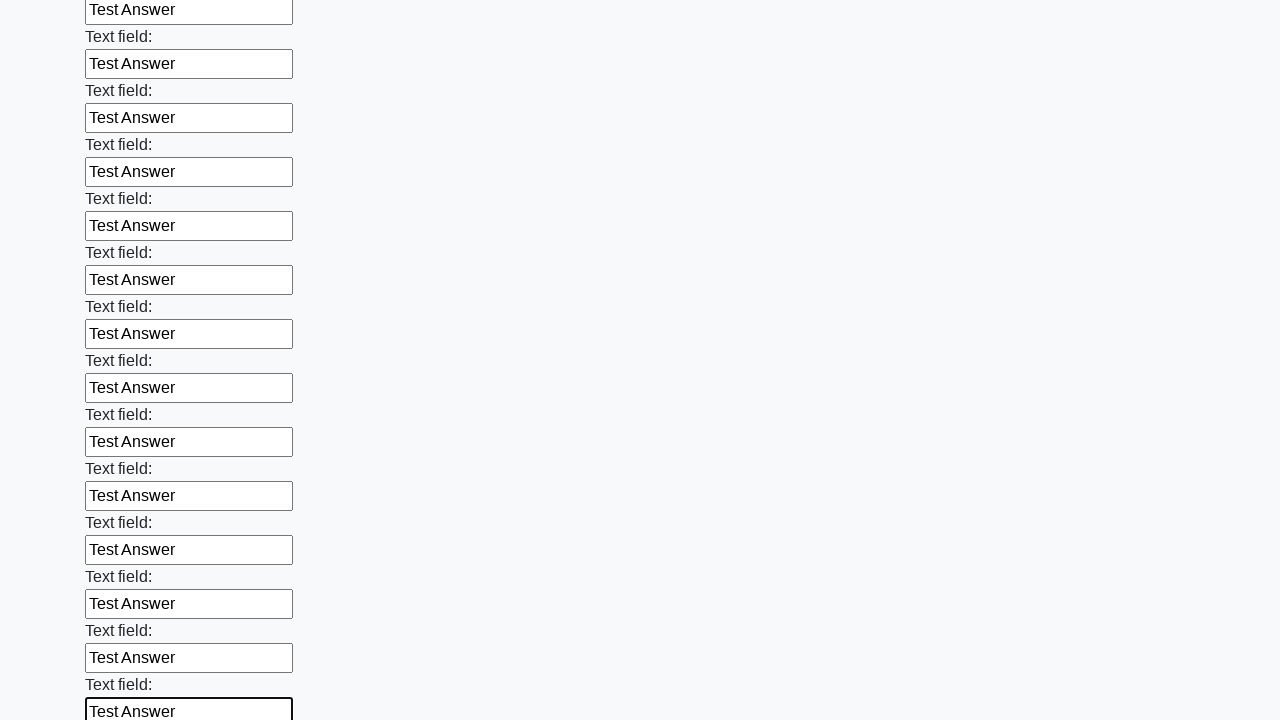

Filled an input field with 'Test Answer' on input >> nth=62
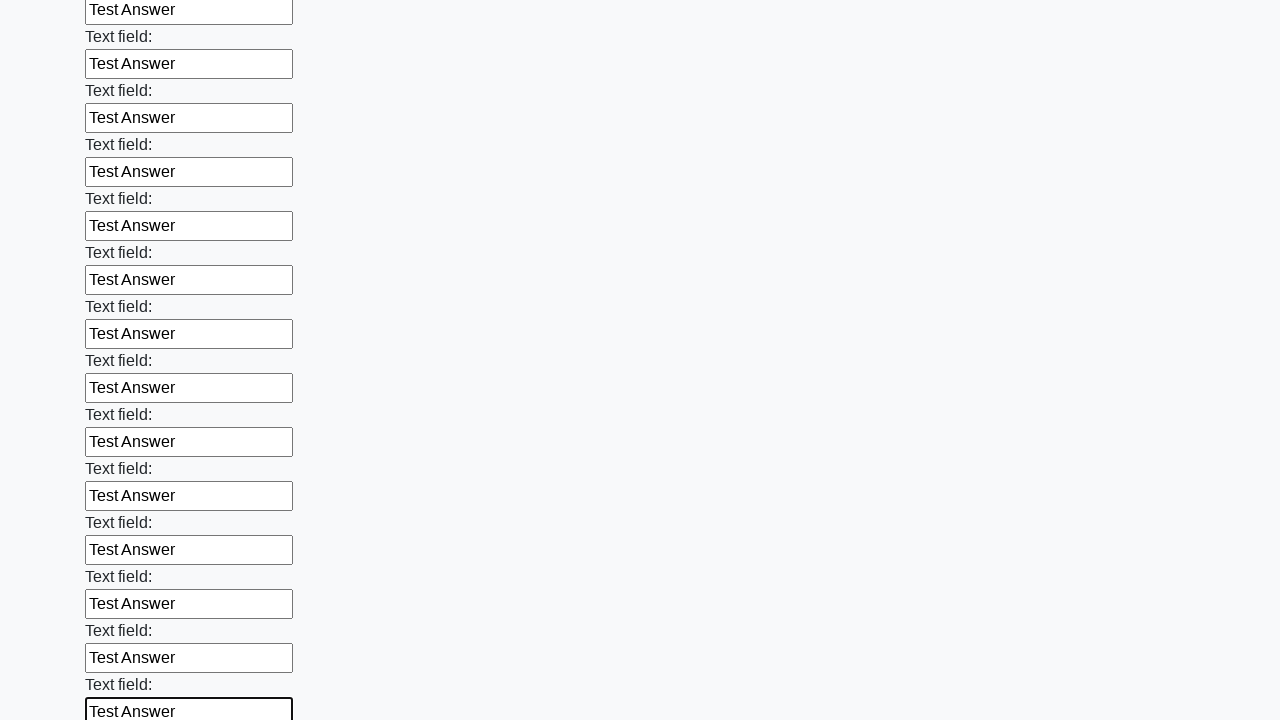

Filled an input field with 'Test Answer' on input >> nth=63
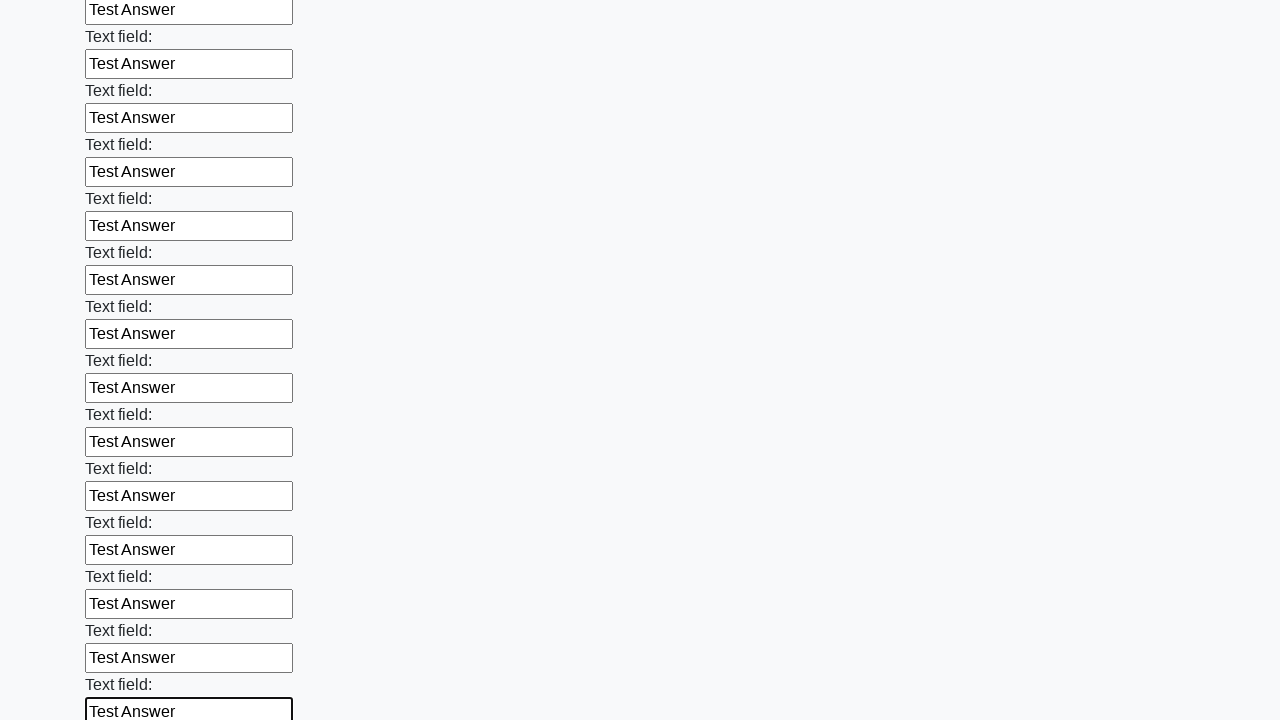

Filled an input field with 'Test Answer' on input >> nth=64
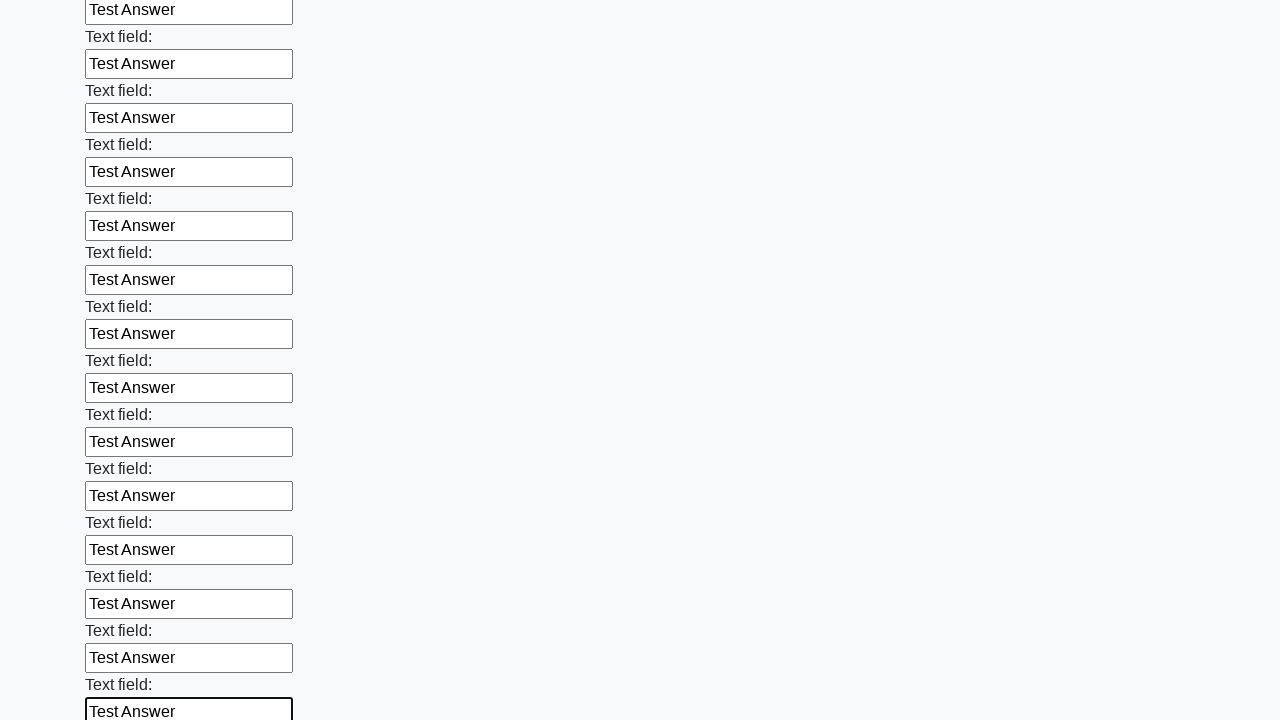

Filled an input field with 'Test Answer' on input >> nth=65
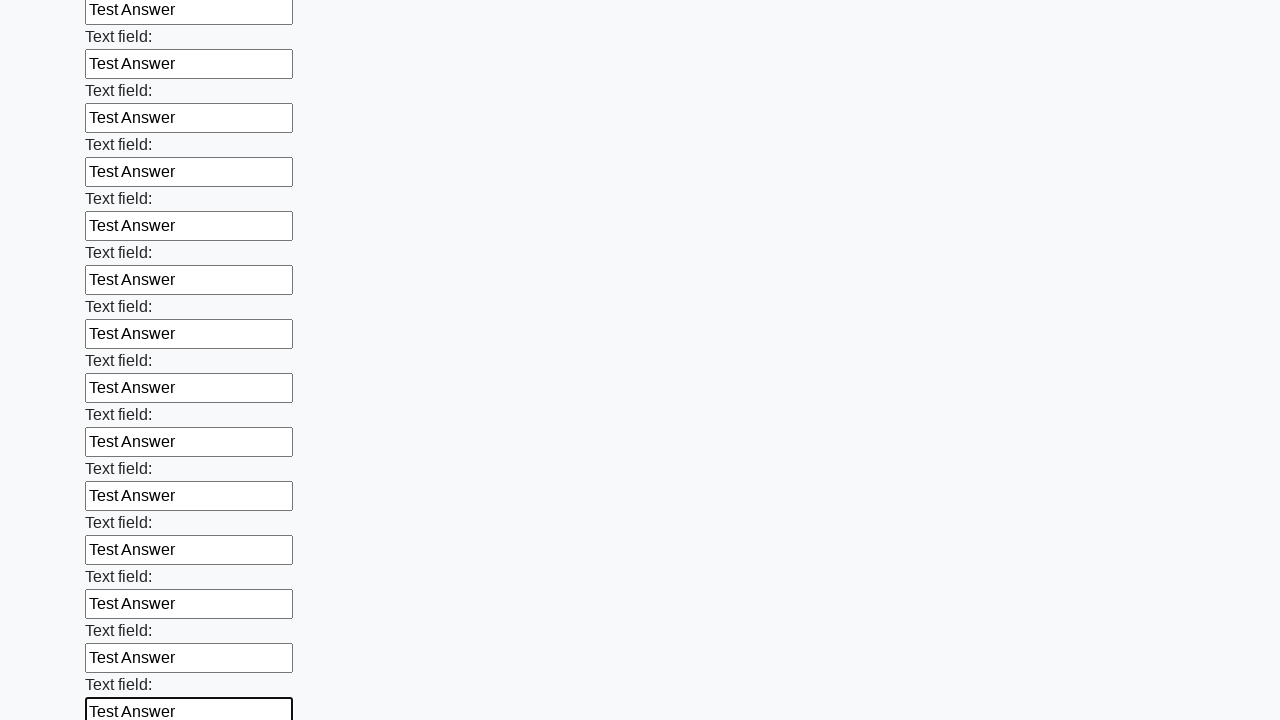

Filled an input field with 'Test Answer' on input >> nth=66
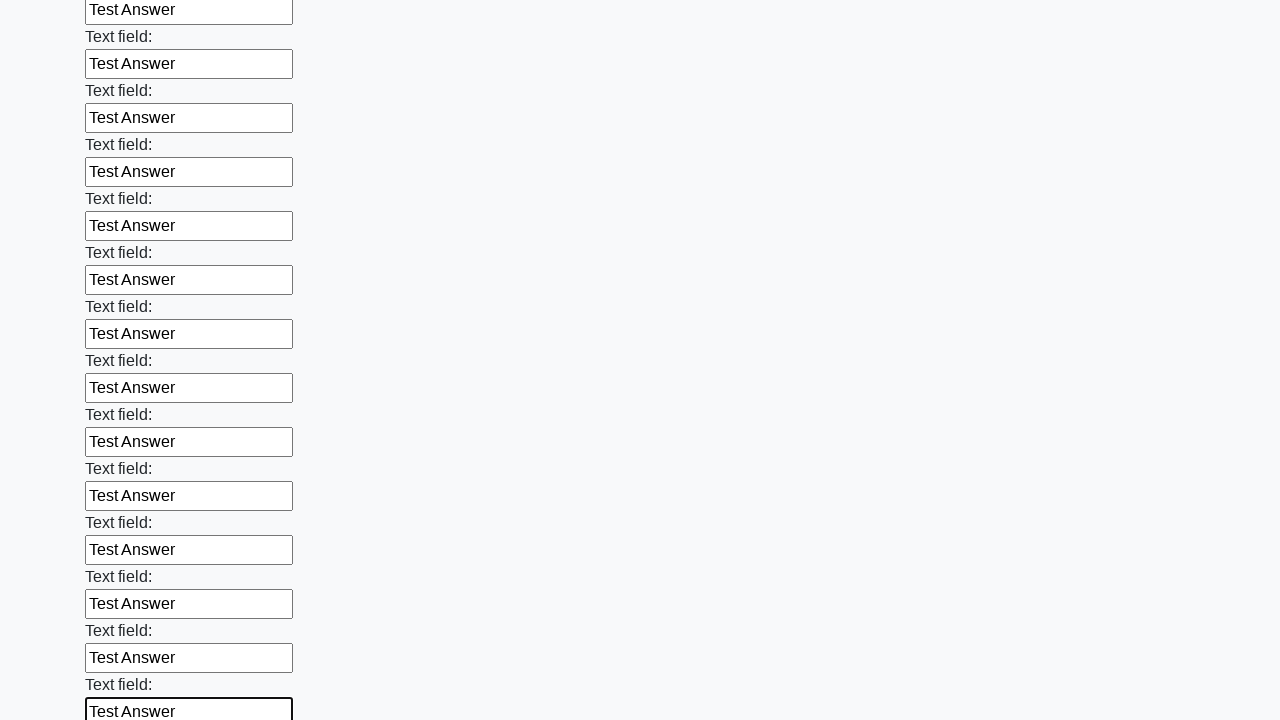

Filled an input field with 'Test Answer' on input >> nth=67
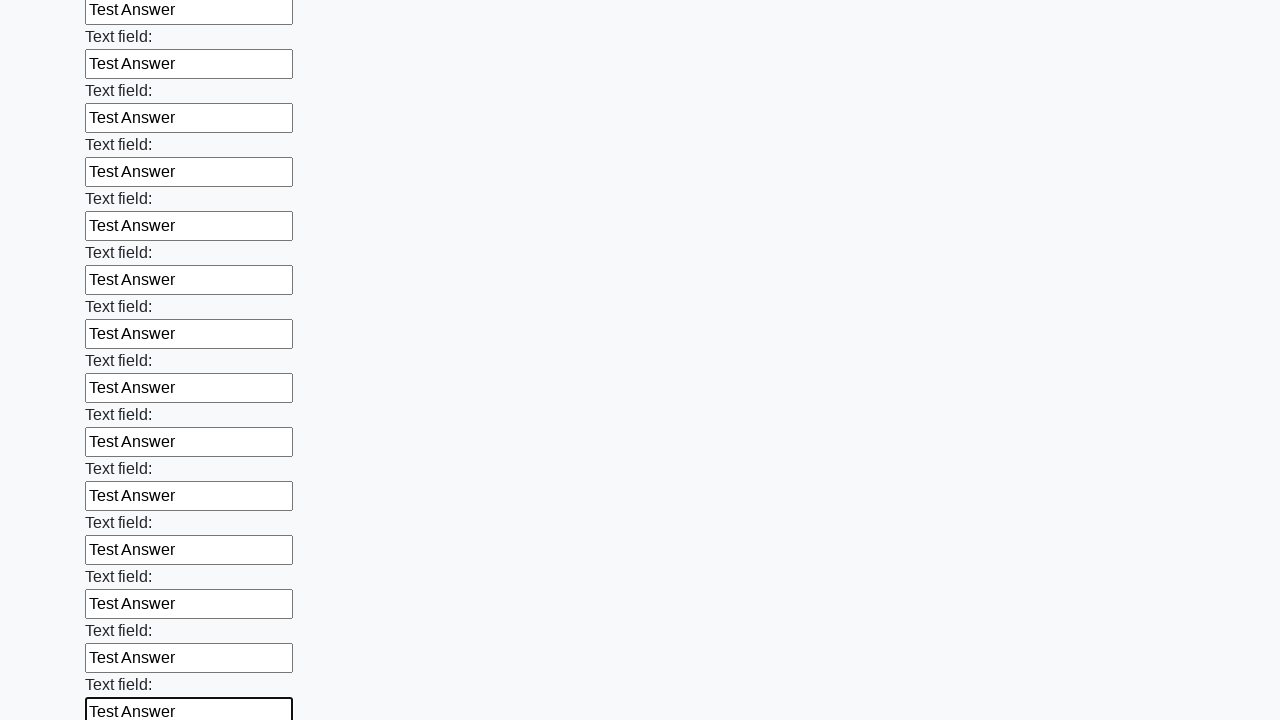

Filled an input field with 'Test Answer' on input >> nth=68
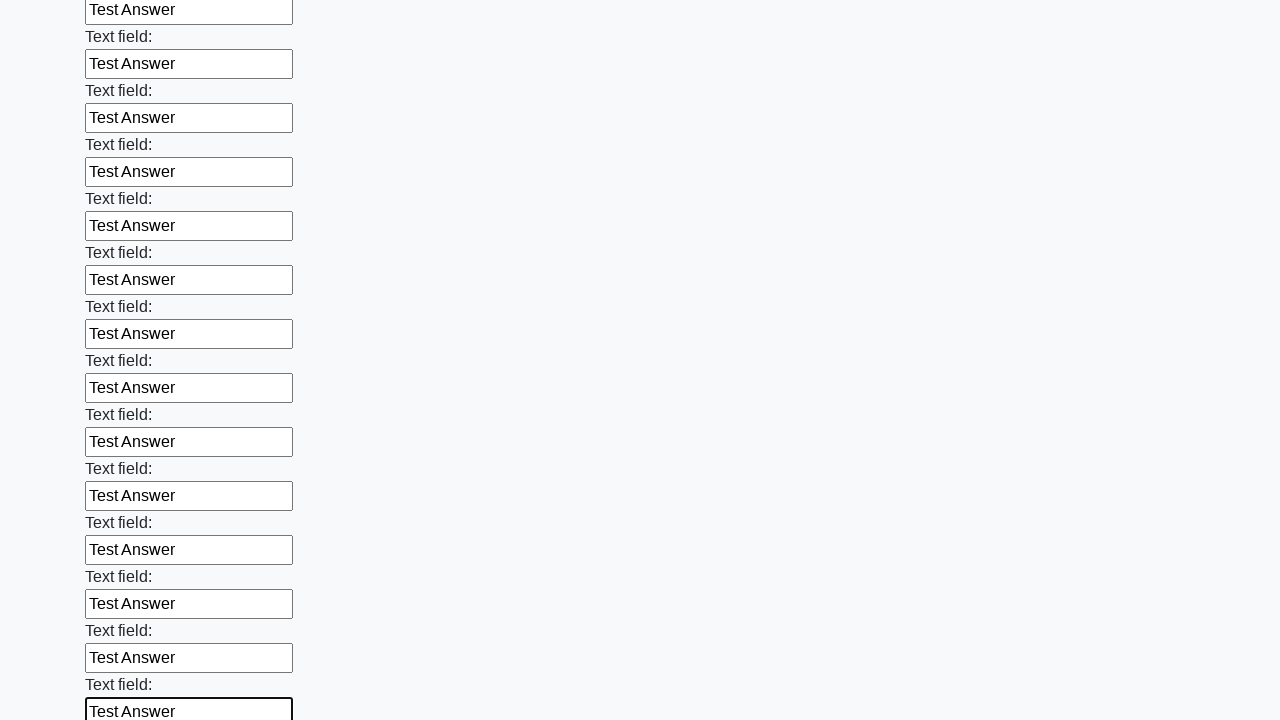

Filled an input field with 'Test Answer' on input >> nth=69
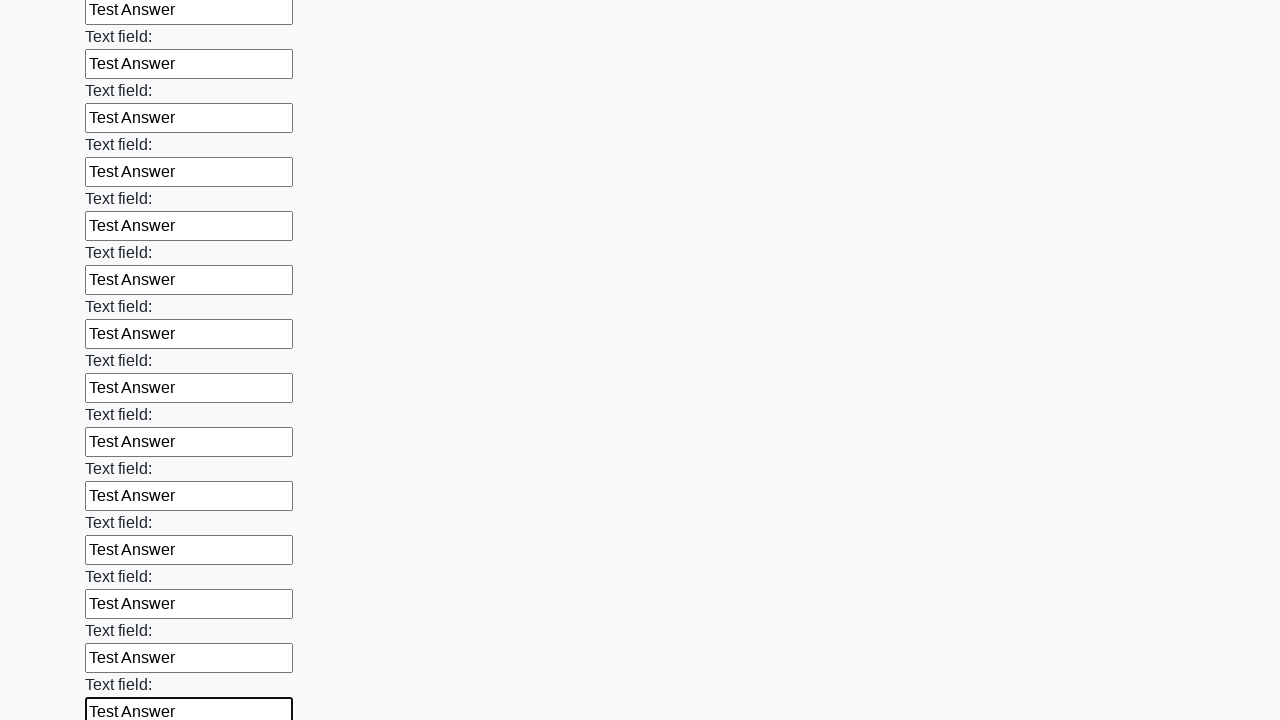

Filled an input field with 'Test Answer' on input >> nth=70
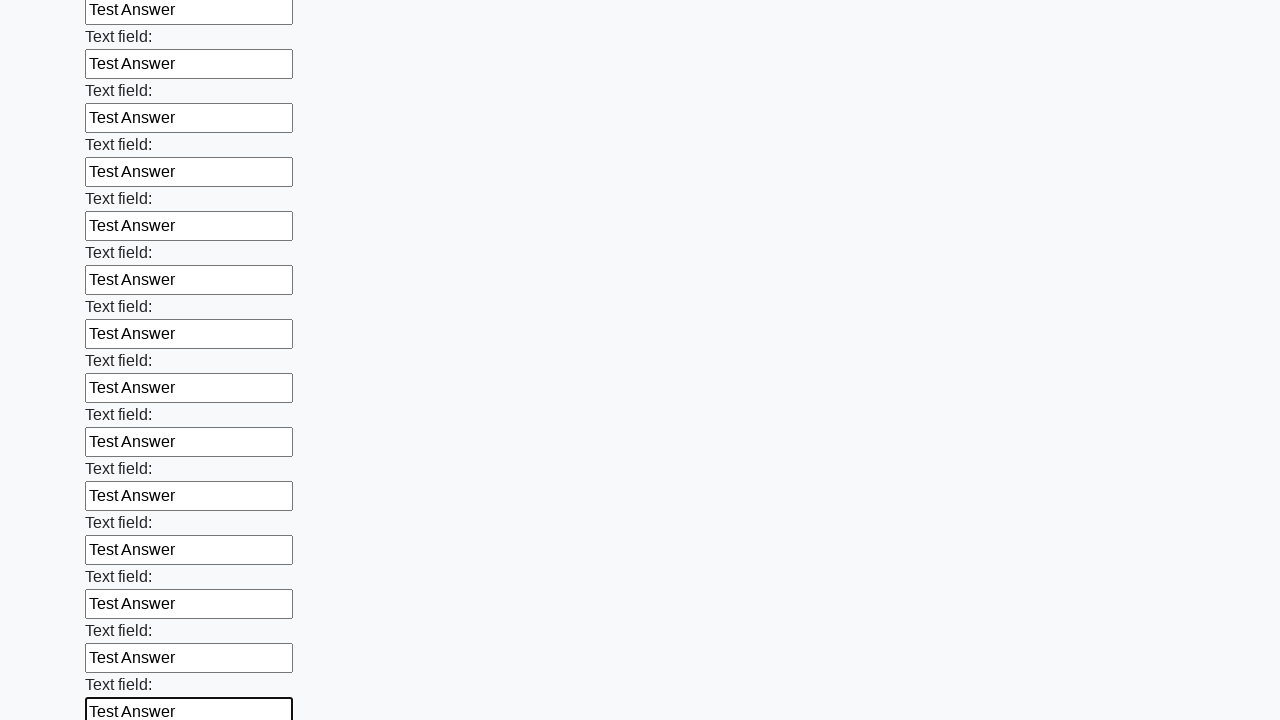

Filled an input field with 'Test Answer' on input >> nth=71
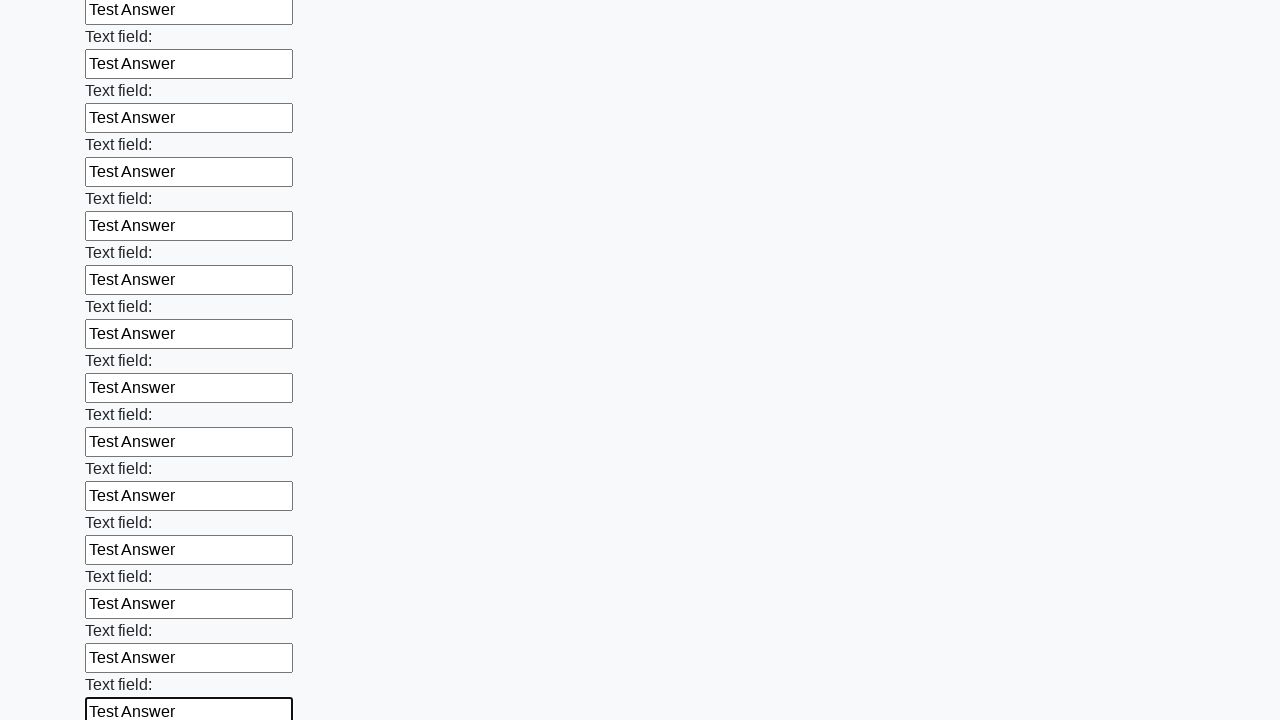

Filled an input field with 'Test Answer' on input >> nth=72
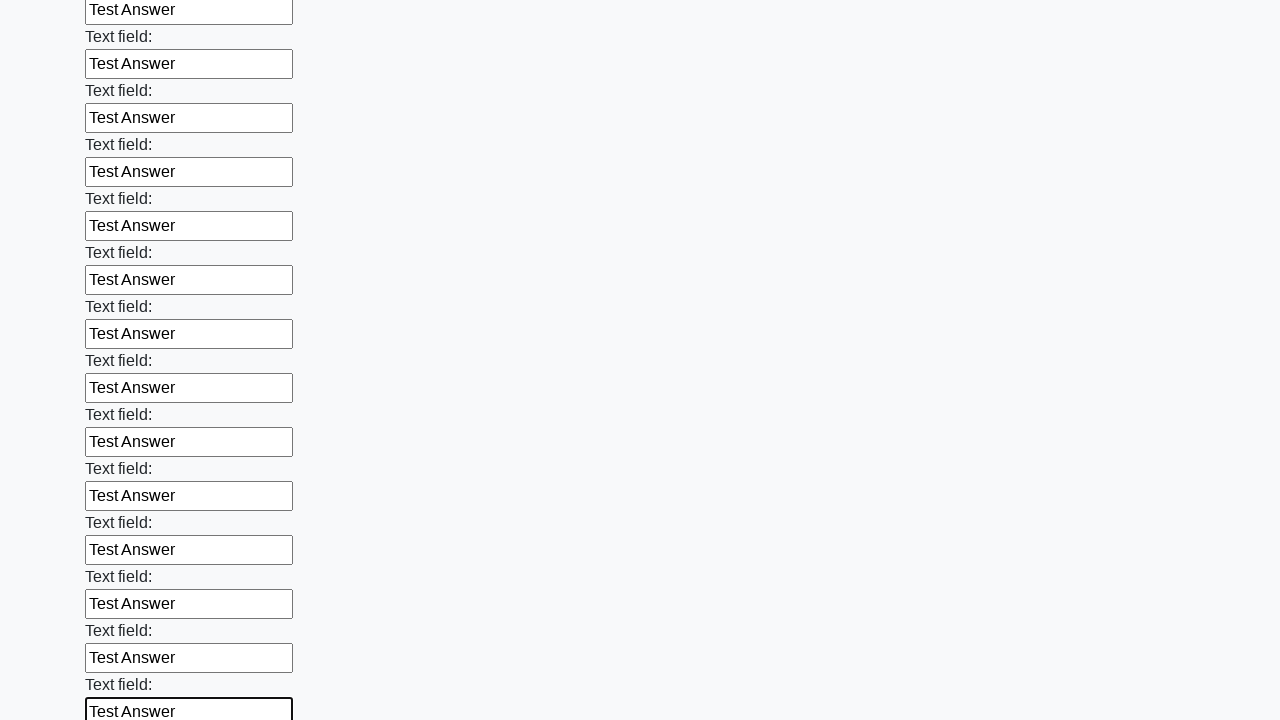

Filled an input field with 'Test Answer' on input >> nth=73
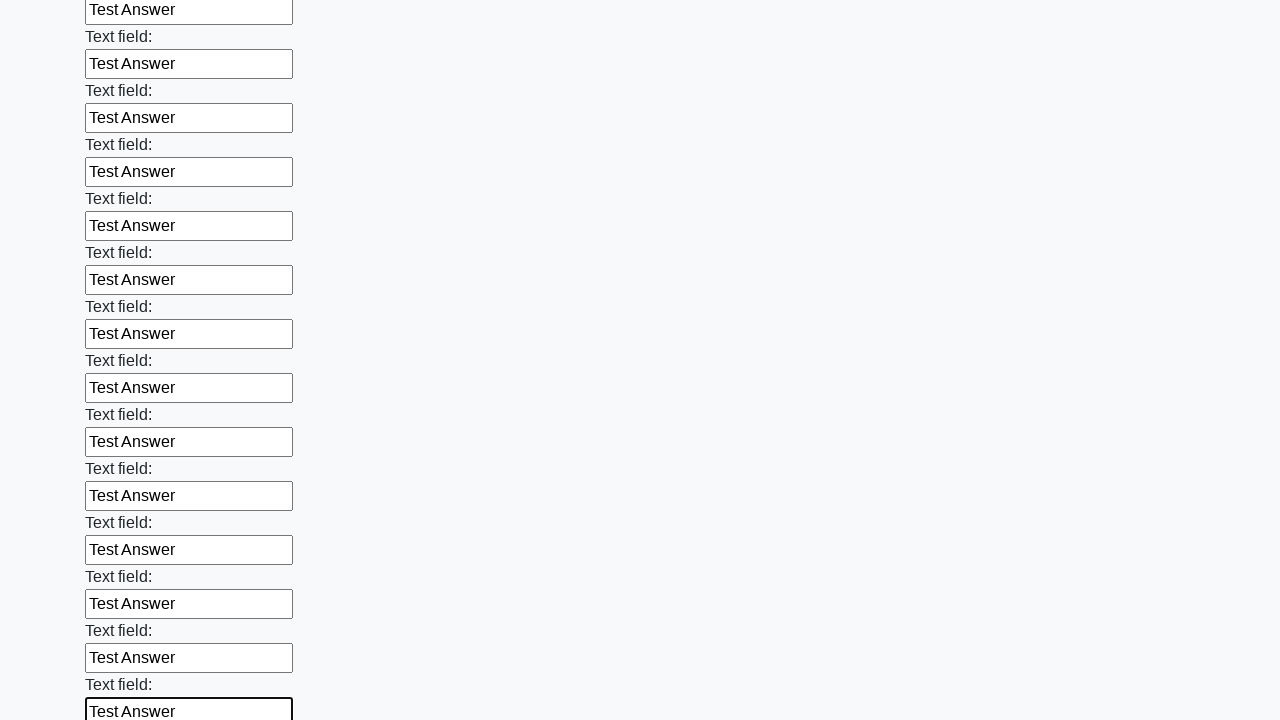

Filled an input field with 'Test Answer' on input >> nth=74
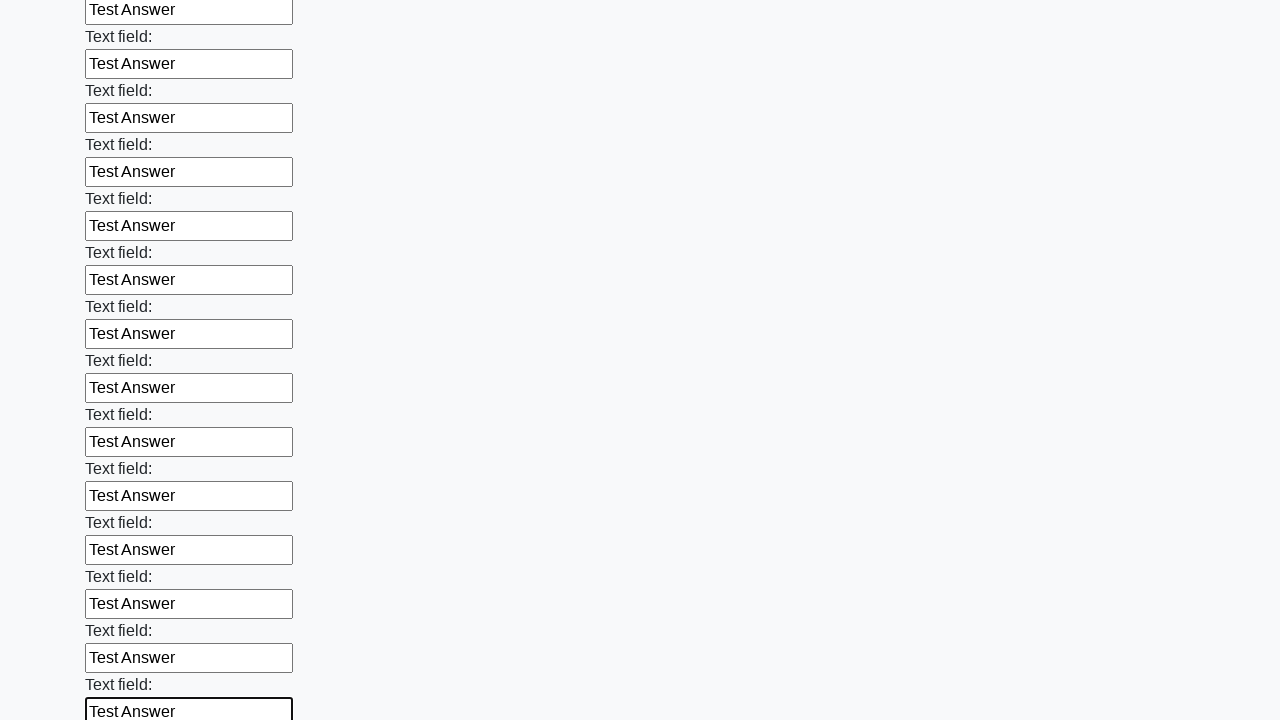

Filled an input field with 'Test Answer' on input >> nth=75
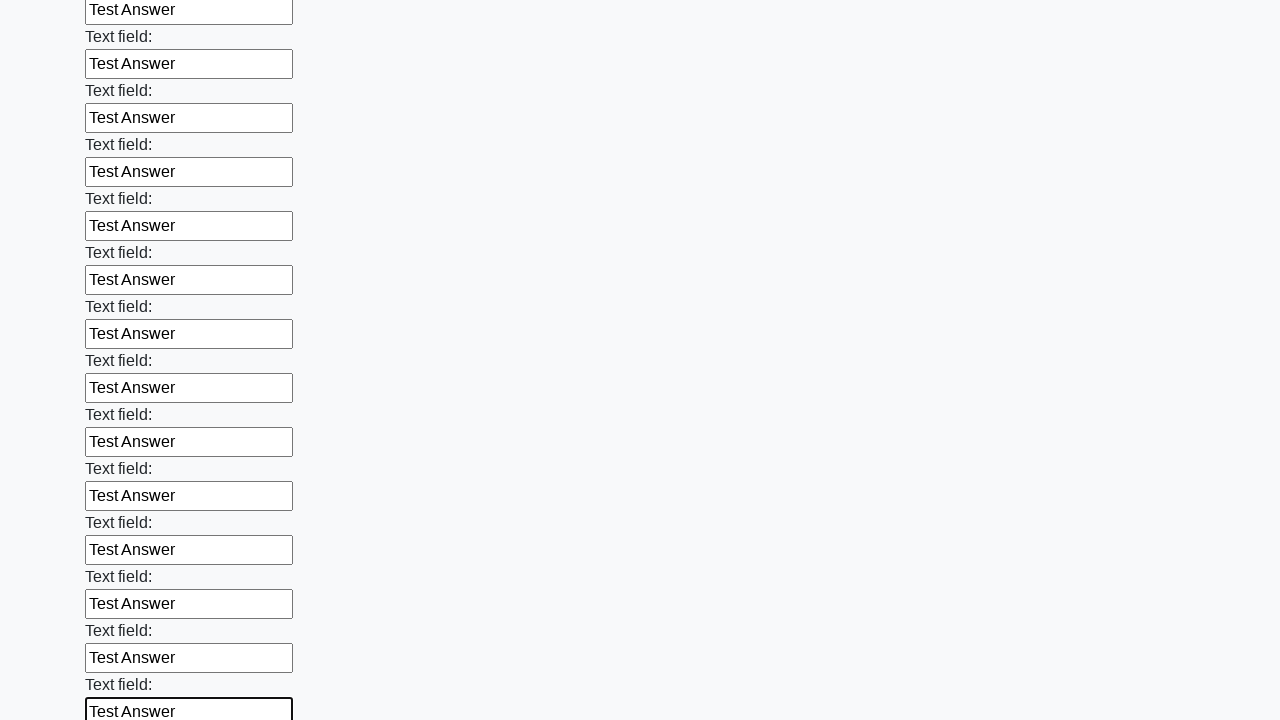

Filled an input field with 'Test Answer' on input >> nth=76
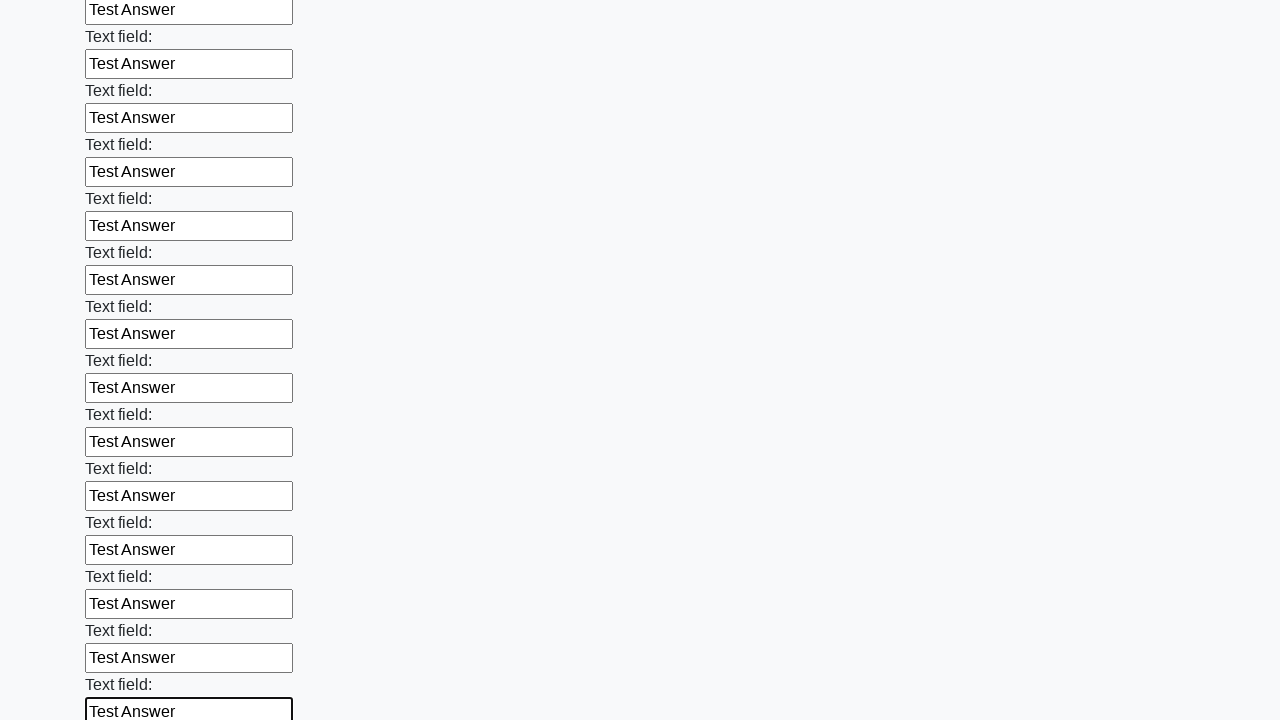

Filled an input field with 'Test Answer' on input >> nth=77
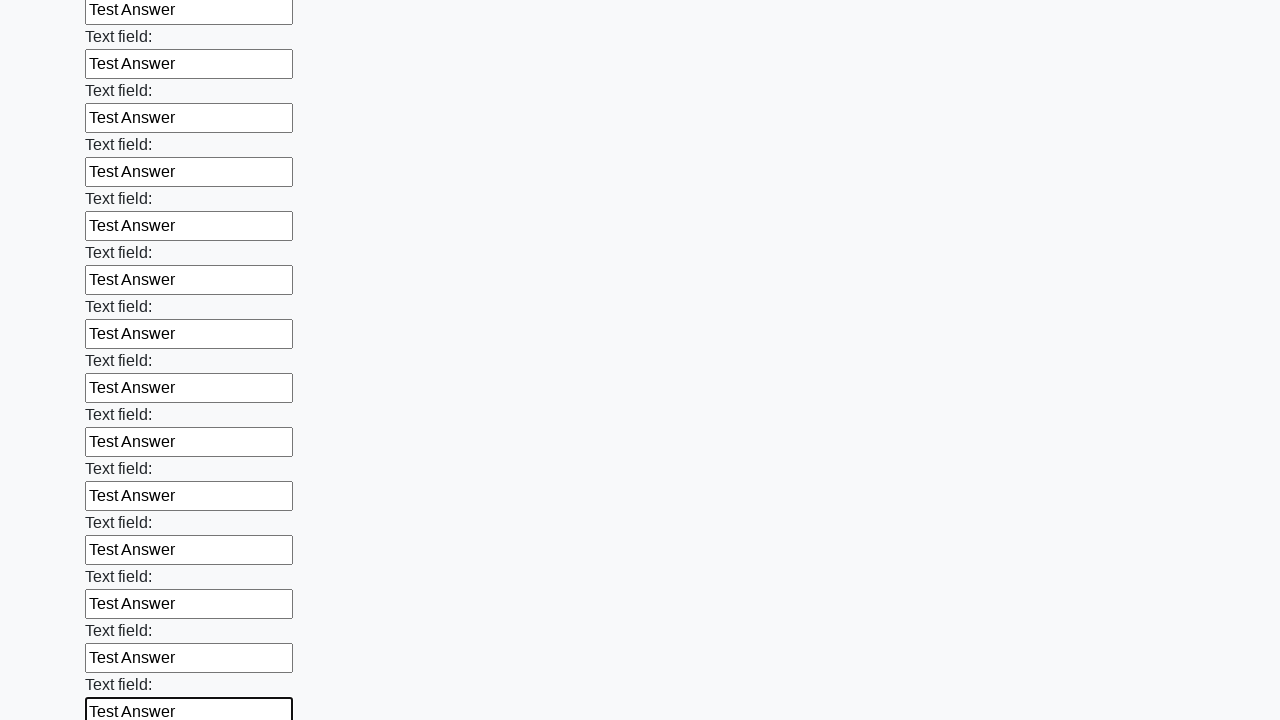

Filled an input field with 'Test Answer' on input >> nth=78
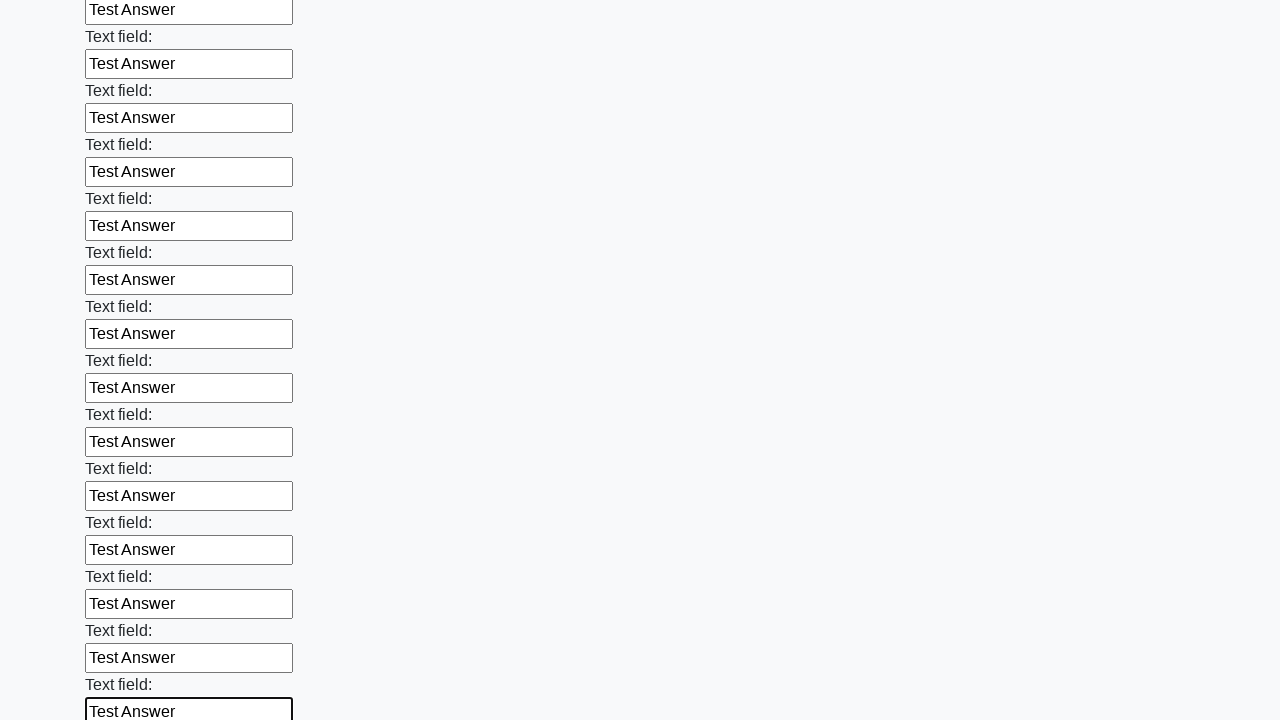

Filled an input field with 'Test Answer' on input >> nth=79
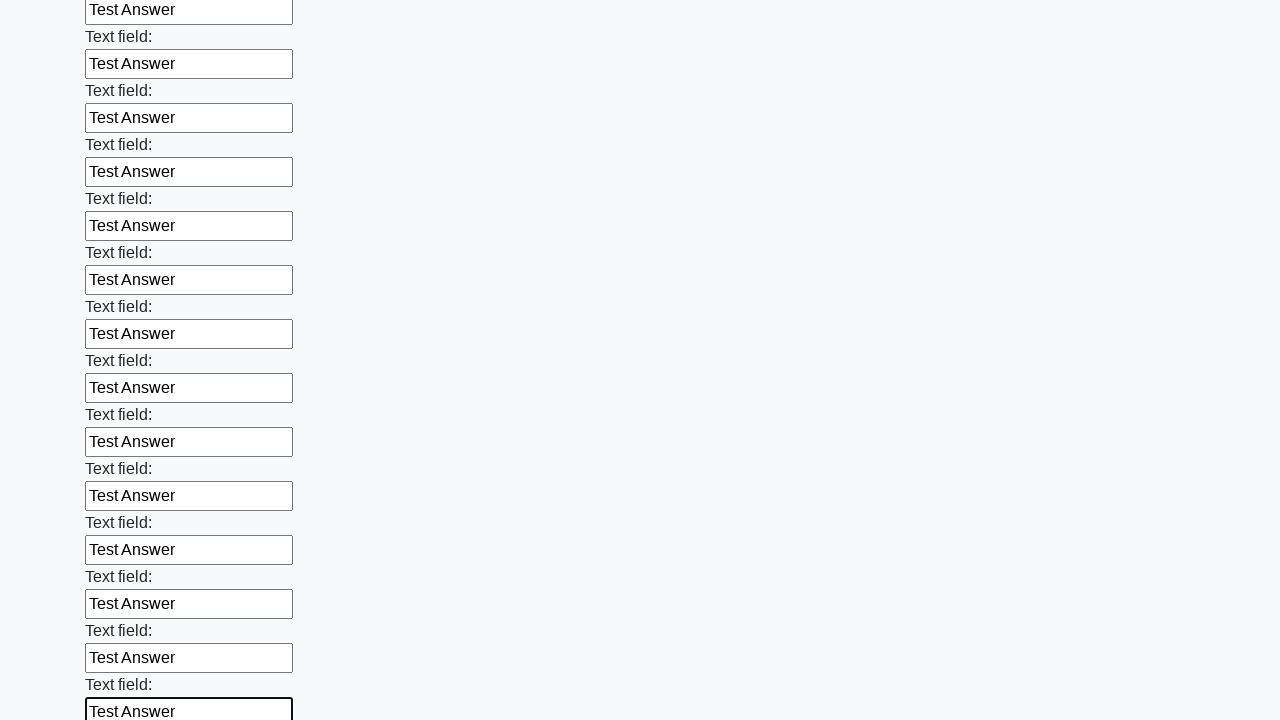

Filled an input field with 'Test Answer' on input >> nth=80
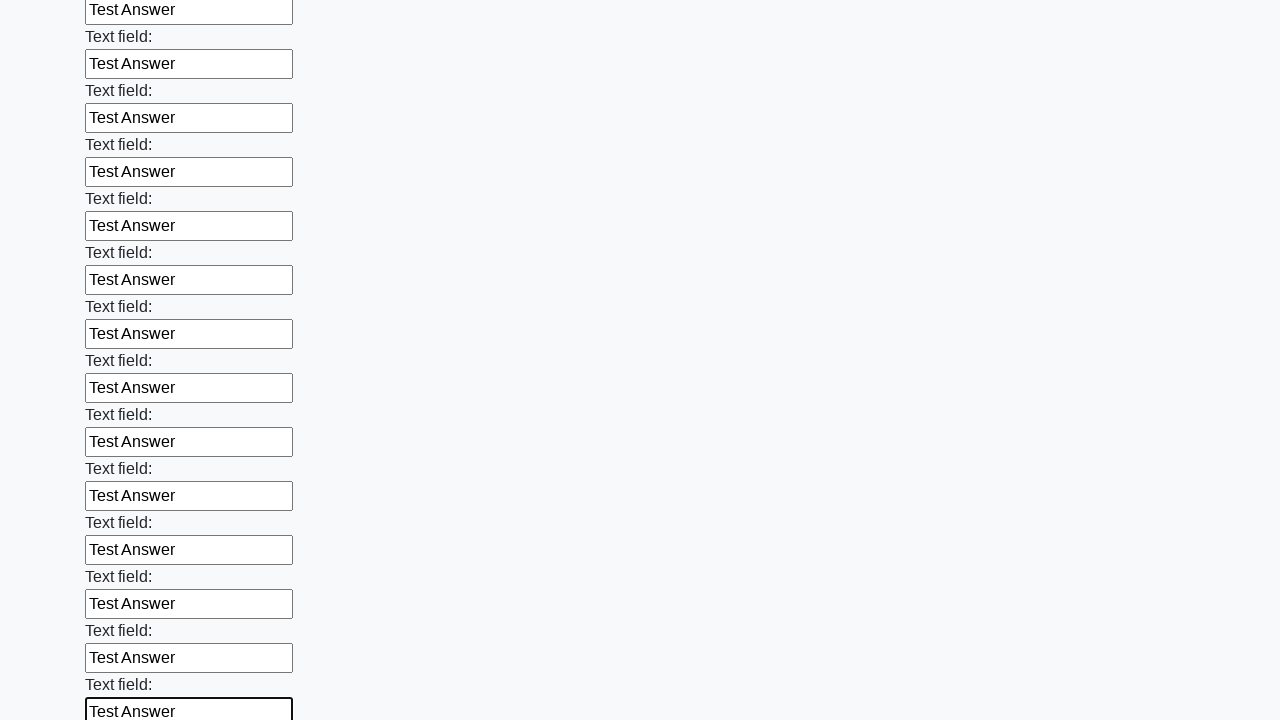

Filled an input field with 'Test Answer' on input >> nth=81
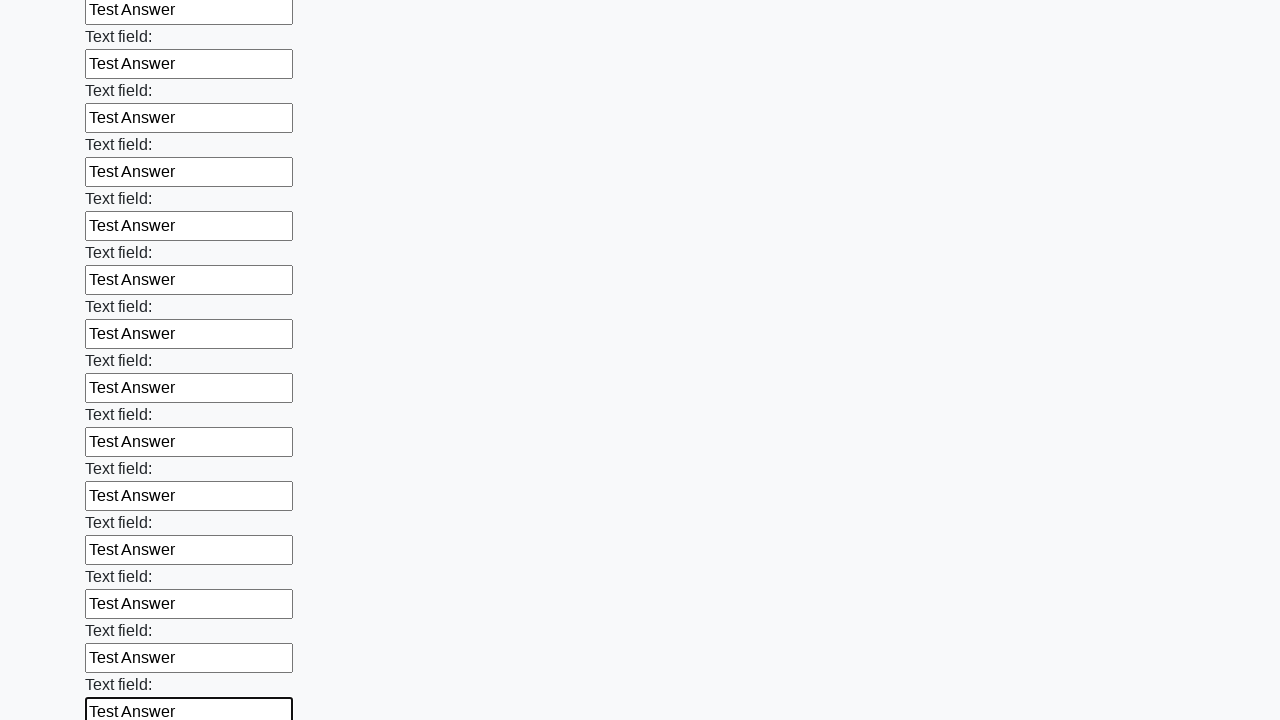

Filled an input field with 'Test Answer' on input >> nth=82
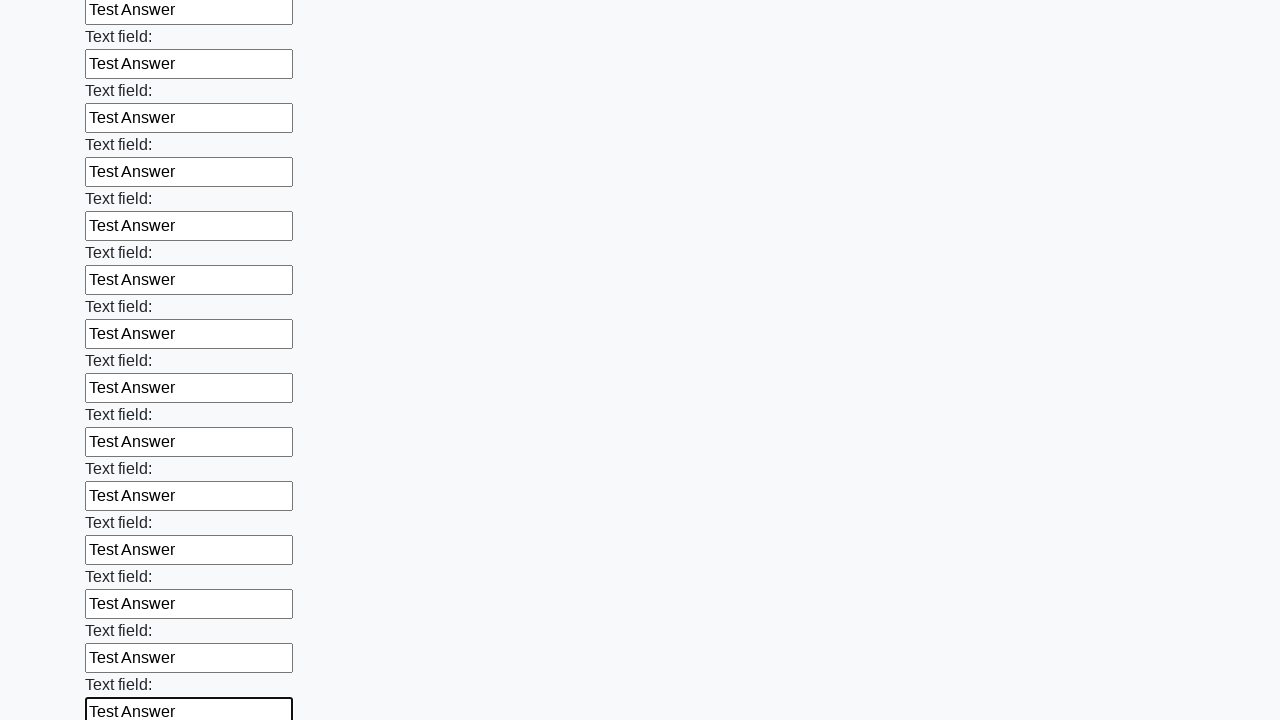

Filled an input field with 'Test Answer' on input >> nth=83
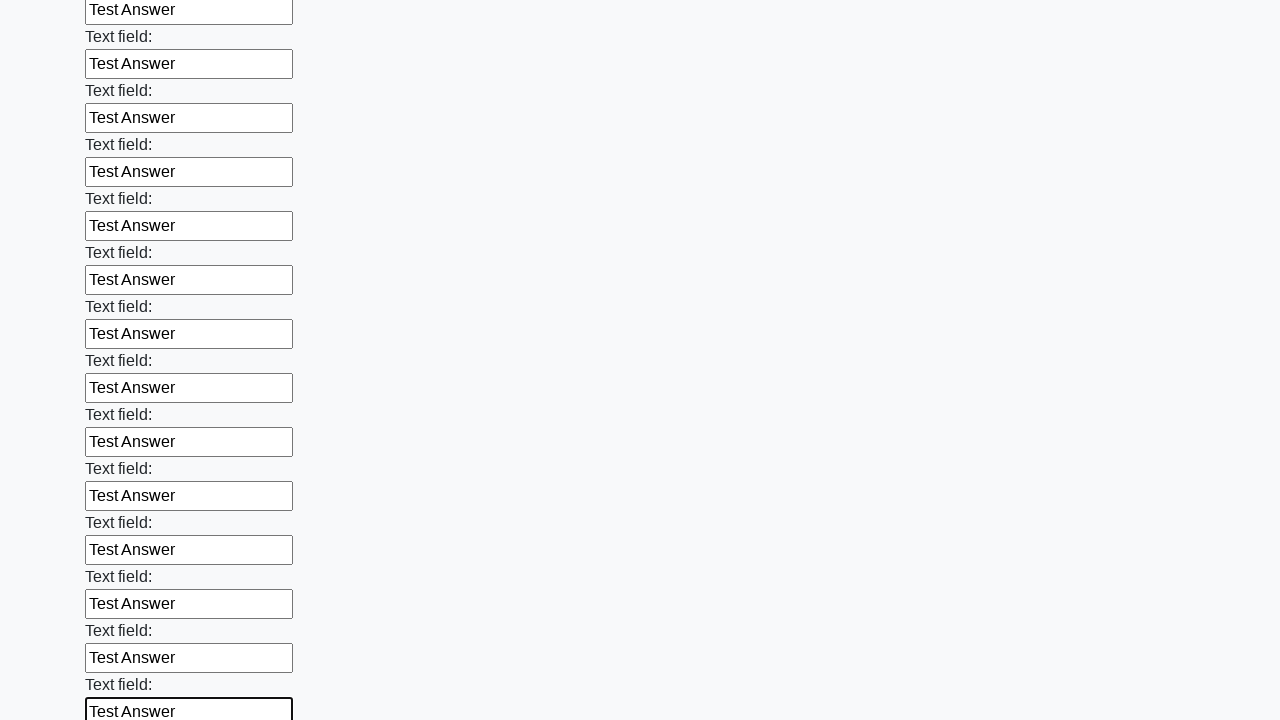

Filled an input field with 'Test Answer' on input >> nth=84
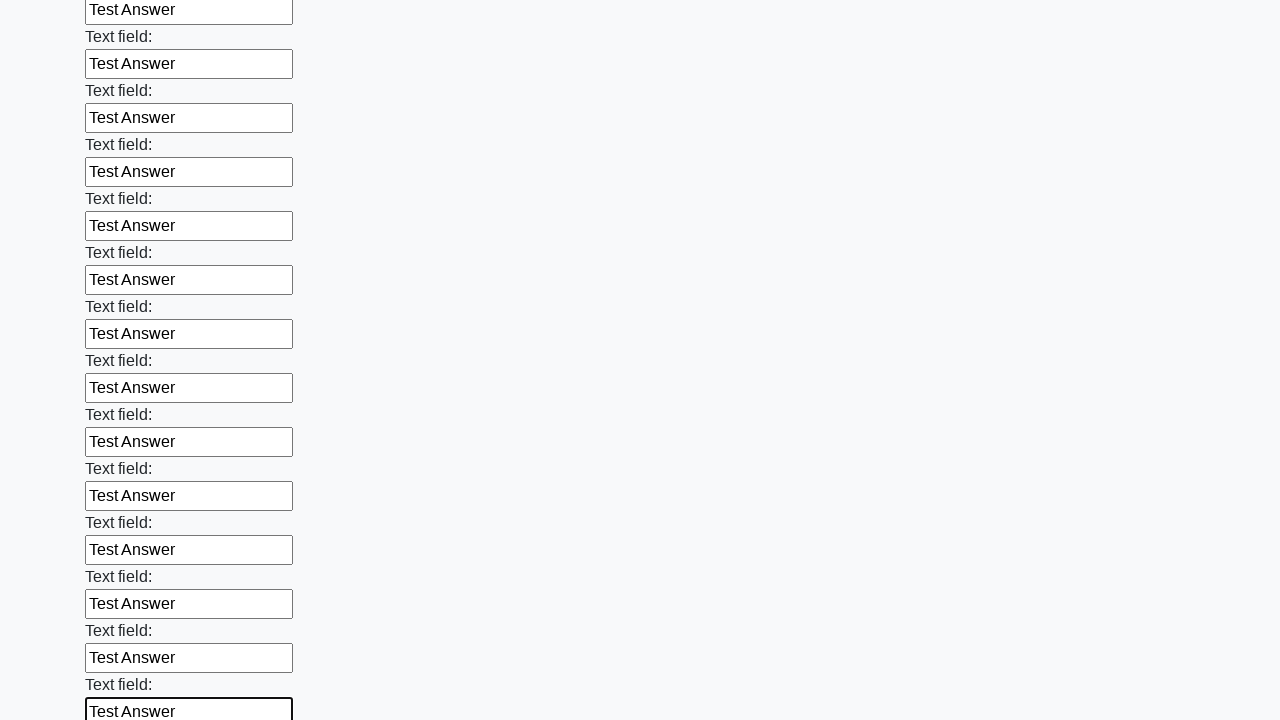

Filled an input field with 'Test Answer' on input >> nth=85
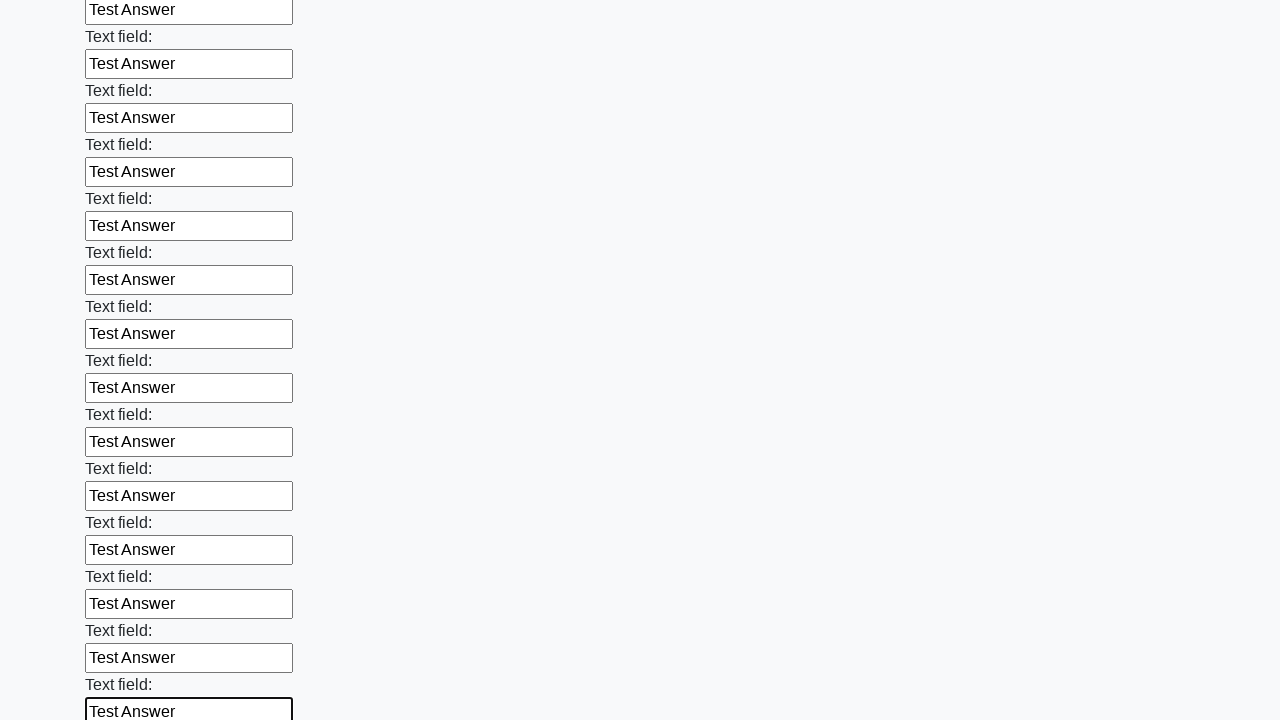

Filled an input field with 'Test Answer' on input >> nth=86
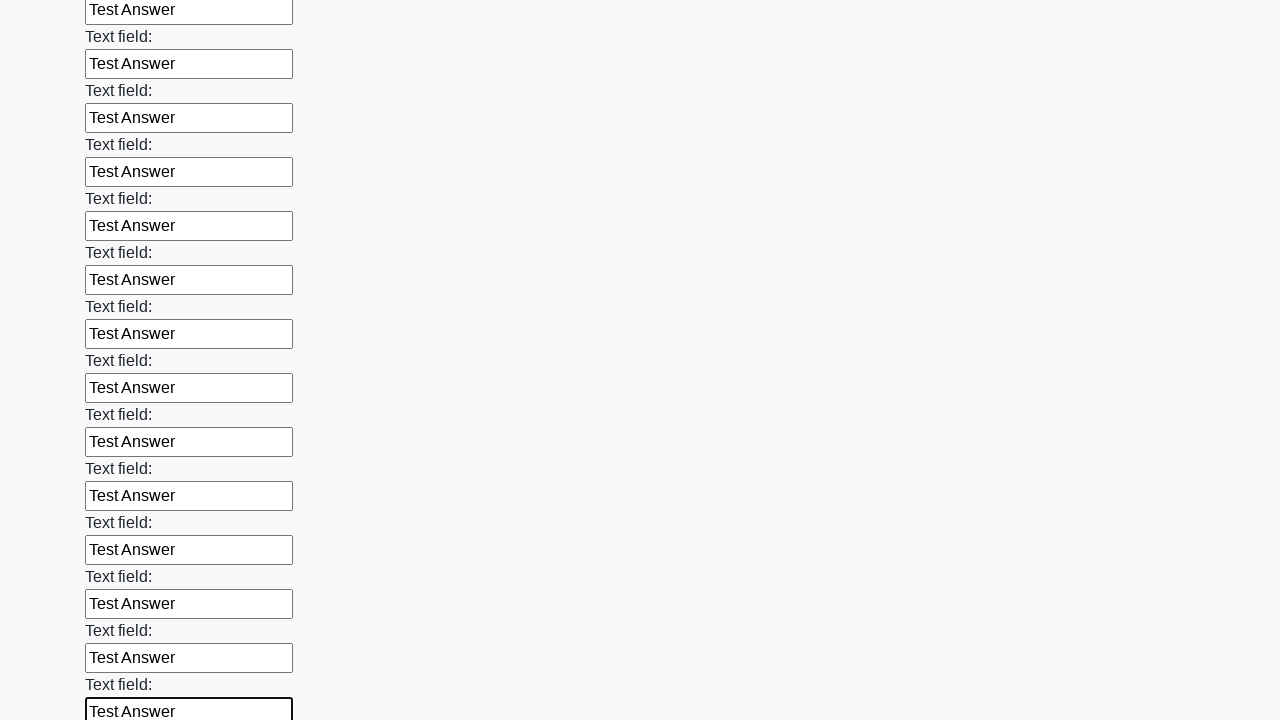

Filled an input field with 'Test Answer' on input >> nth=87
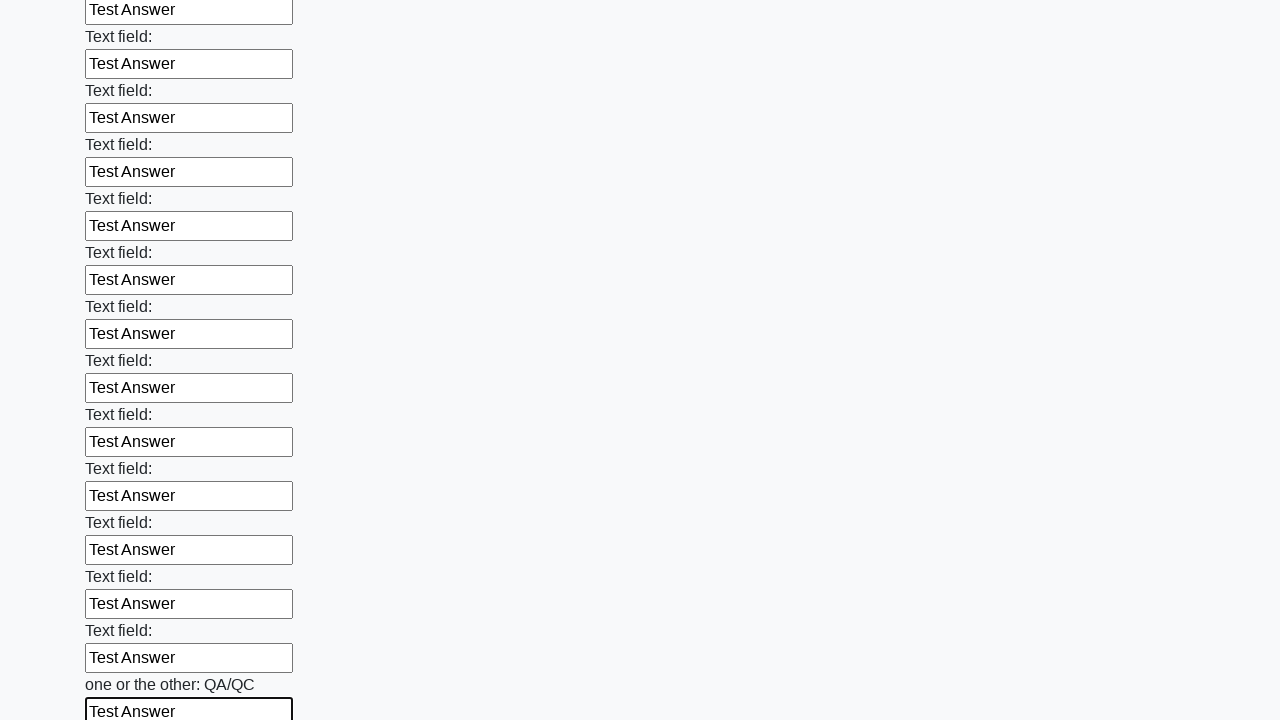

Filled an input field with 'Test Answer' on input >> nth=88
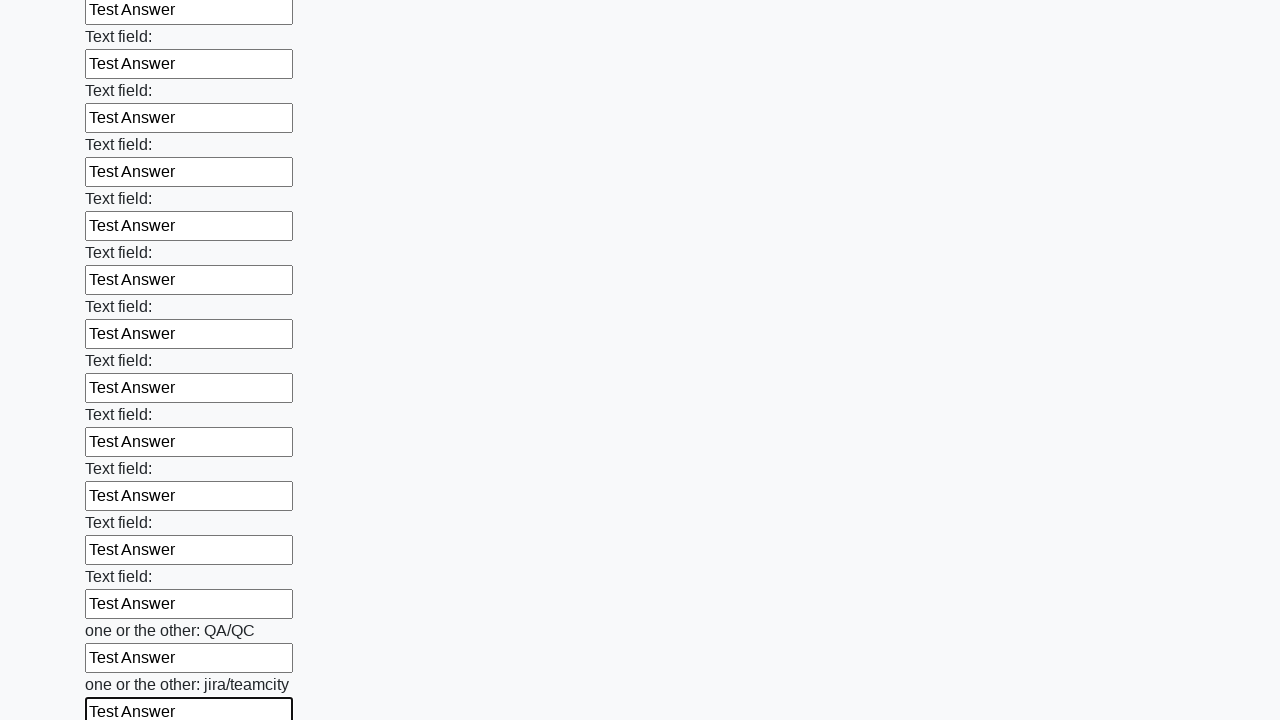

Filled an input field with 'Test Answer' on input >> nth=89
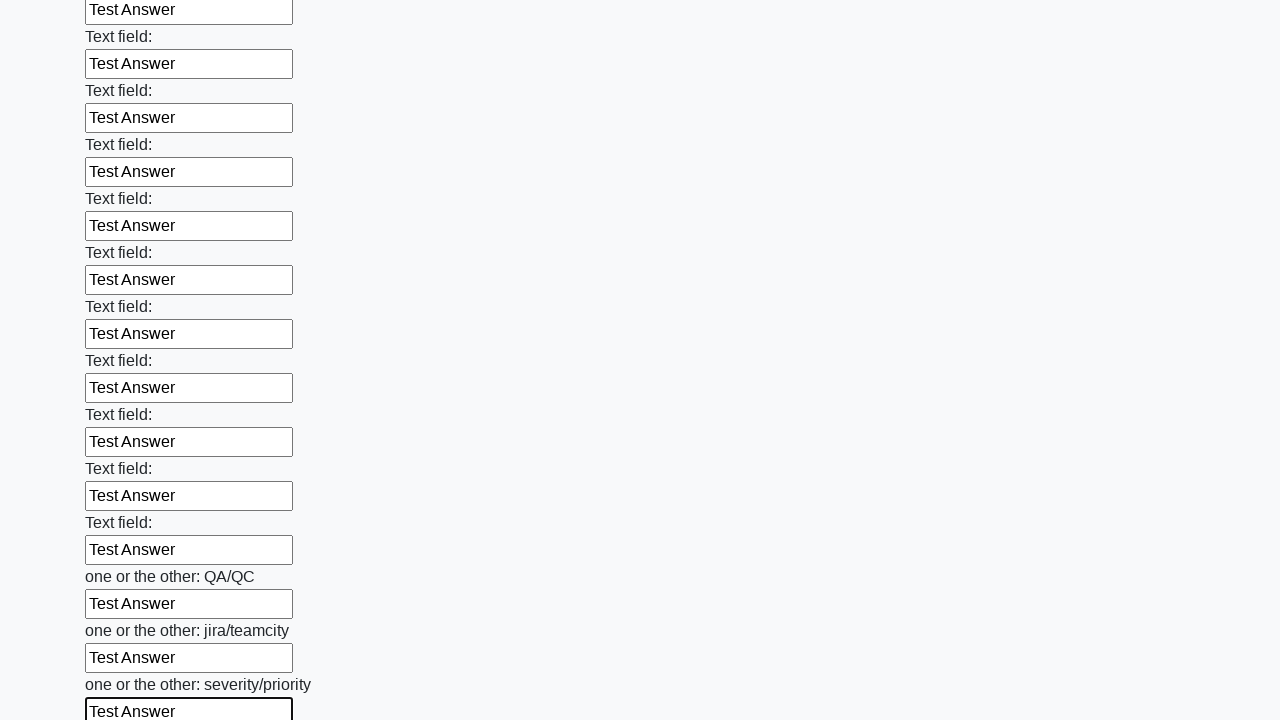

Filled an input field with 'Test Answer' on input >> nth=90
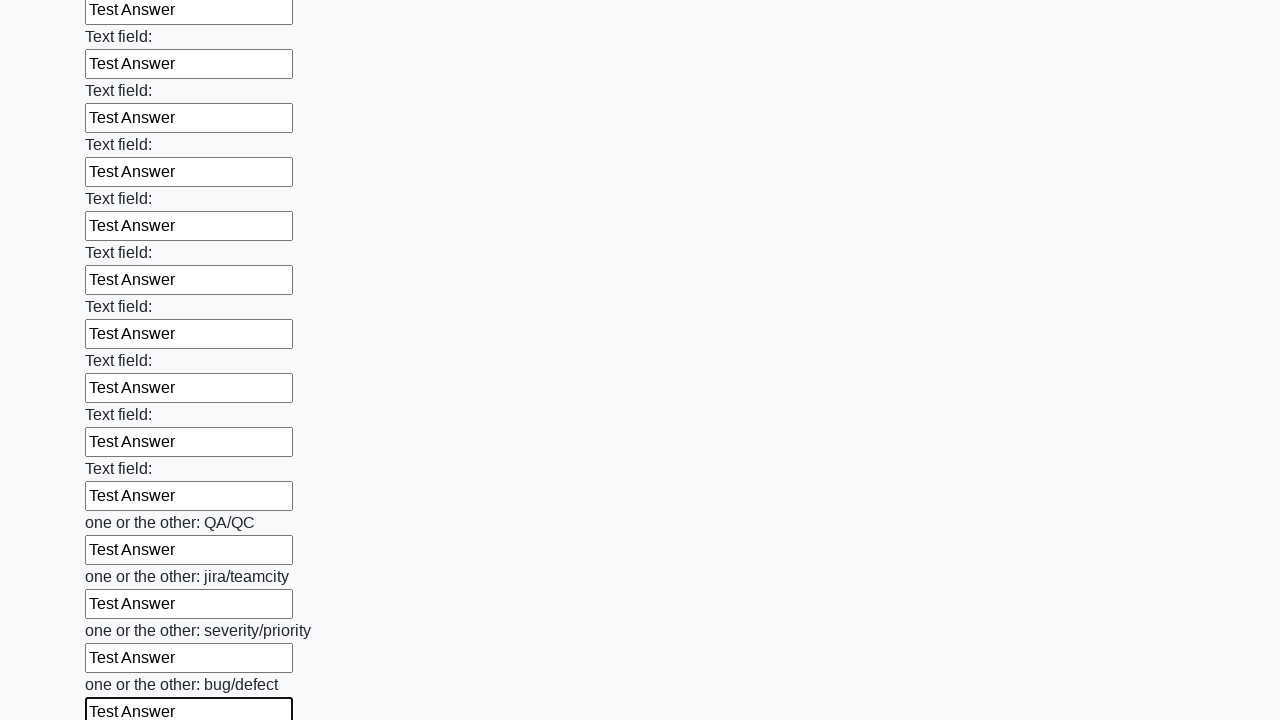

Filled an input field with 'Test Answer' on input >> nth=91
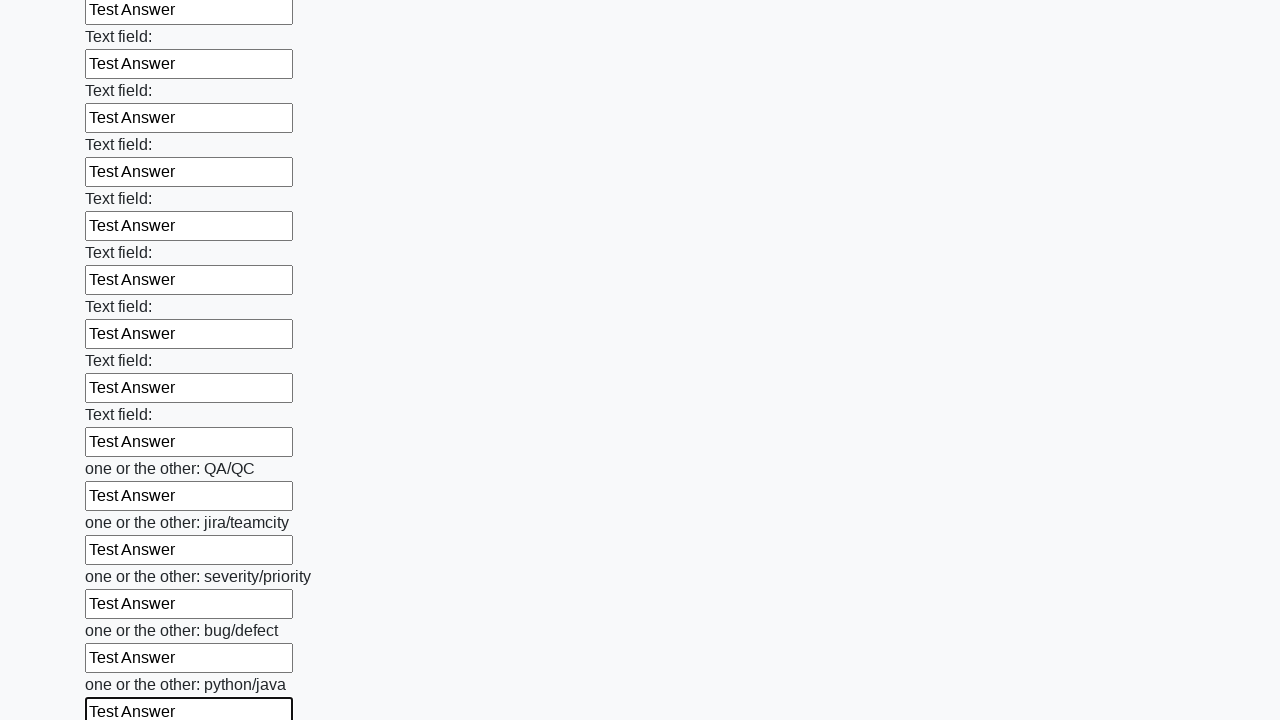

Filled an input field with 'Test Answer' on input >> nth=92
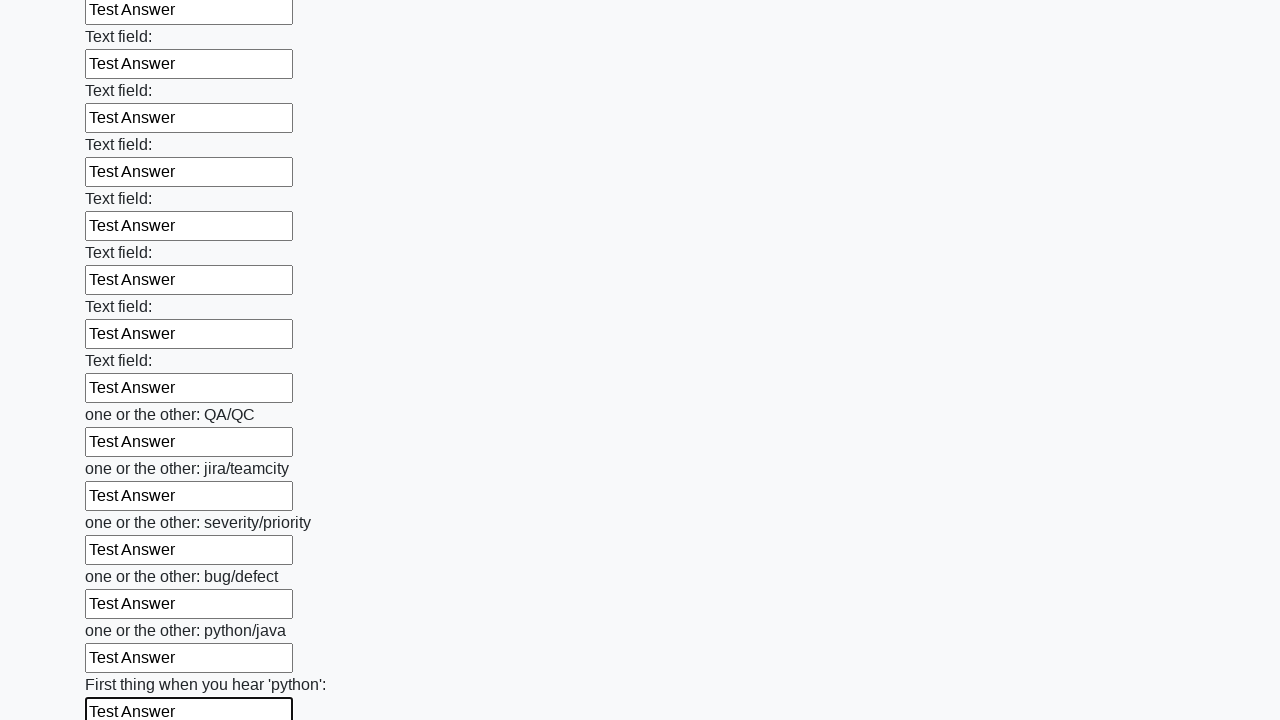

Filled an input field with 'Test Answer' on input >> nth=93
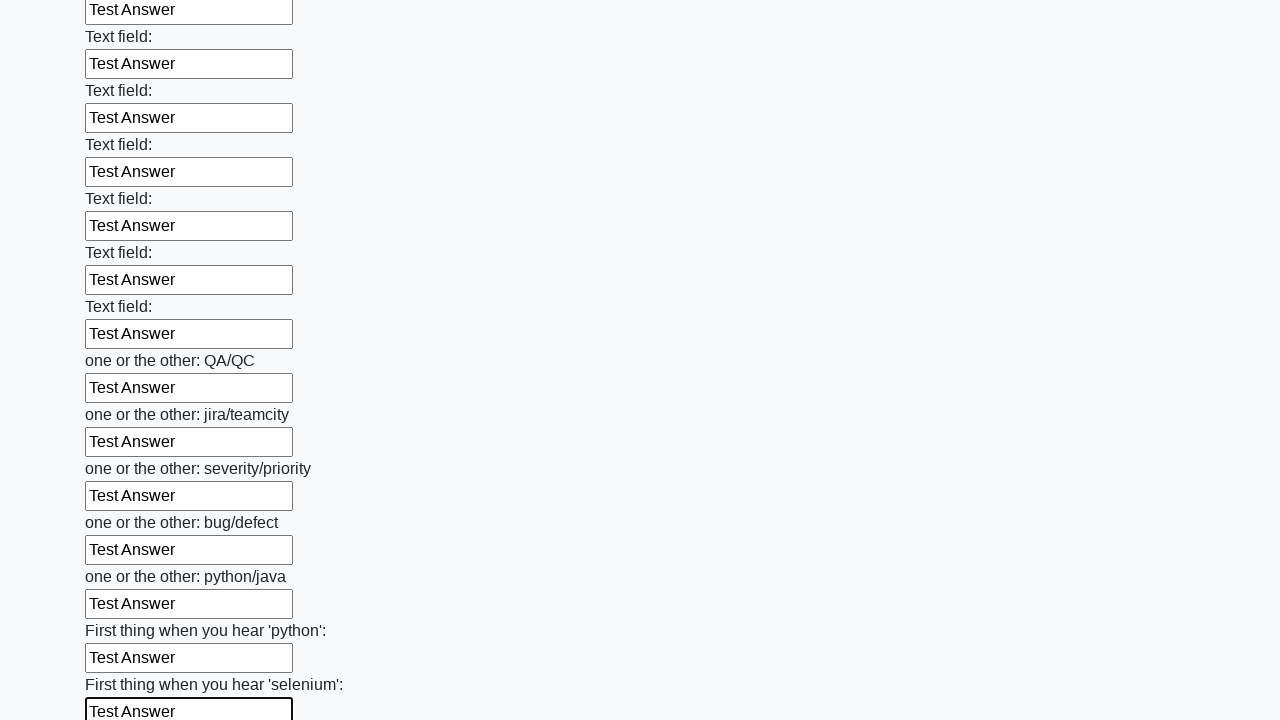

Filled an input field with 'Test Answer' on input >> nth=94
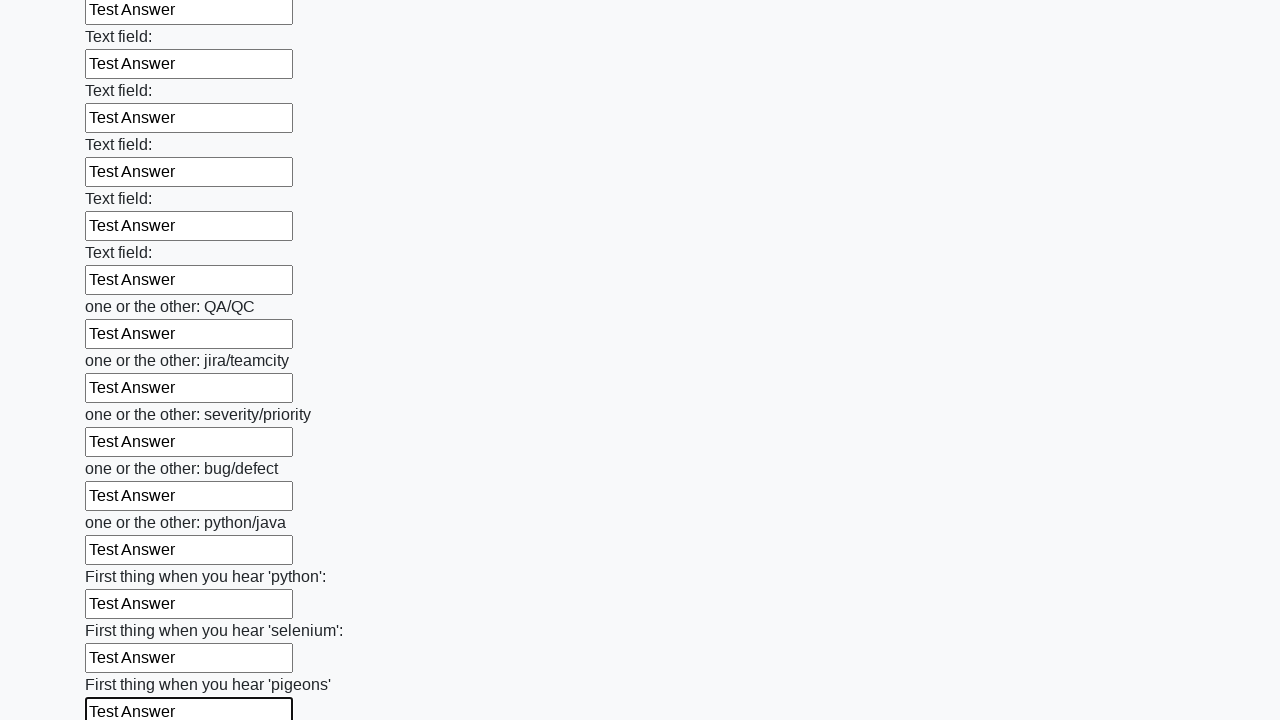

Filled an input field with 'Test Answer' on input >> nth=95
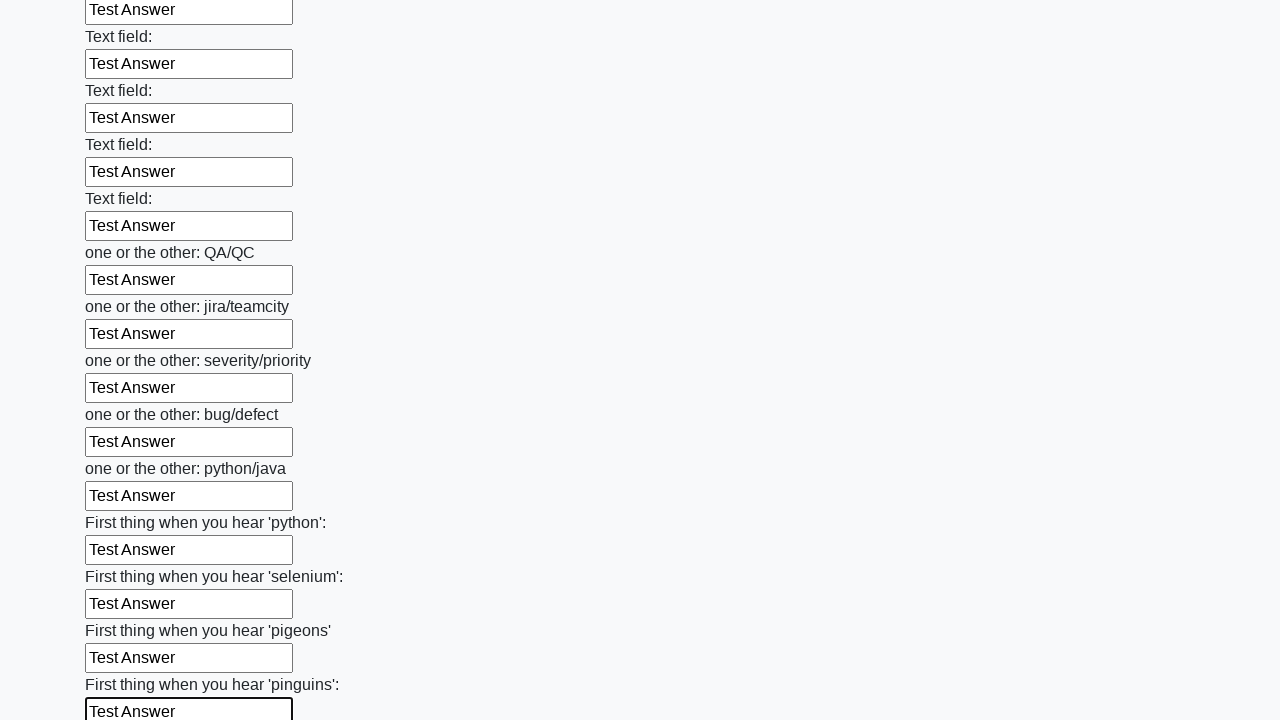

Filled an input field with 'Test Answer' on input >> nth=96
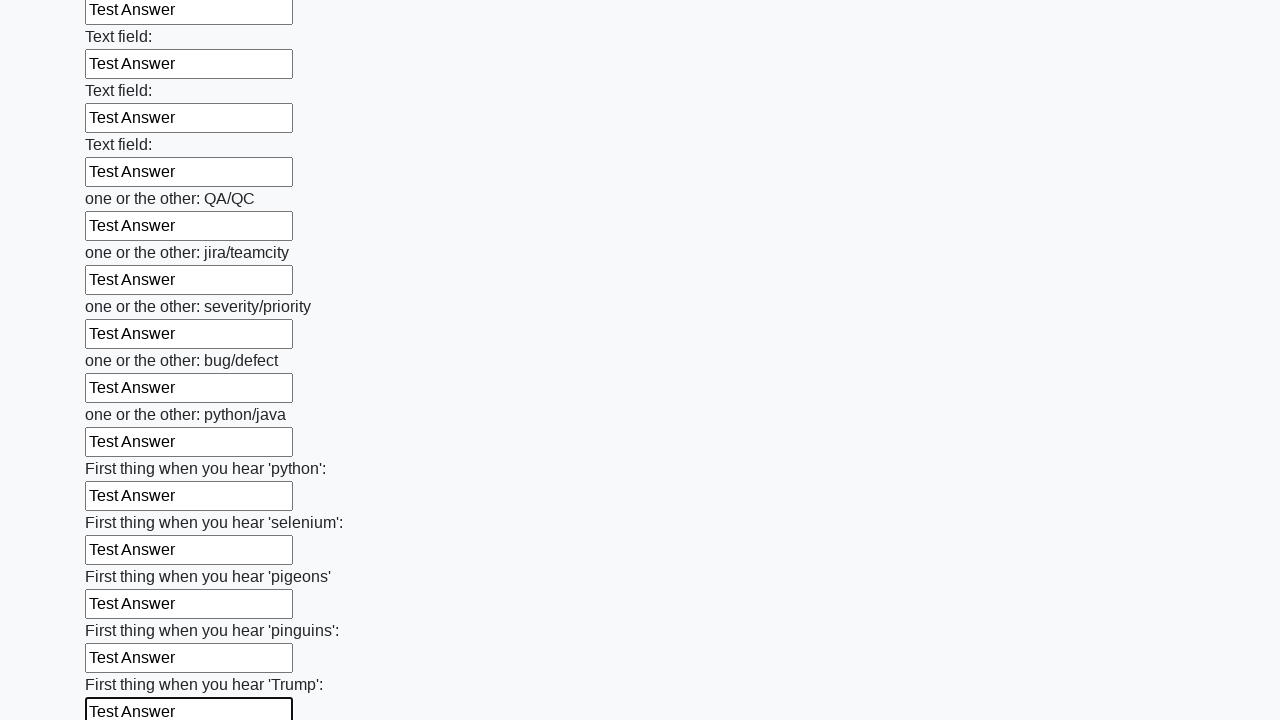

Filled an input field with 'Test Answer' on input >> nth=97
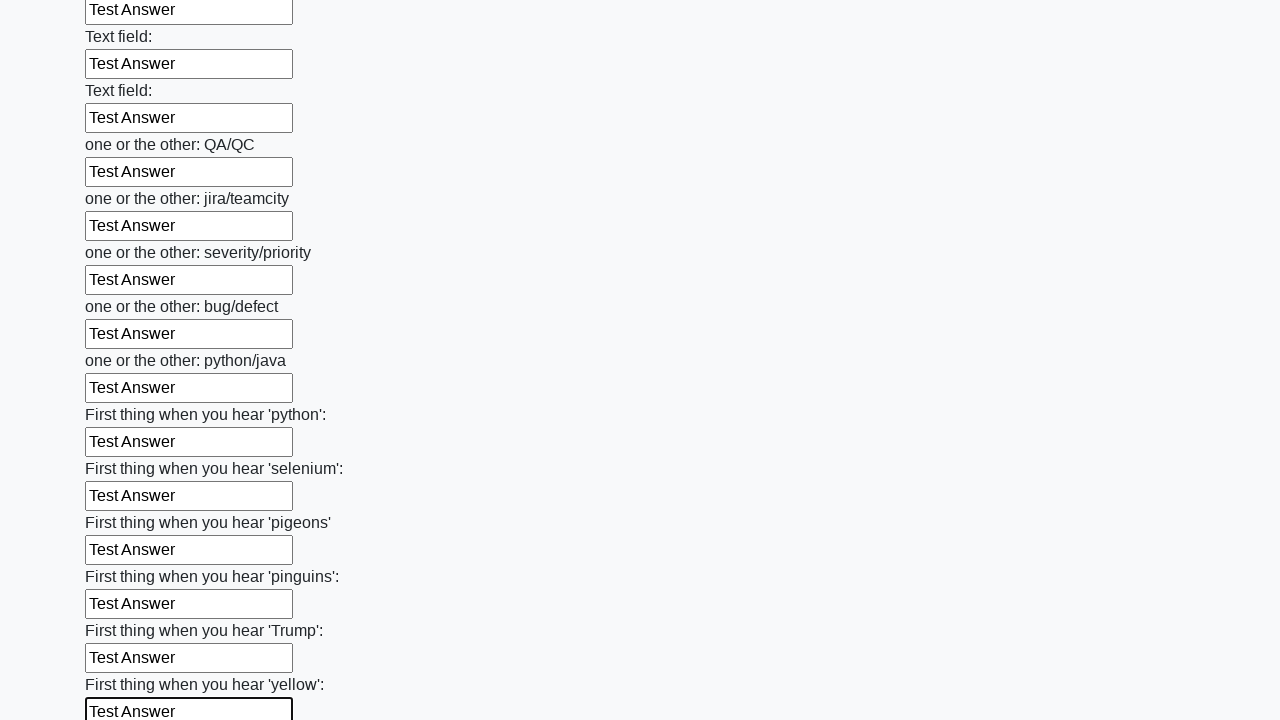

Filled an input field with 'Test Answer' on input >> nth=98
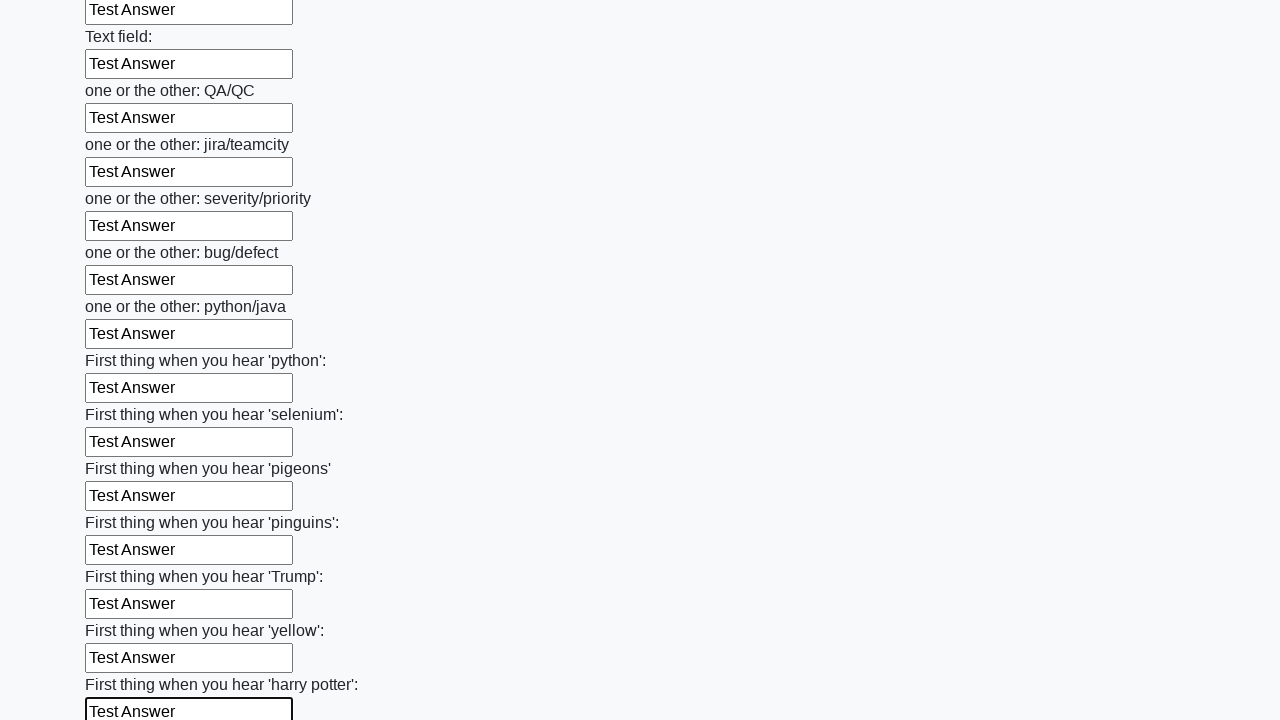

Filled an input field with 'Test Answer' on input >> nth=99
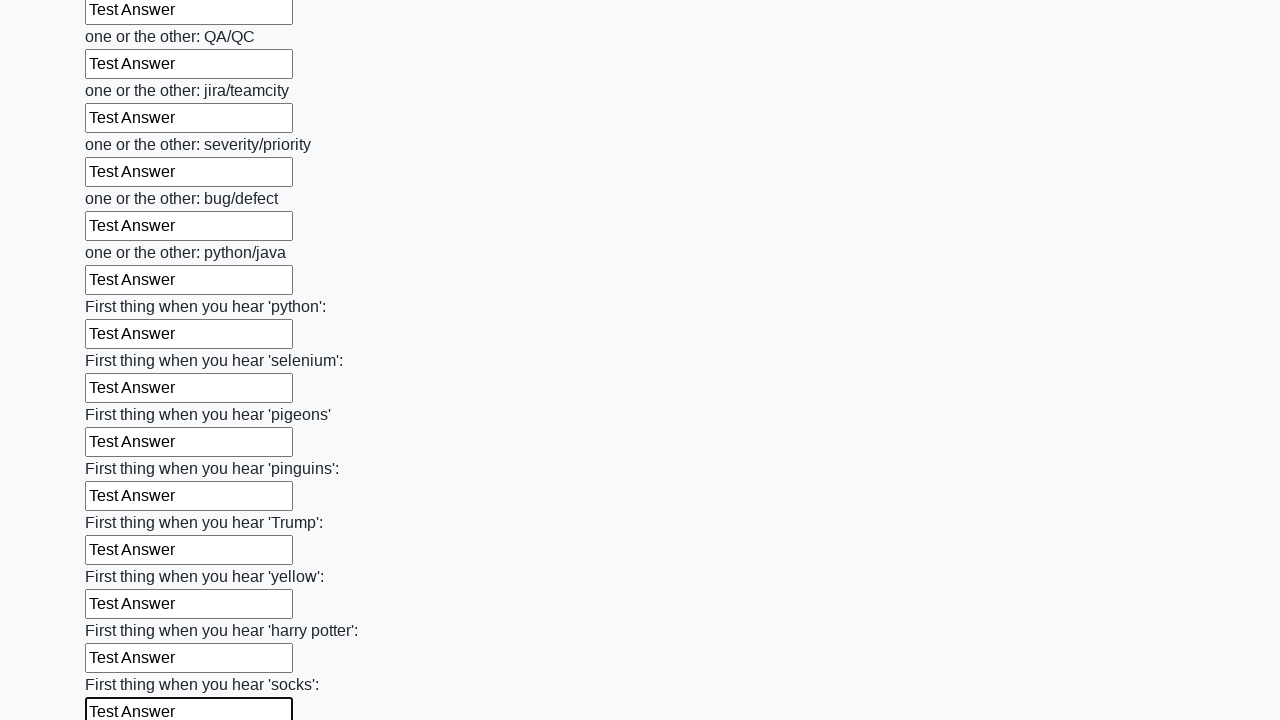

Clicked the submit button at (123, 611) on button.btn
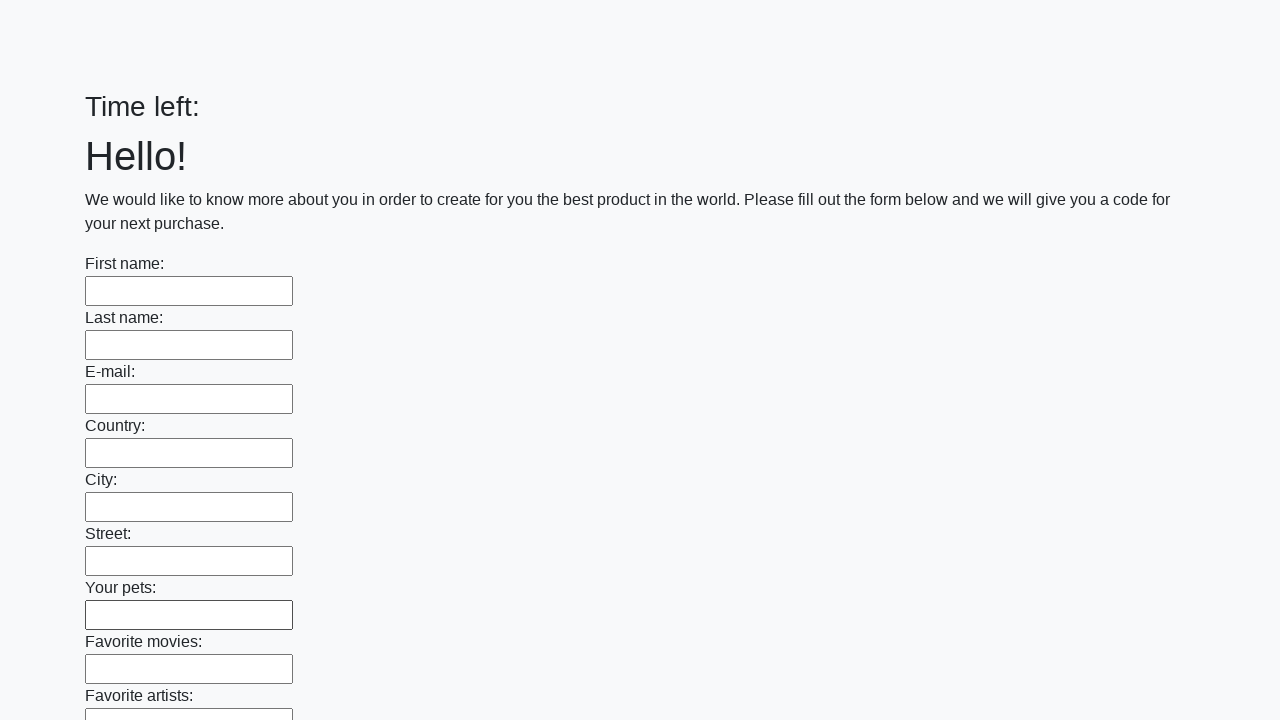

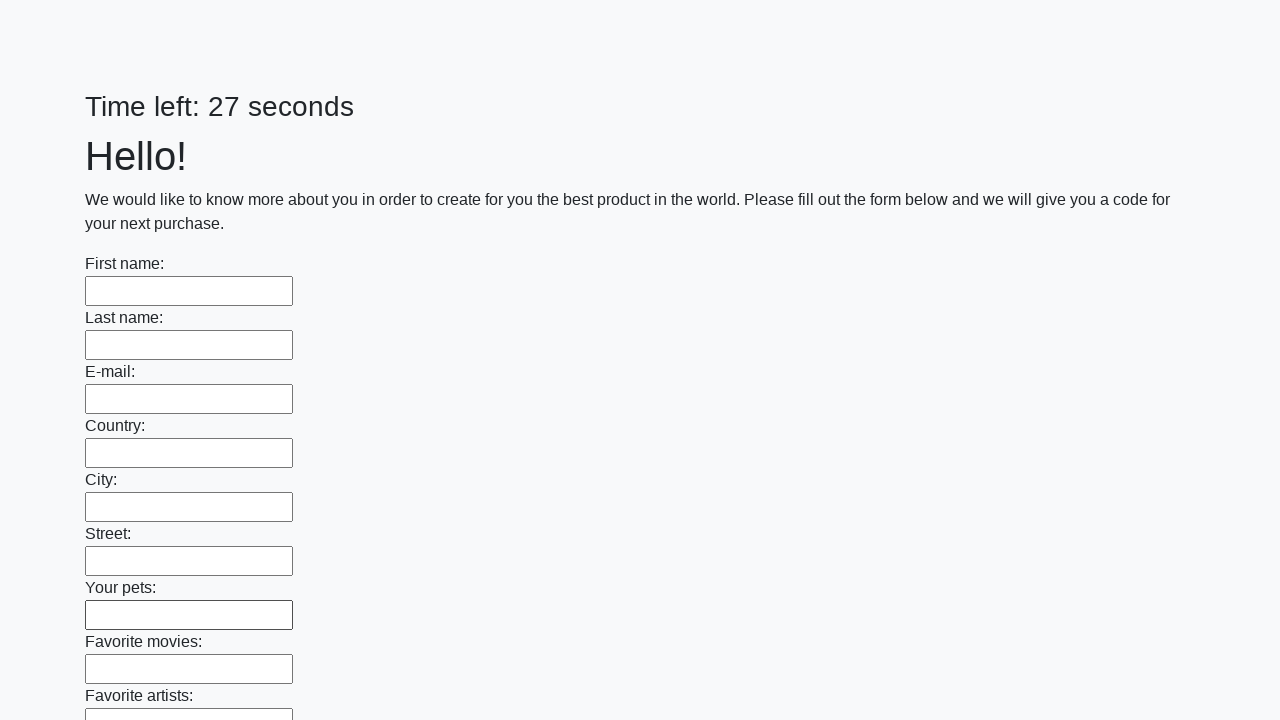